Navigates through a paginated table, searching for rows with "India" as the country and extracting representative and customer badge information from matching rows

Starting URL: https://leafground.com/table.xhtml

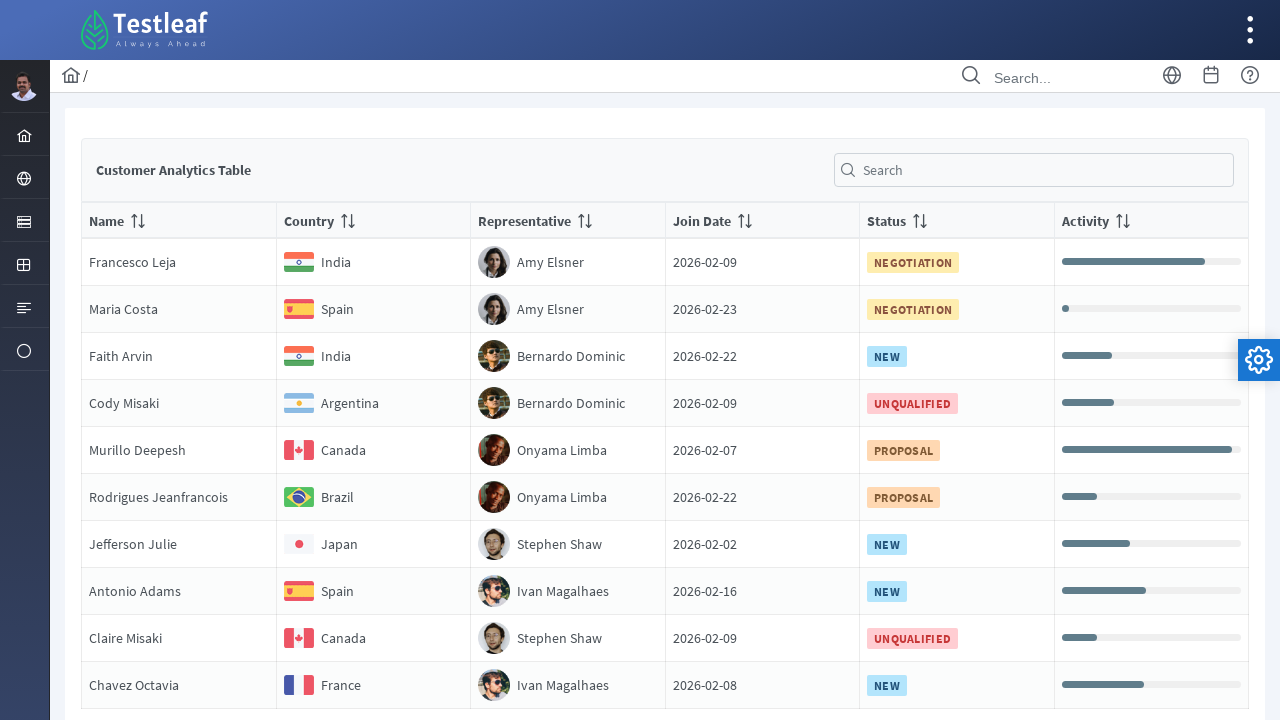

Navigated to the paginated table page
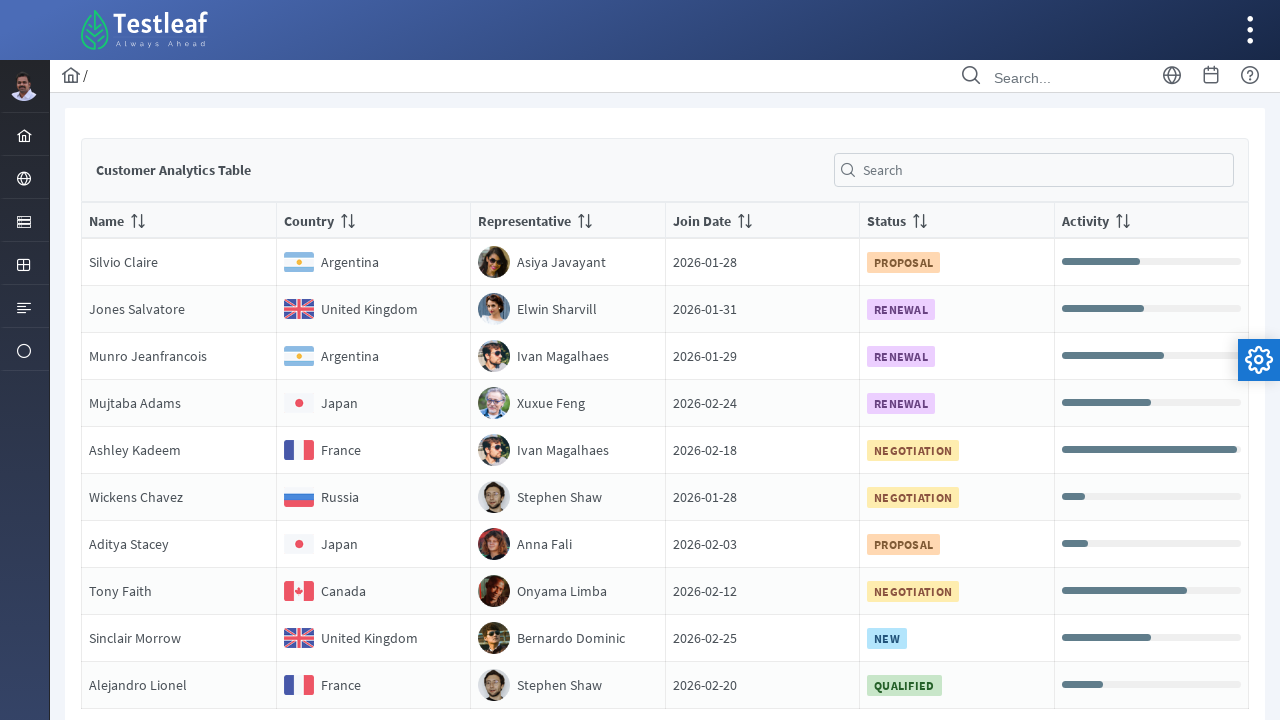

Retrieved all pagination links
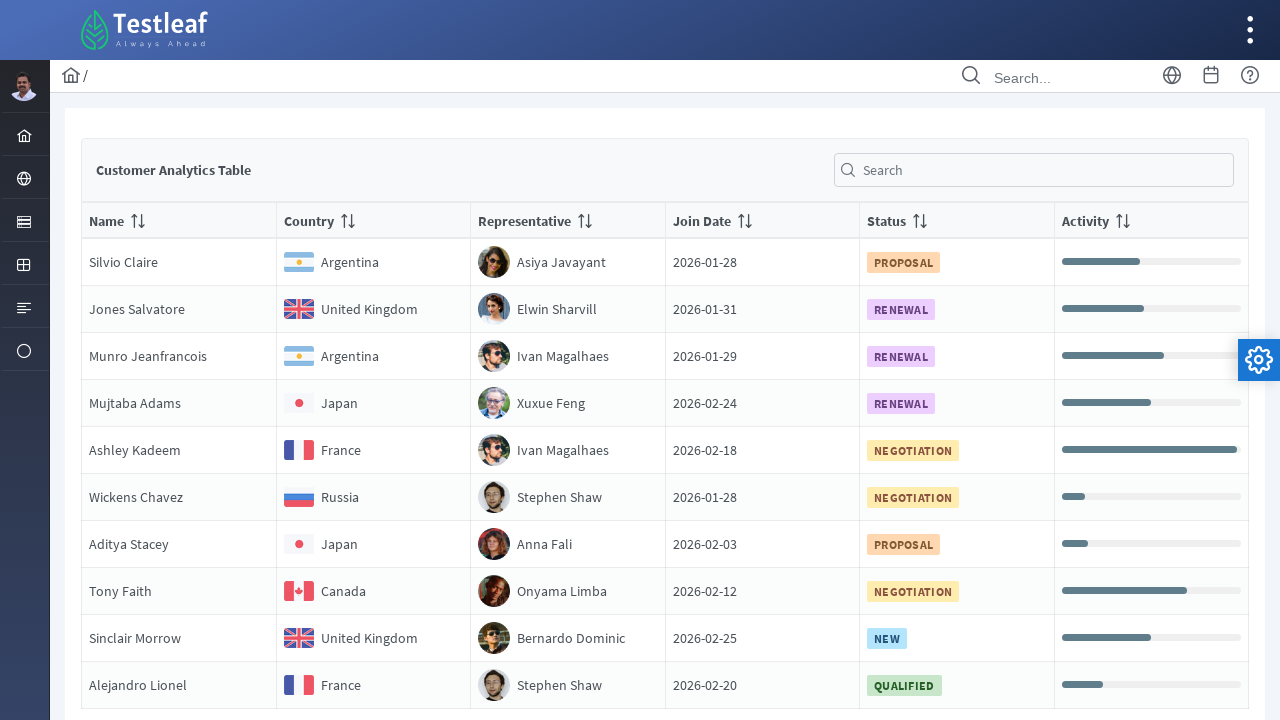

Found 5 pages in the paginator
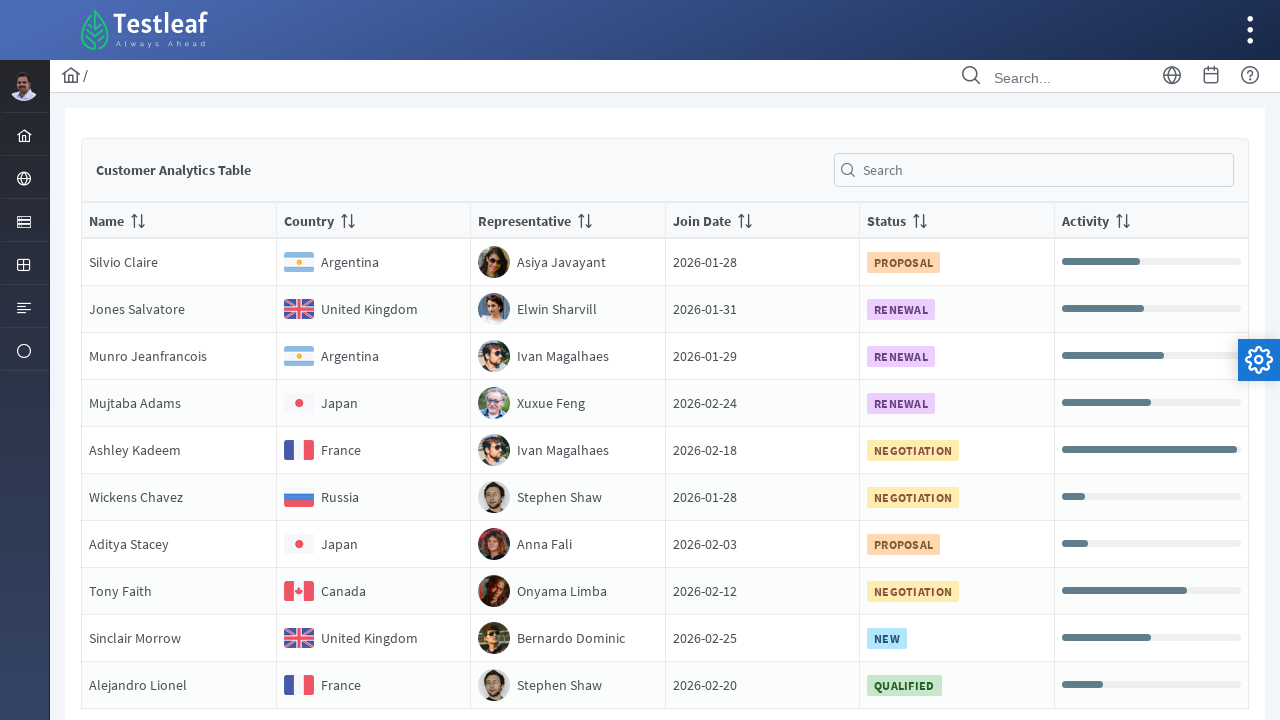

Scrolled to bottom of page 1
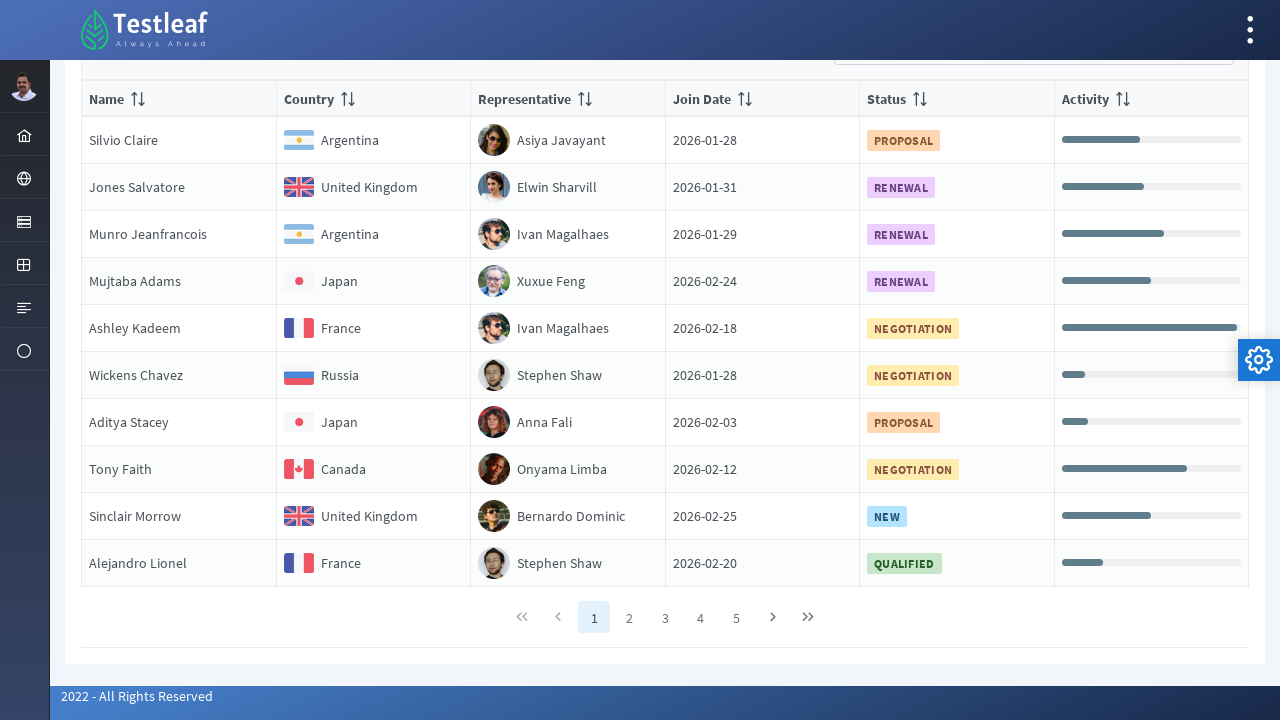

Clicked pagination link for page 1 at (594, 617) on //*[@class='ui-paginator-pages']//a[1]
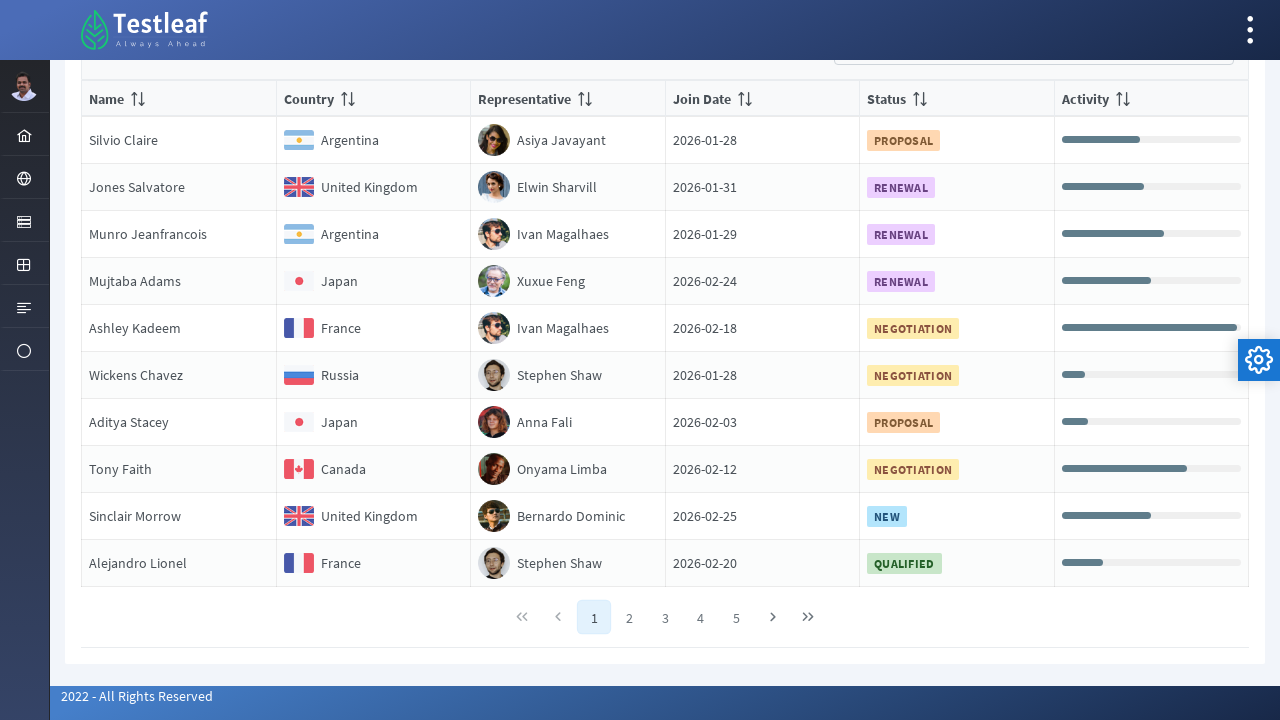

Waited for page 1 to load
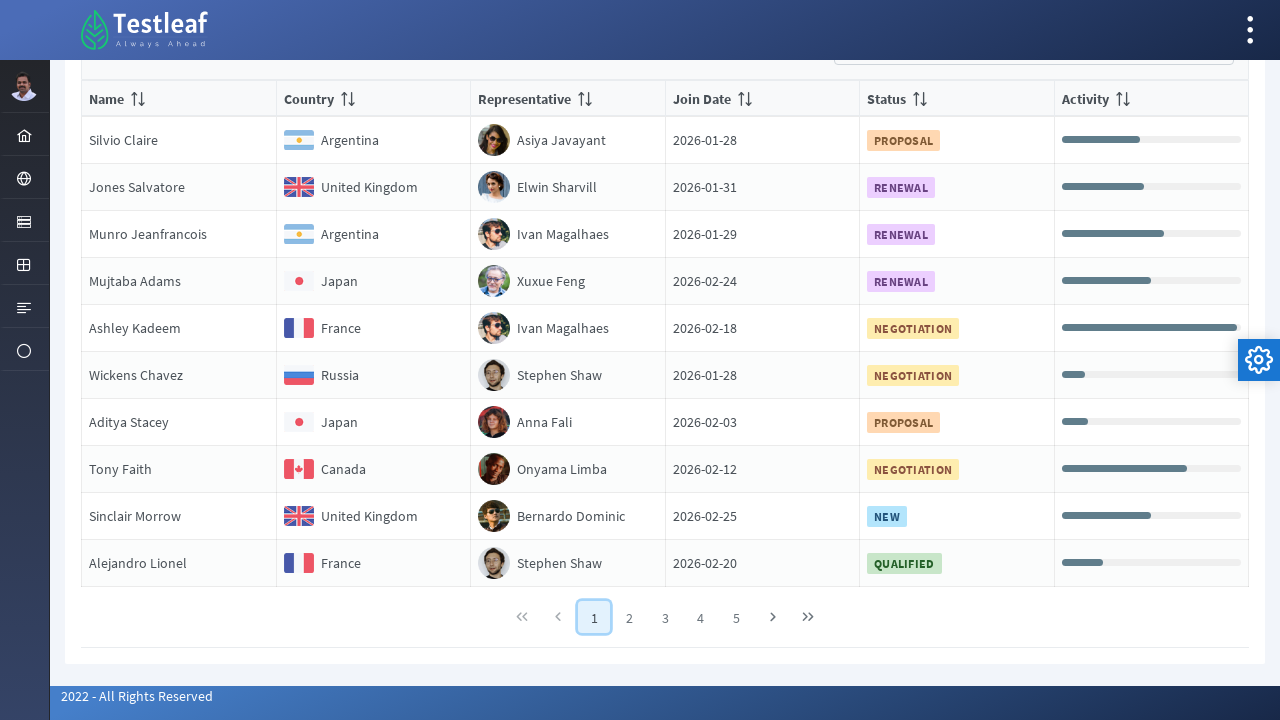

Retrieved all rows from page 1
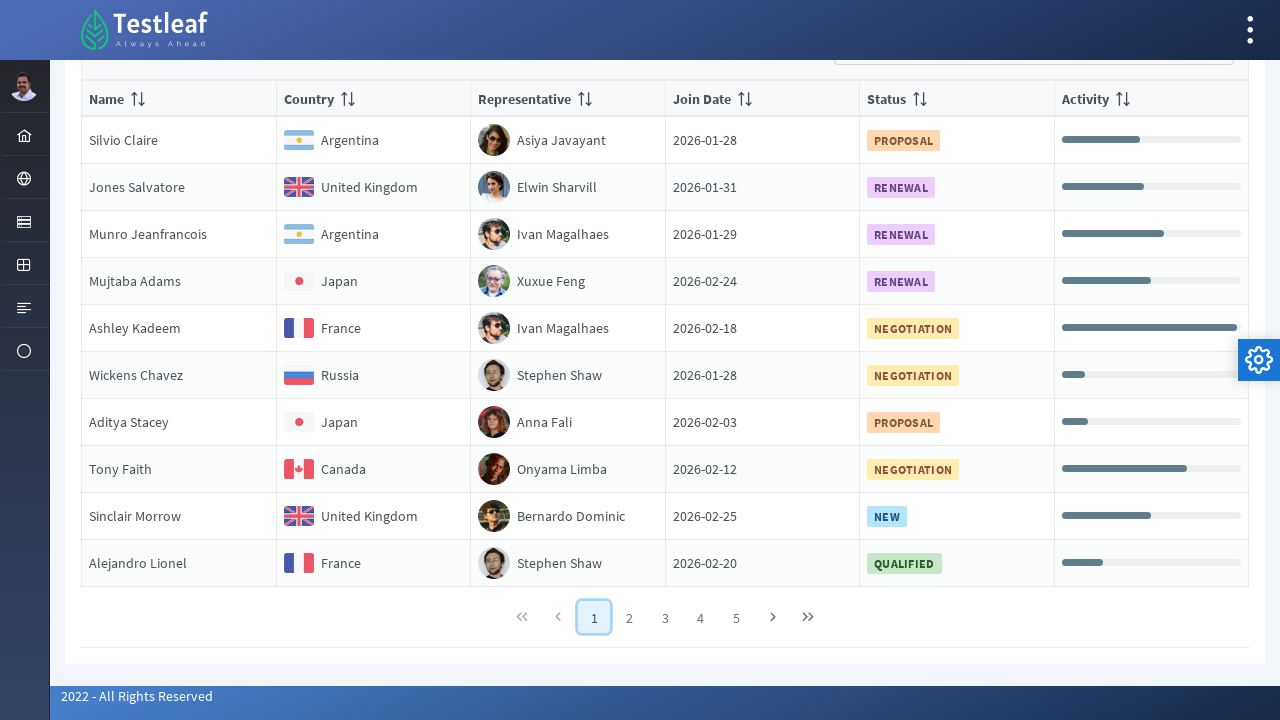

Retrieved country value 'Argentina' from row 1 on page 1
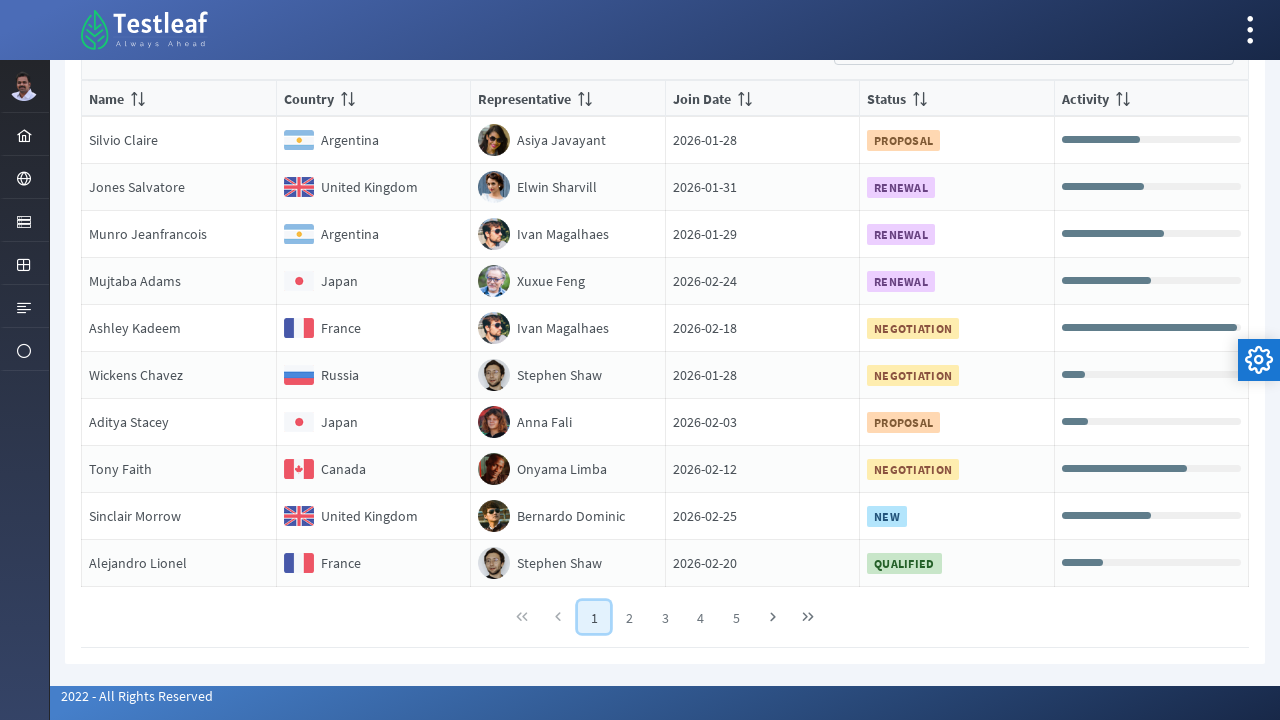

Retrieved country value 'United Kingdom' from row 2 on page 1
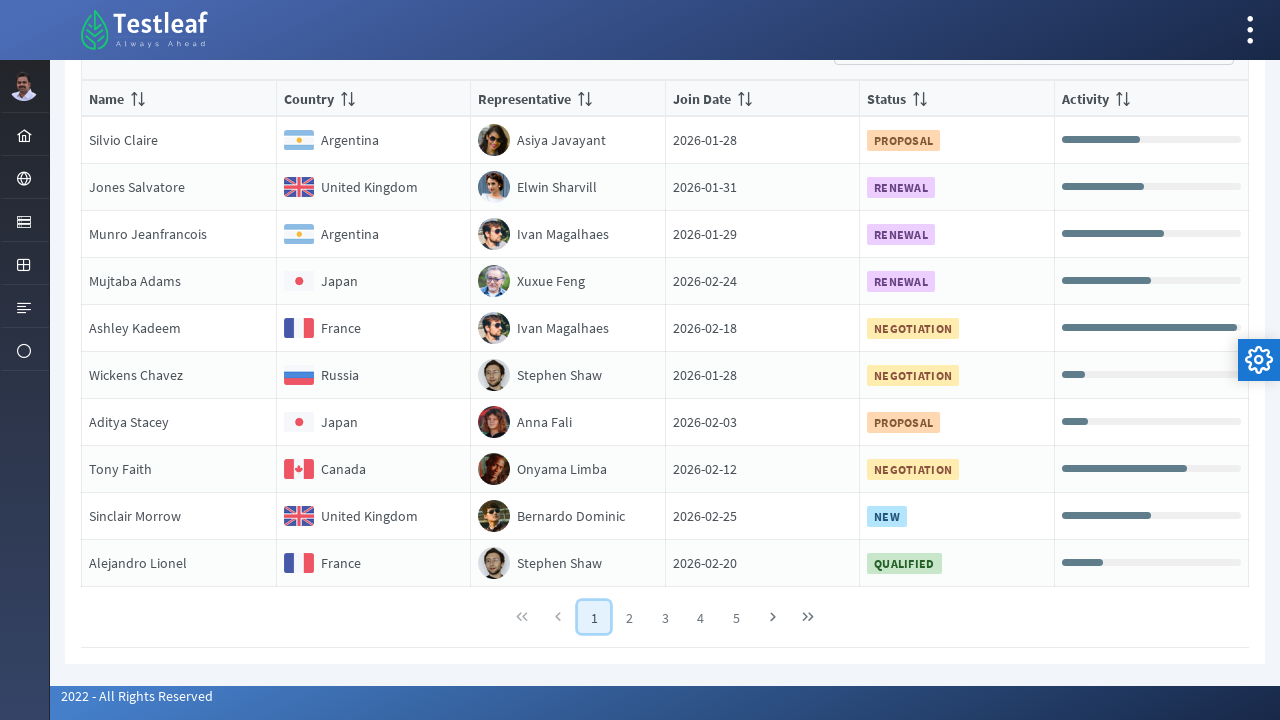

Retrieved country value 'Argentina' from row 3 on page 1
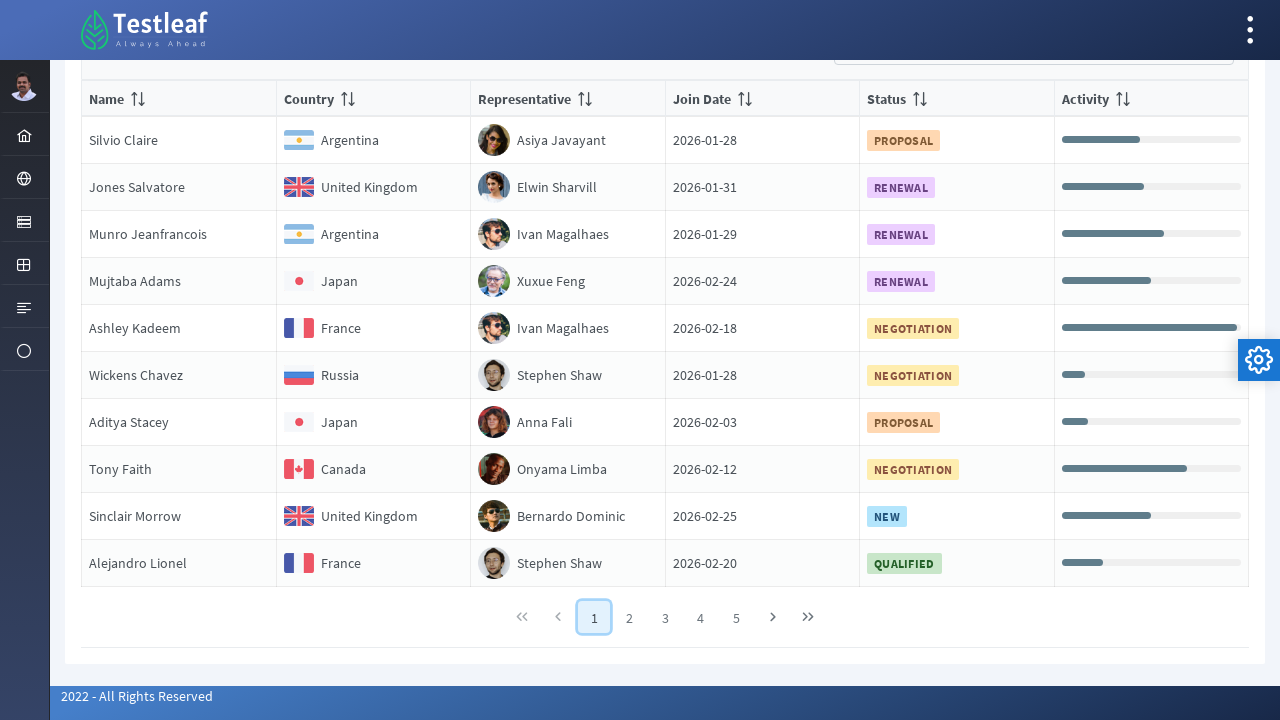

Retrieved country value 'Japan' from row 4 on page 1
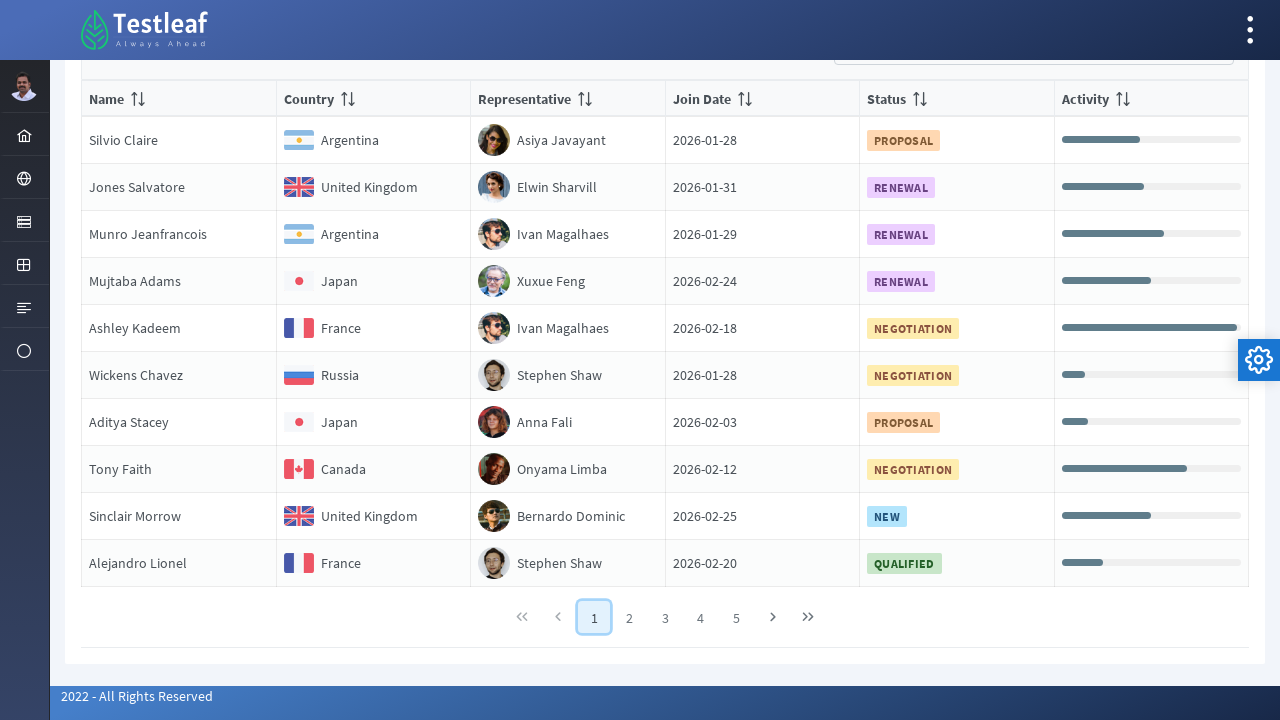

Retrieved country value 'France' from row 5 on page 1
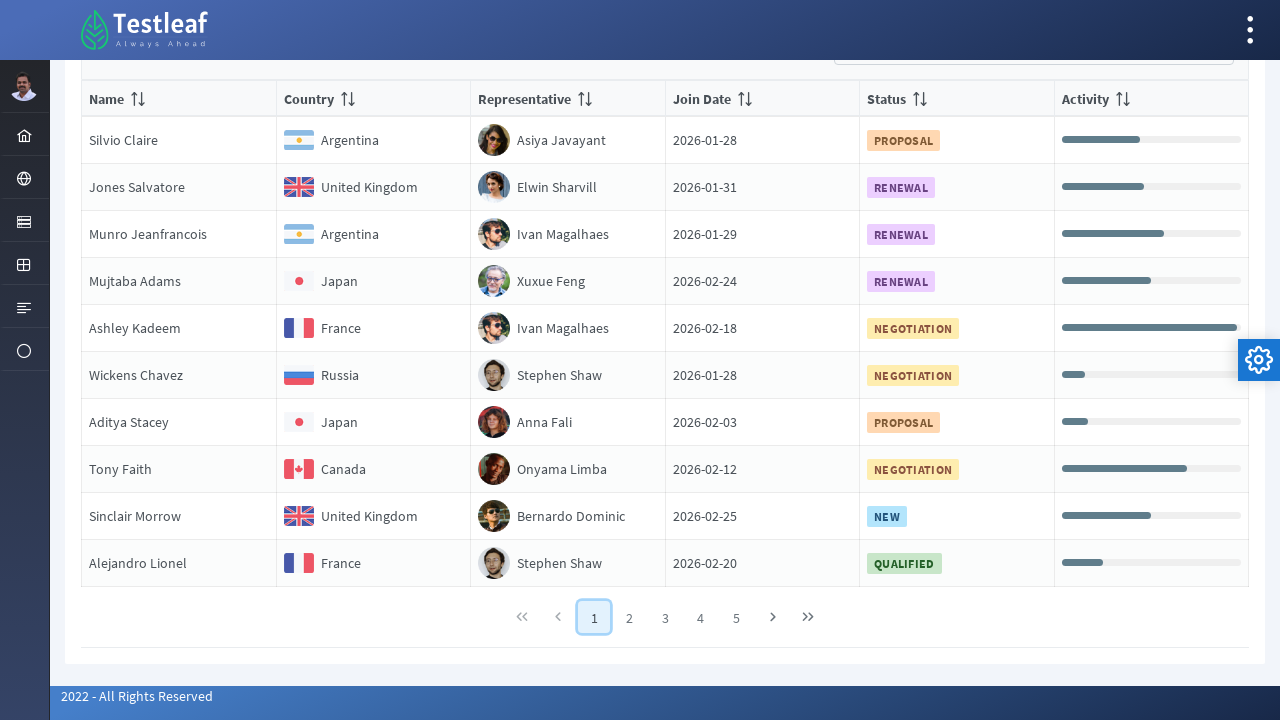

Retrieved country value 'Russia' from row 6 on page 1
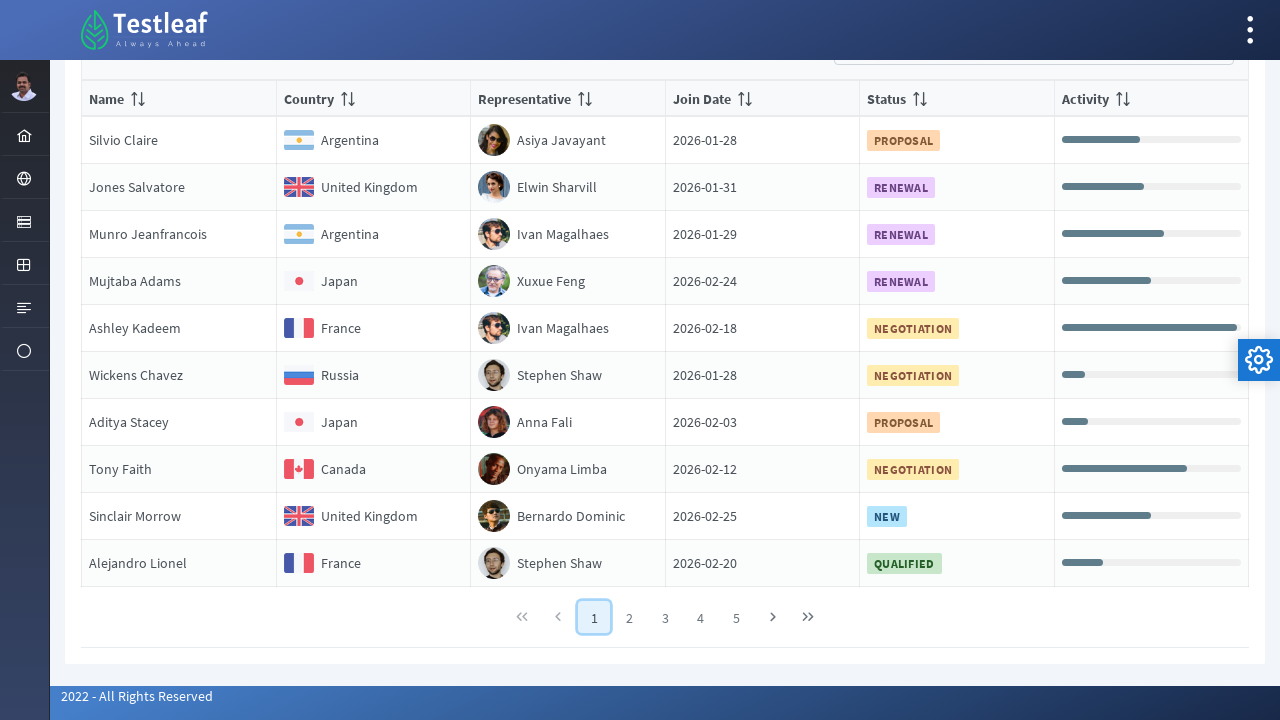

Retrieved country value 'Japan' from row 7 on page 1
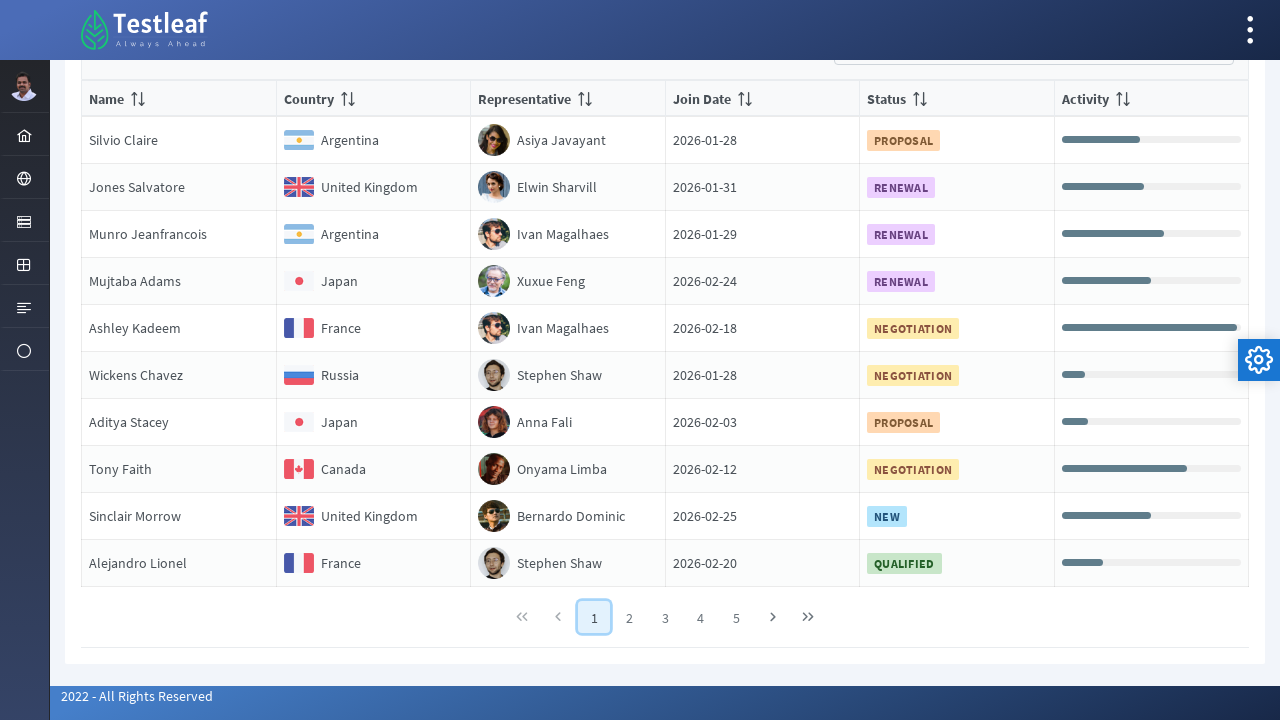

Retrieved country value 'Canada' from row 8 on page 1
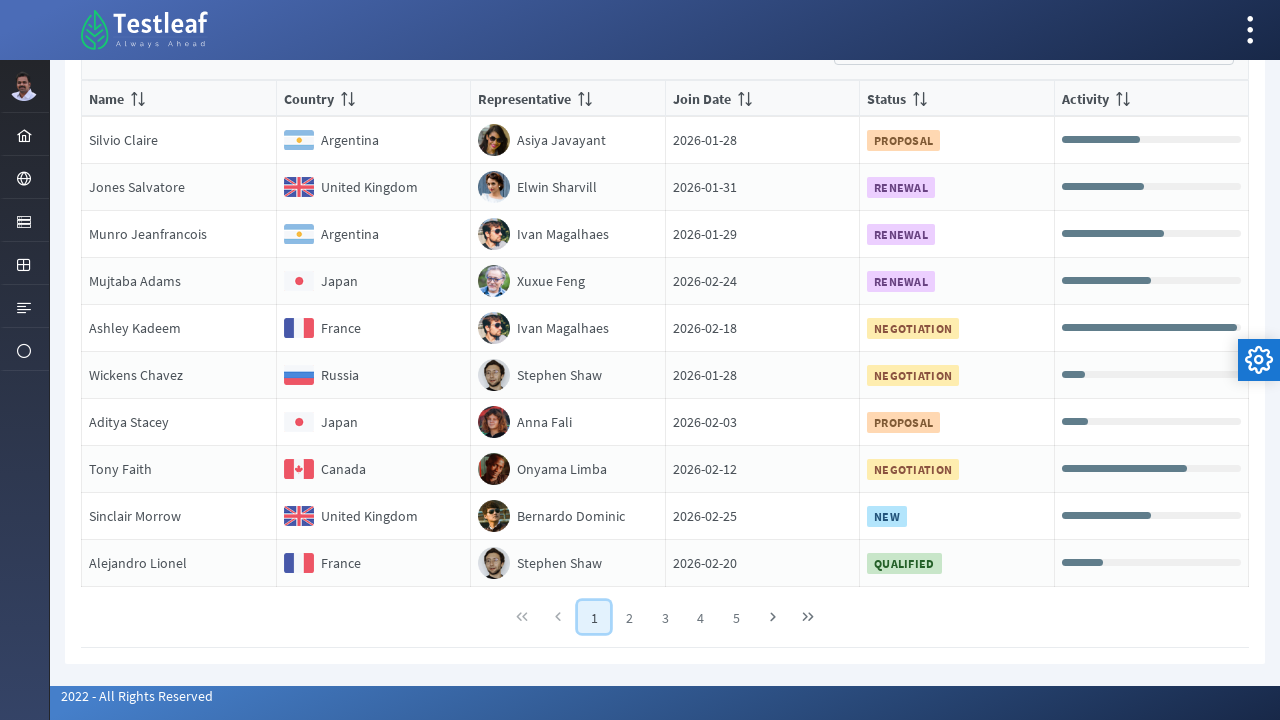

Retrieved country value 'United Kingdom' from row 9 on page 1
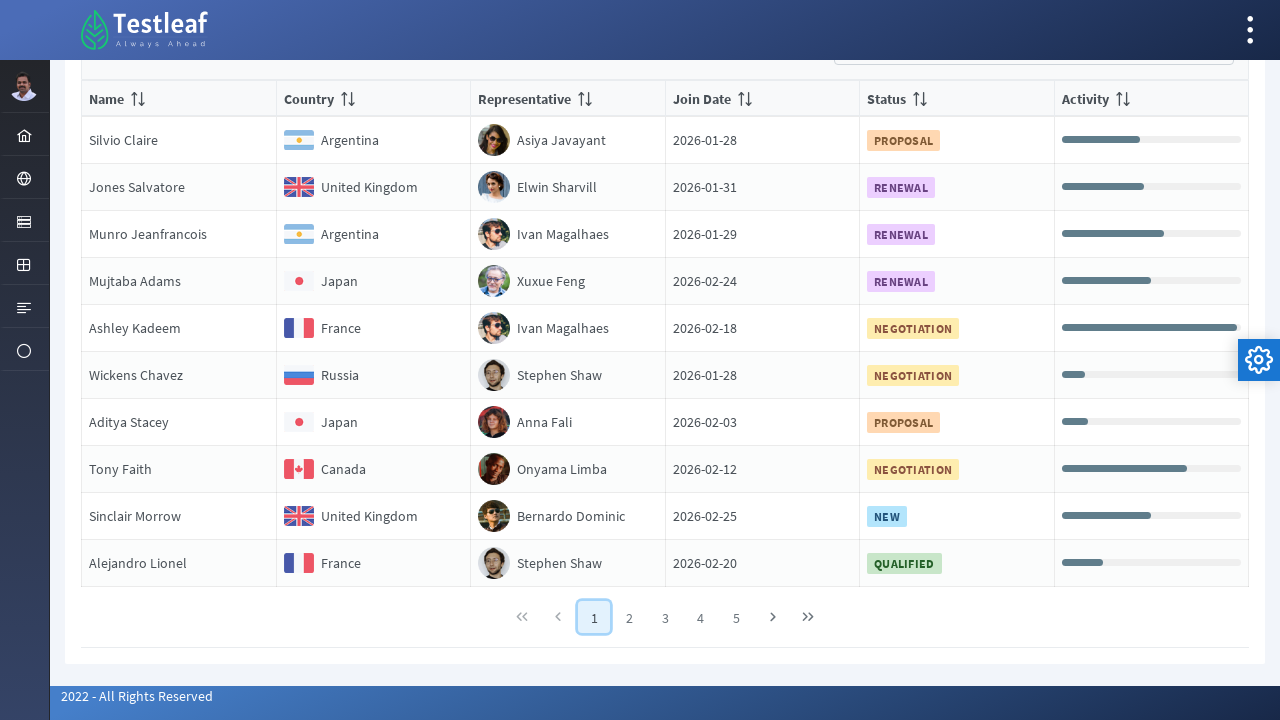

Retrieved country value 'France' from row 10 on page 1
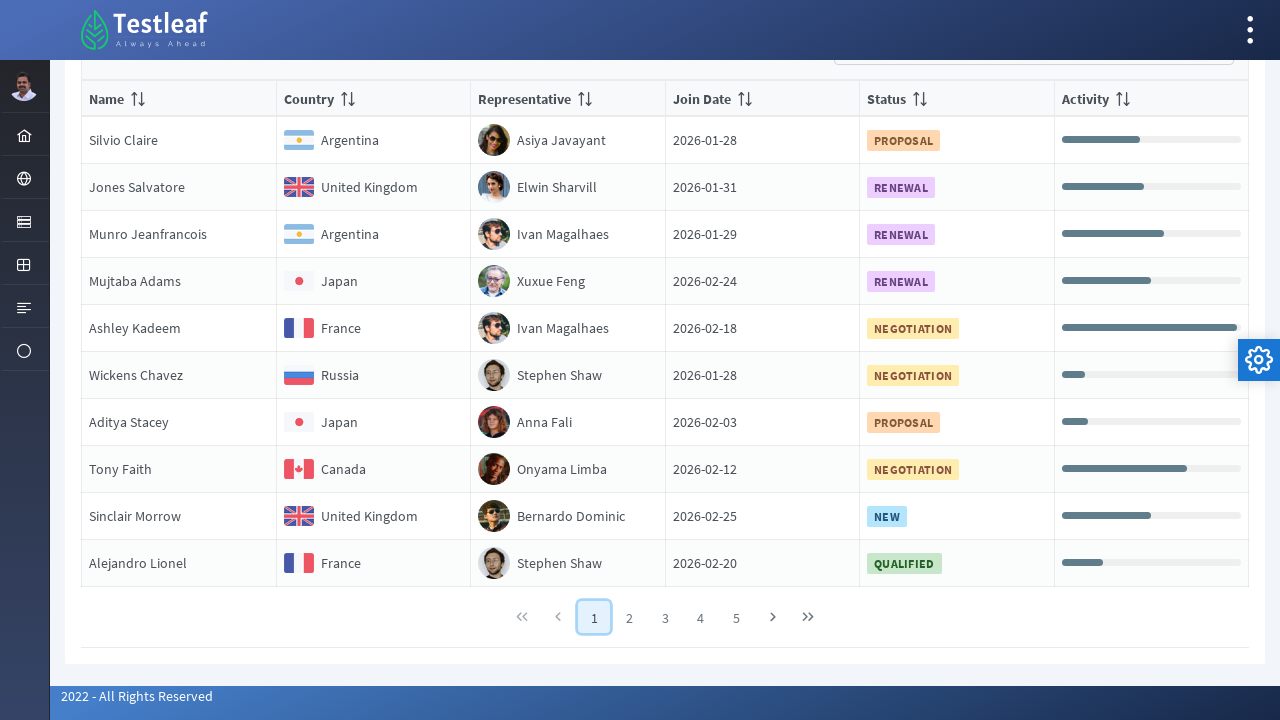

Scrolled to bottom of page 2
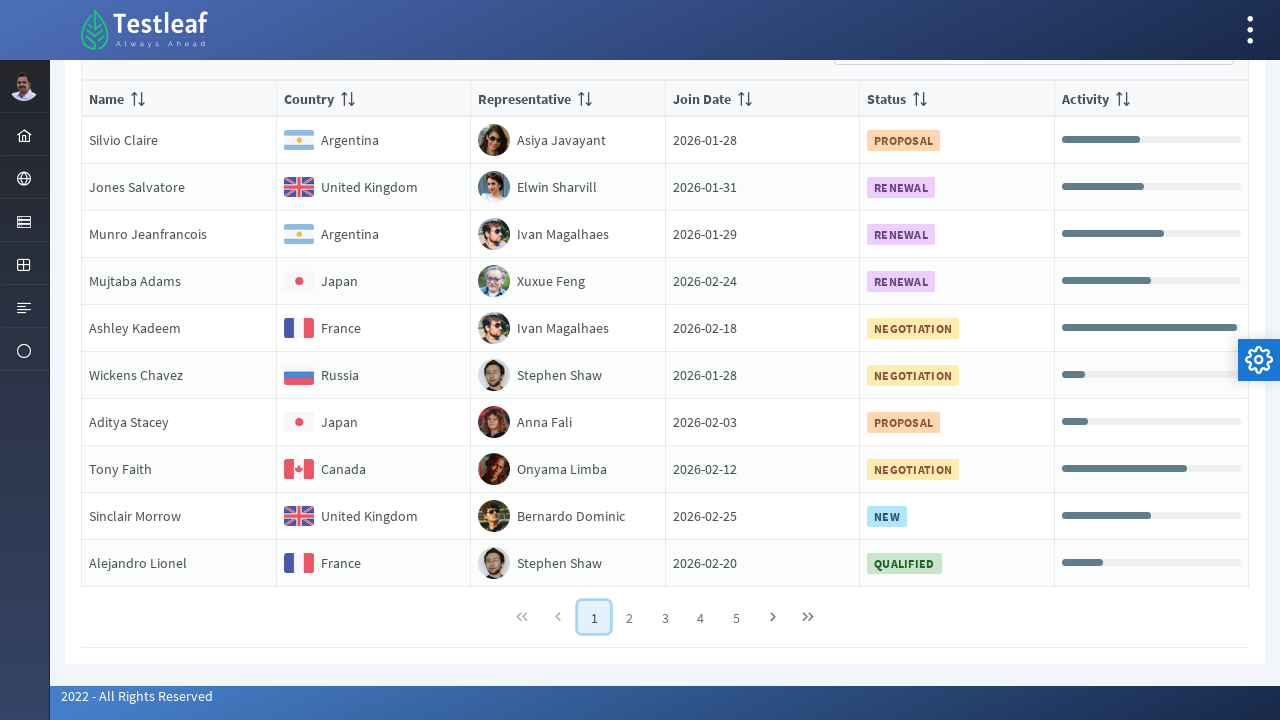

Clicked pagination link for page 2 at (630, 617) on //*[@class='ui-paginator-pages']//a[2]
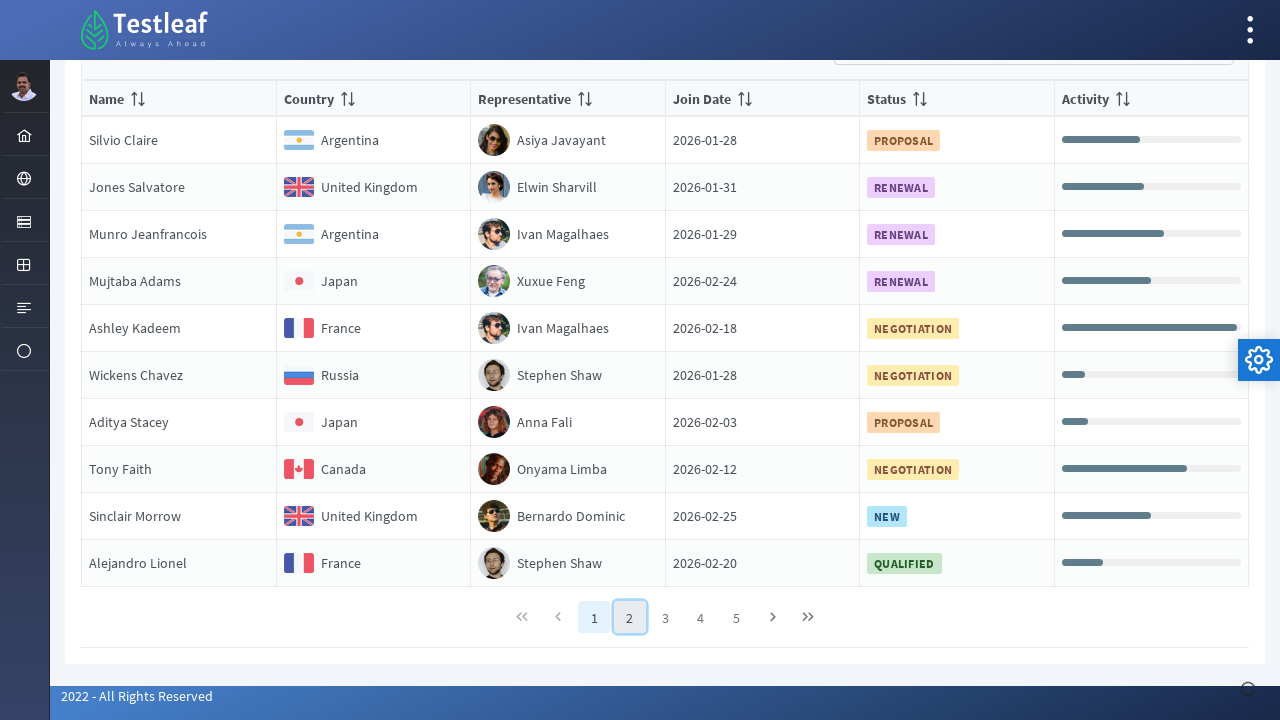

Waited for page 2 to load
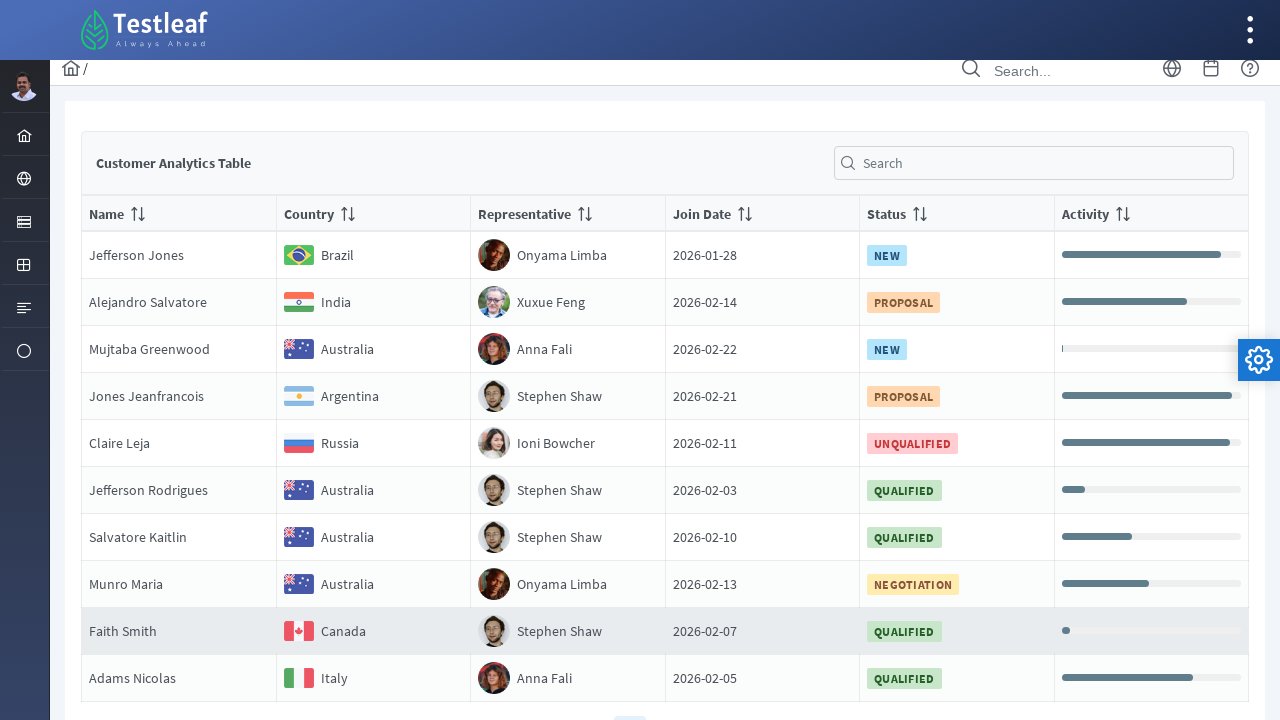

Retrieved all rows from page 2
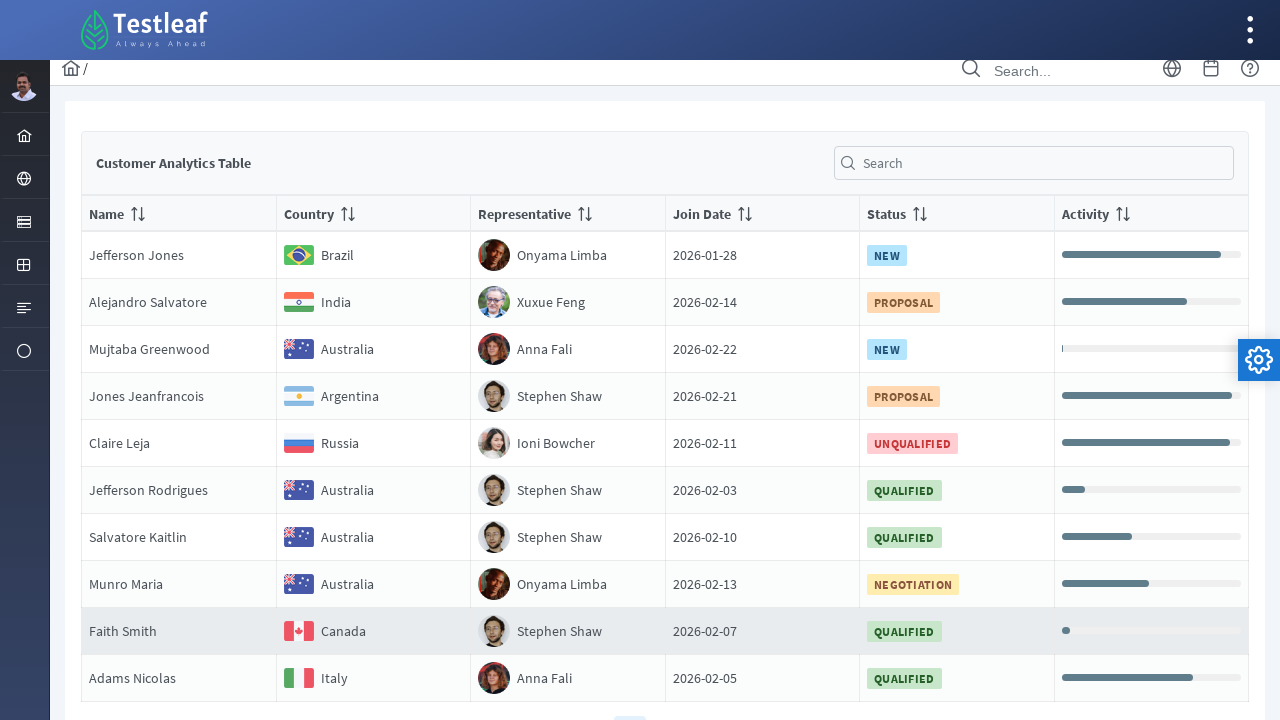

Retrieved country value 'Brazil' from row 1 on page 2
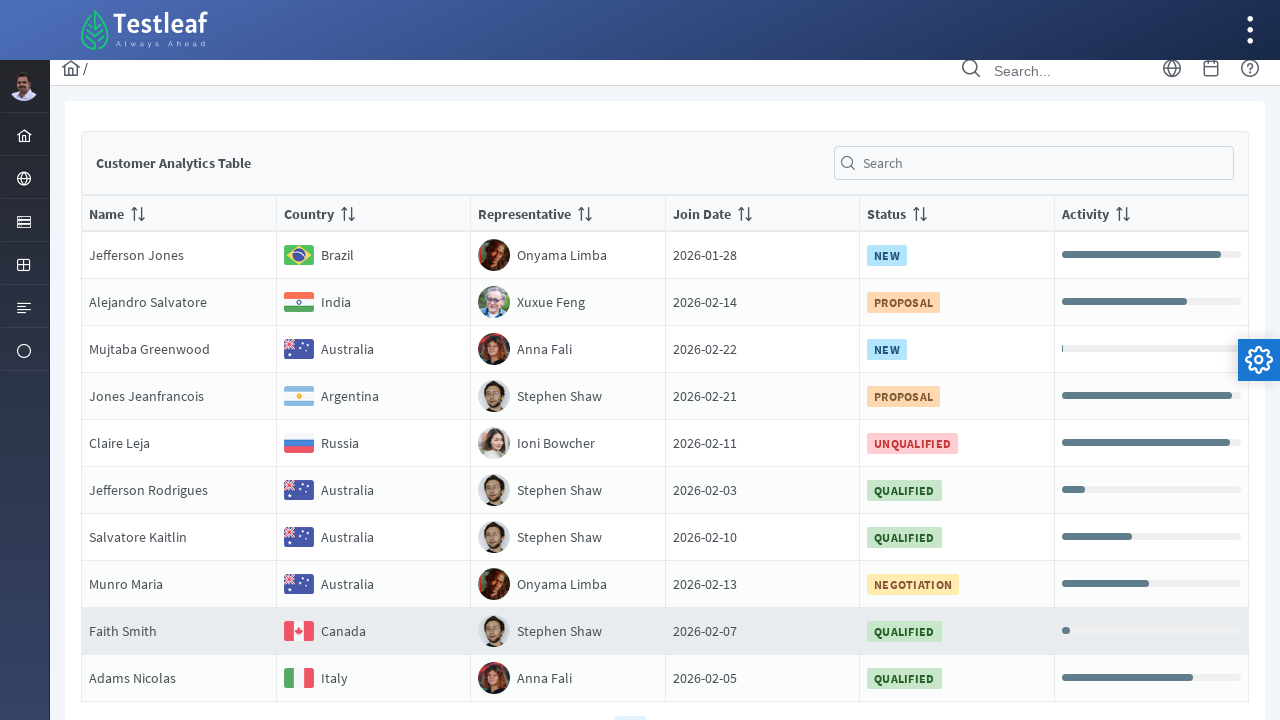

Retrieved country value 'India' from row 2 on page 2
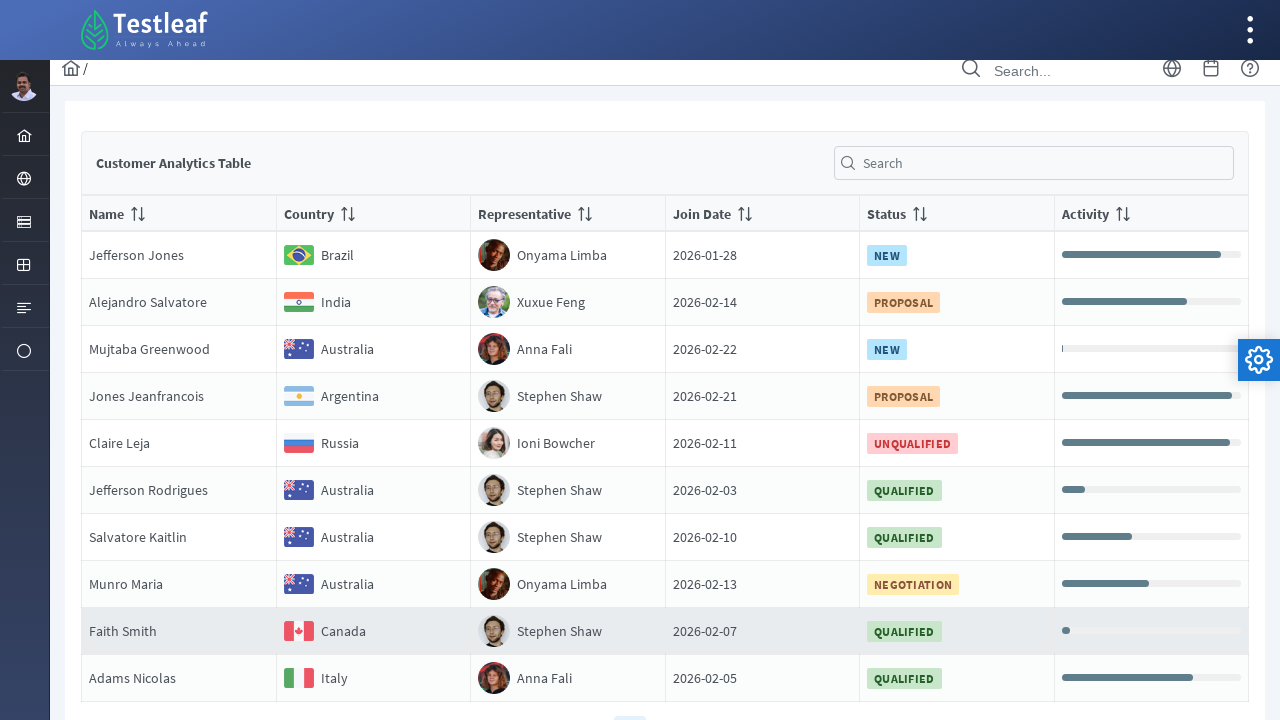

Found matching country 'India' and extracted representative: 'Xuxue Feng' from row 2 on page 2
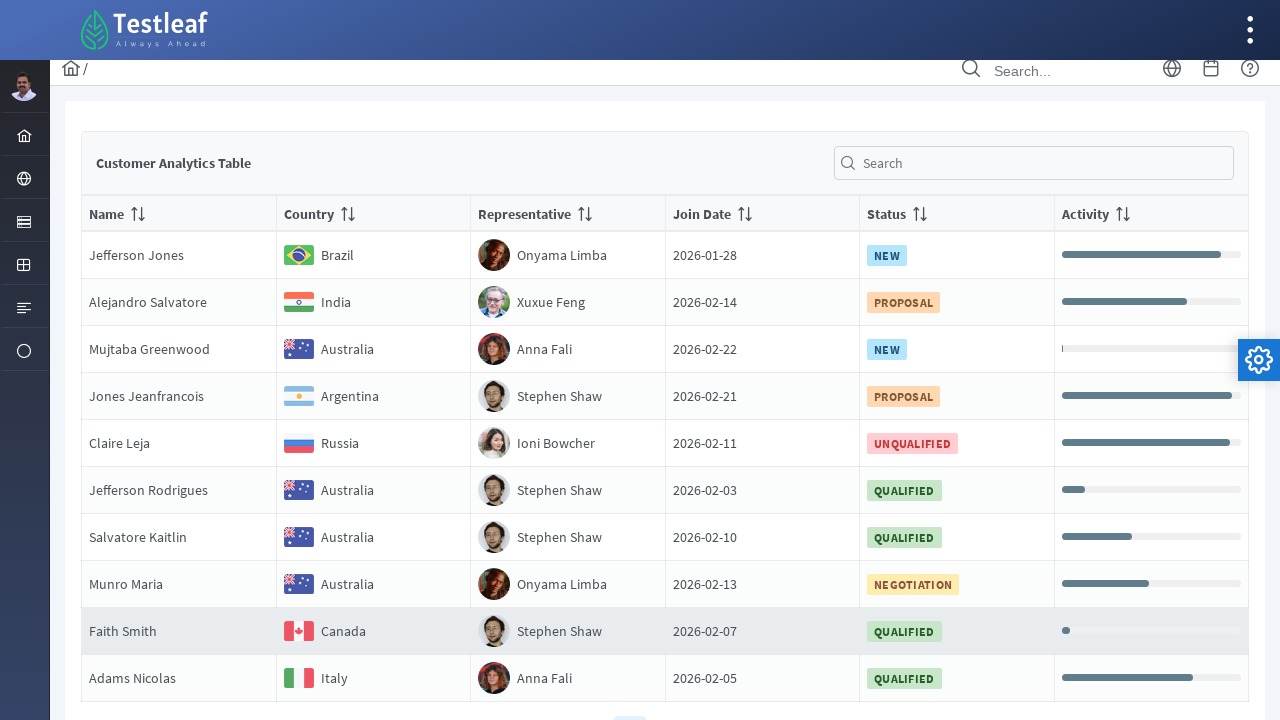

Extracted customer badge: 'PROPOSAL' from row 2 on page 2
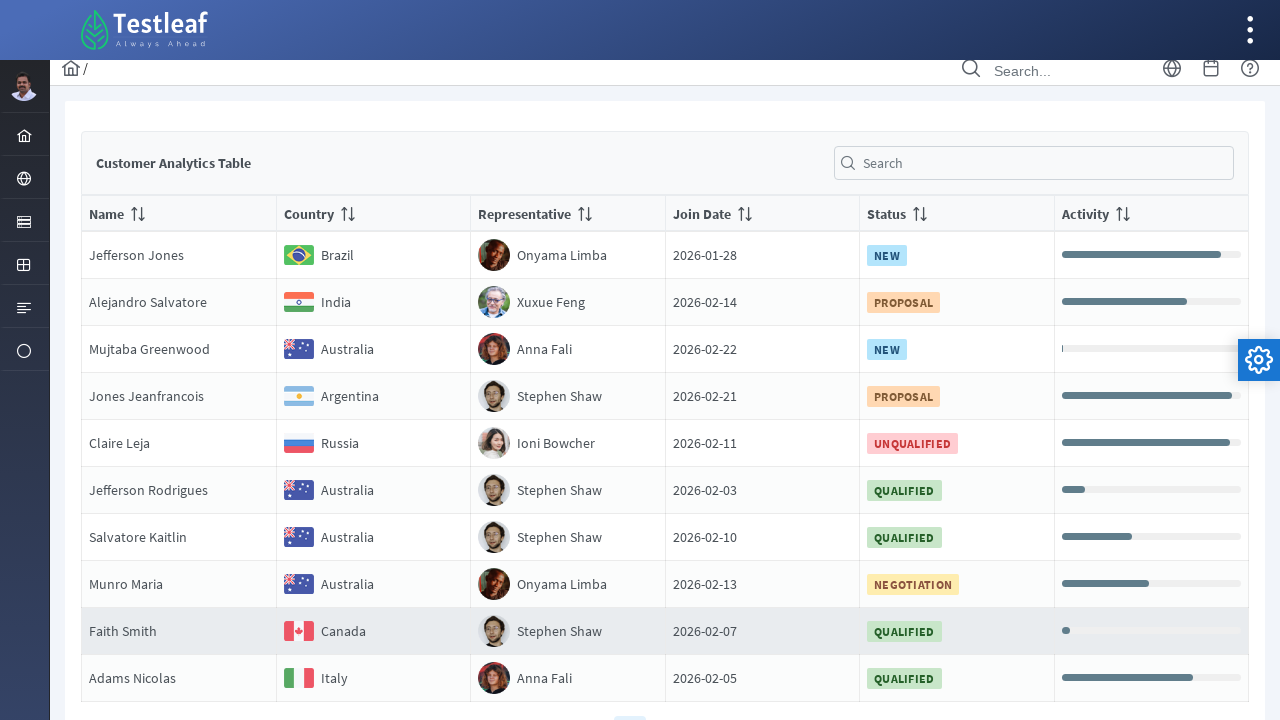

Retrieved country value 'Australia' from row 3 on page 2
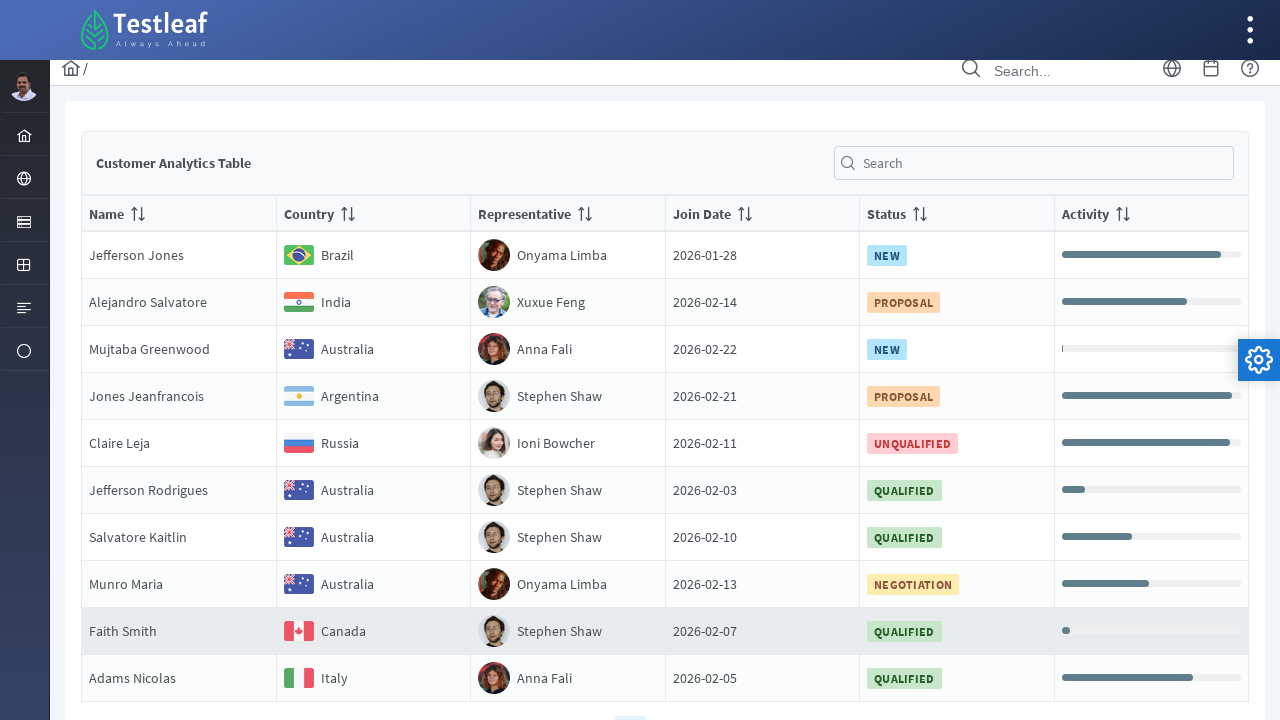

Retrieved country value 'Argentina' from row 4 on page 2
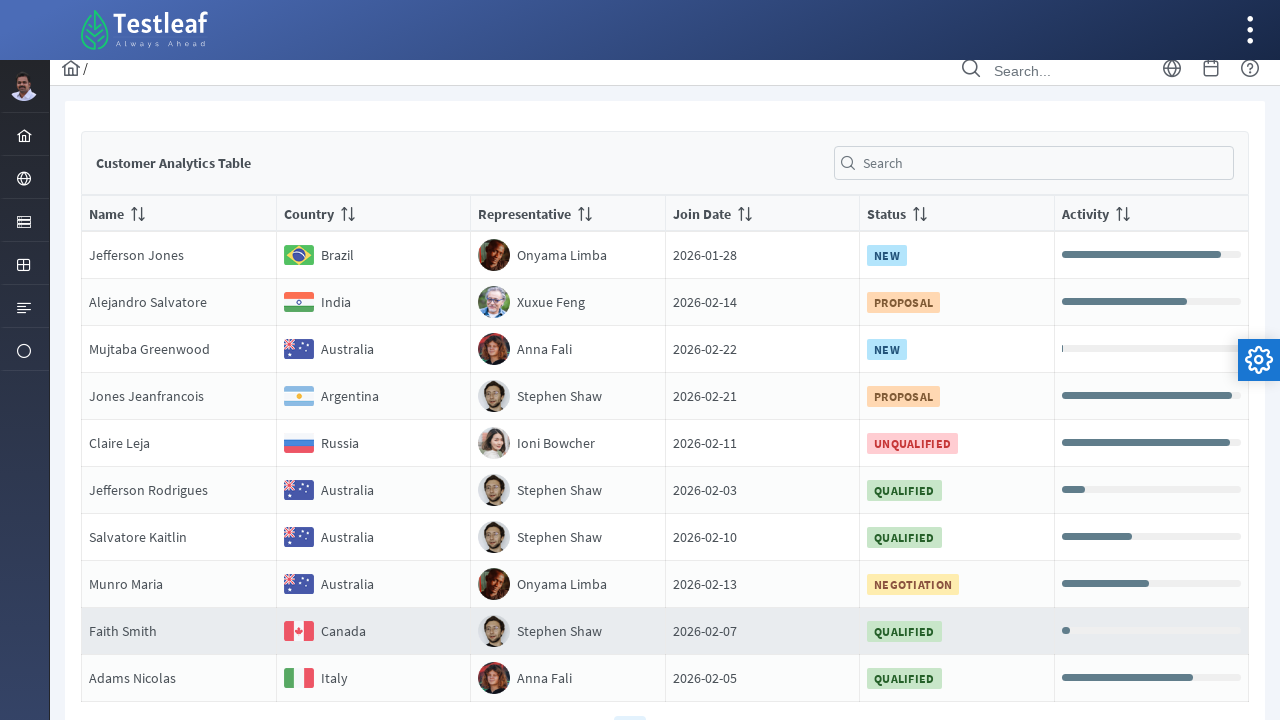

Retrieved country value 'Russia' from row 5 on page 2
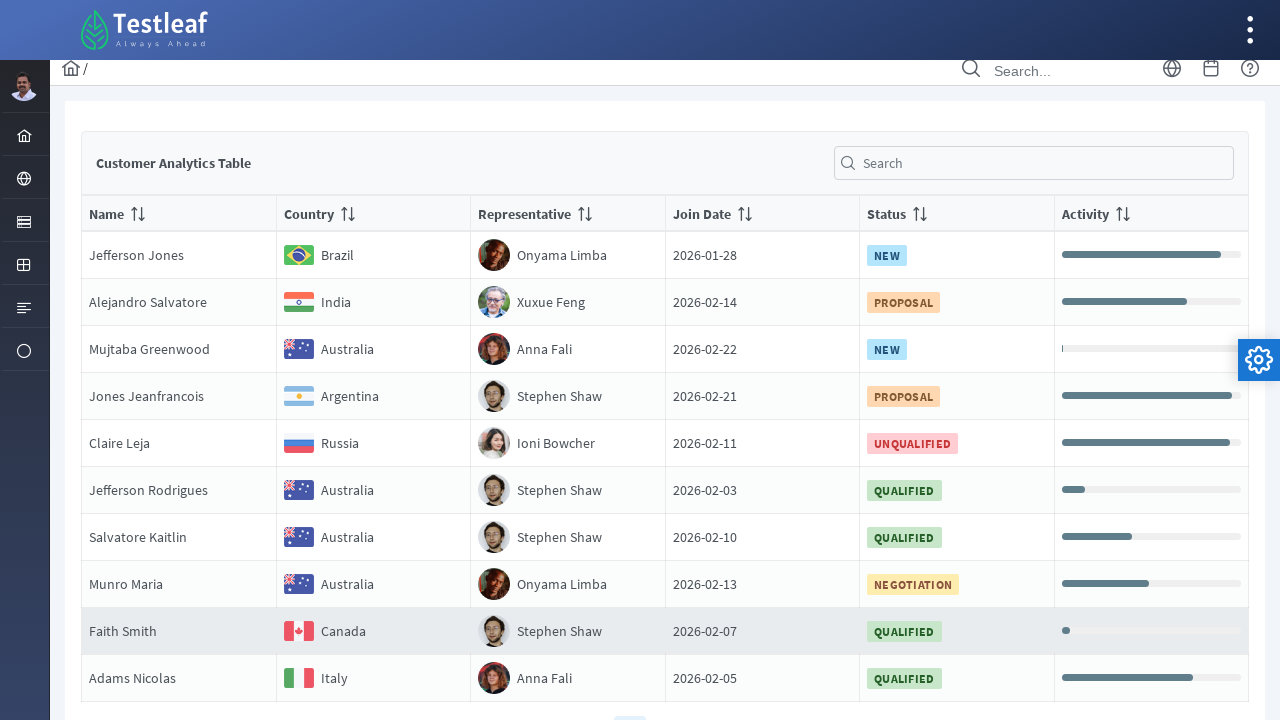

Retrieved country value 'Australia' from row 6 on page 2
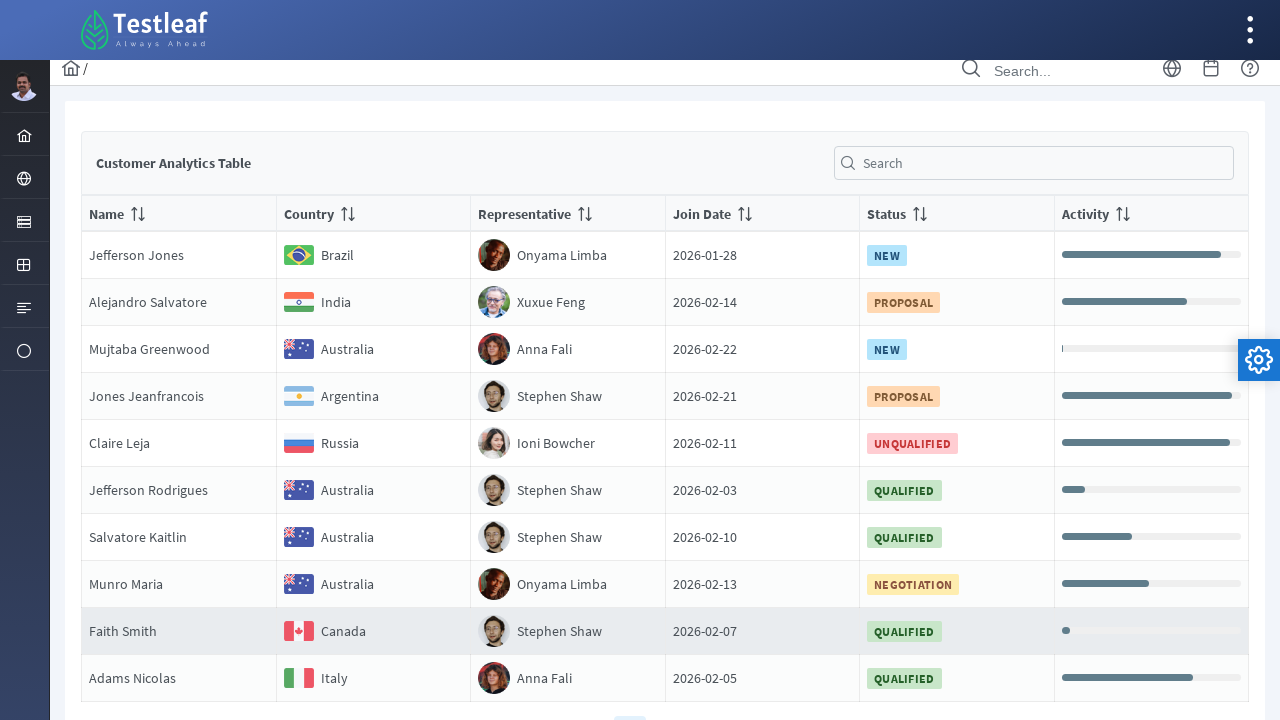

Retrieved country value 'Australia' from row 7 on page 2
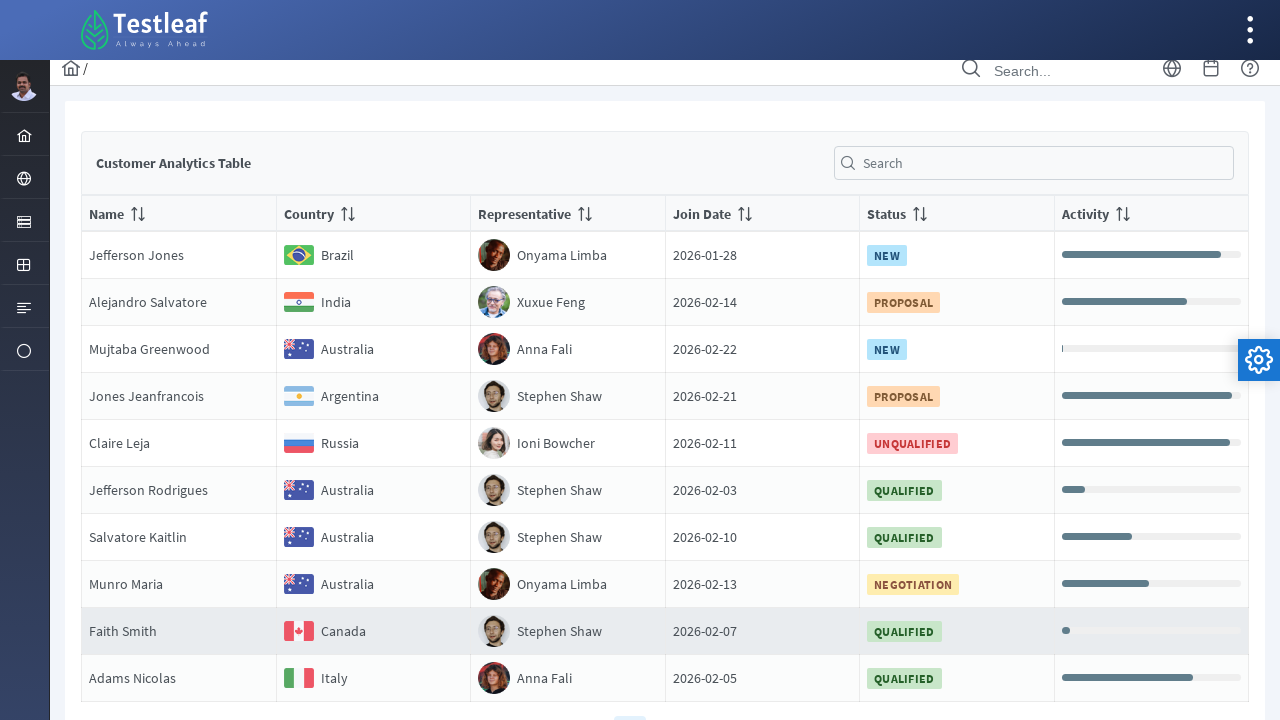

Retrieved country value 'Australia' from row 8 on page 2
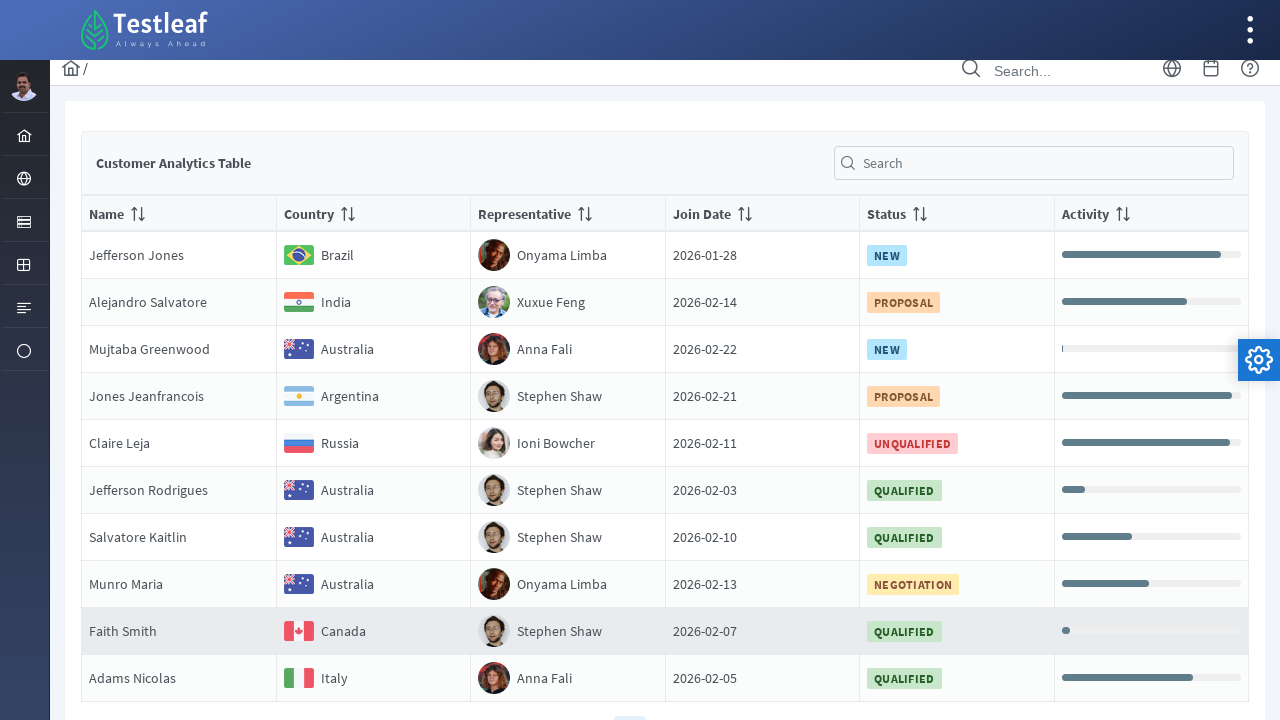

Retrieved country value 'Canada' from row 9 on page 2
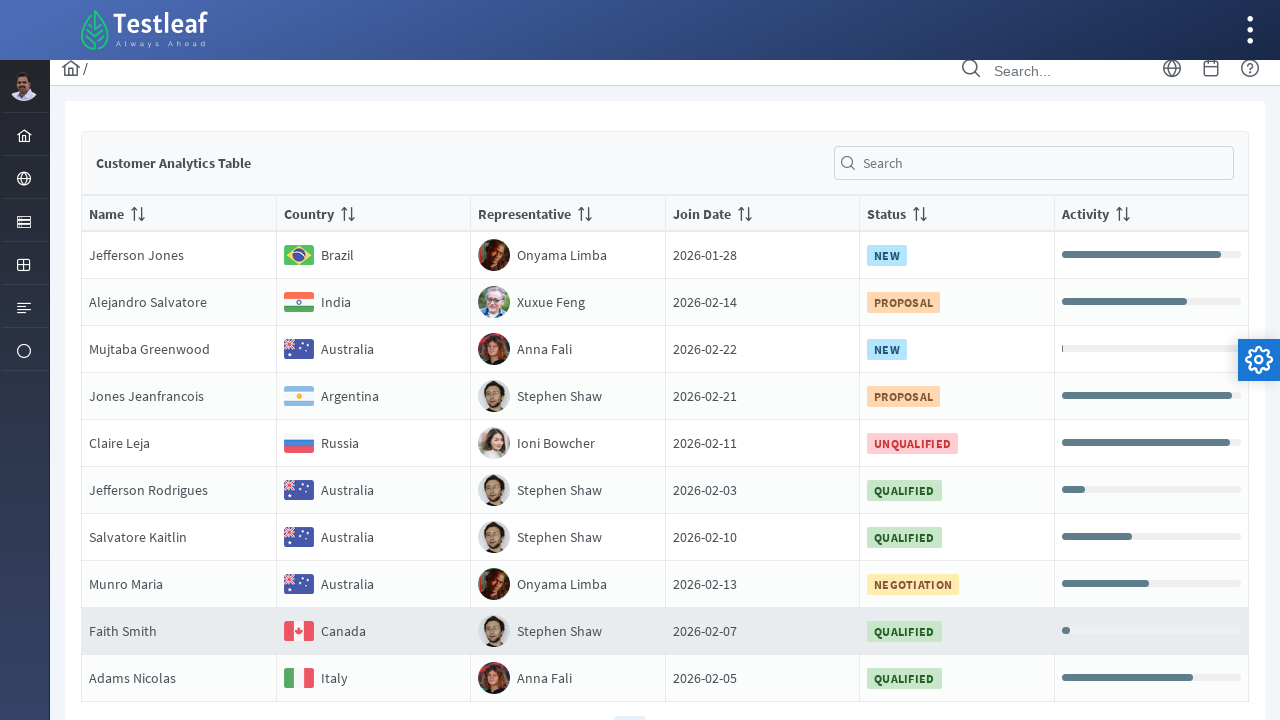

Retrieved country value 'Italy' from row 10 on page 2
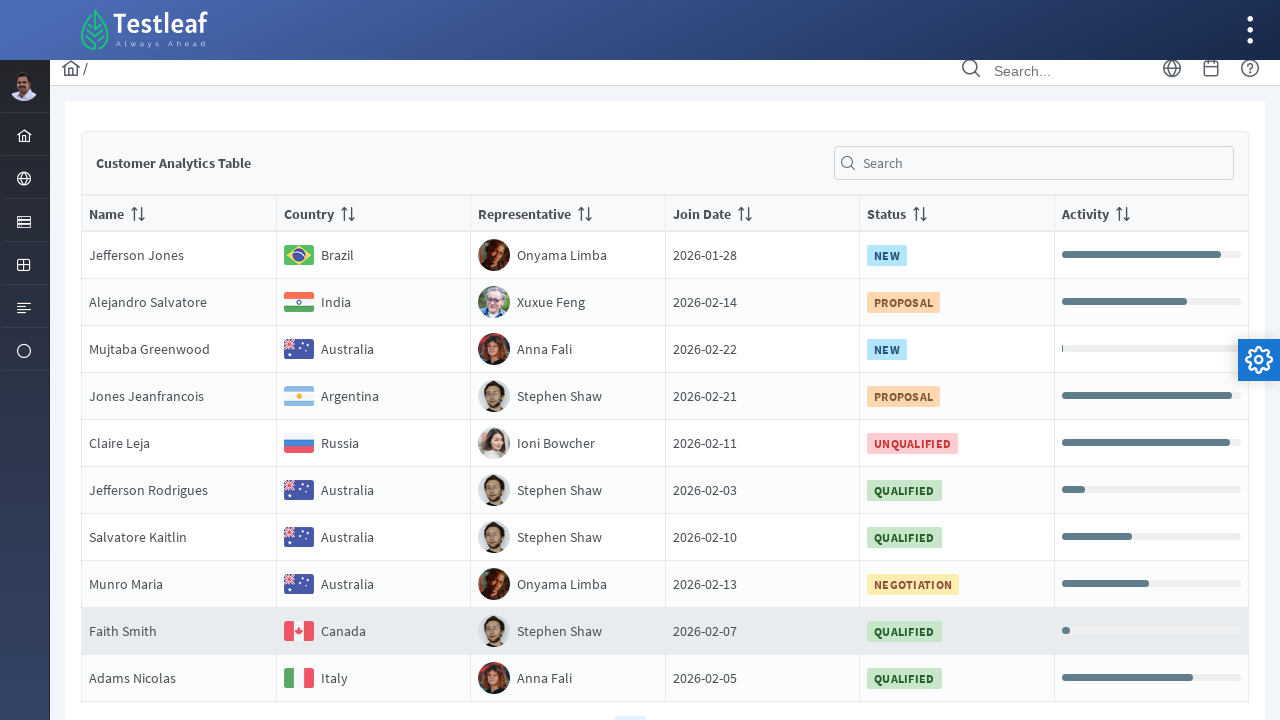

Scrolled to bottom of page 3
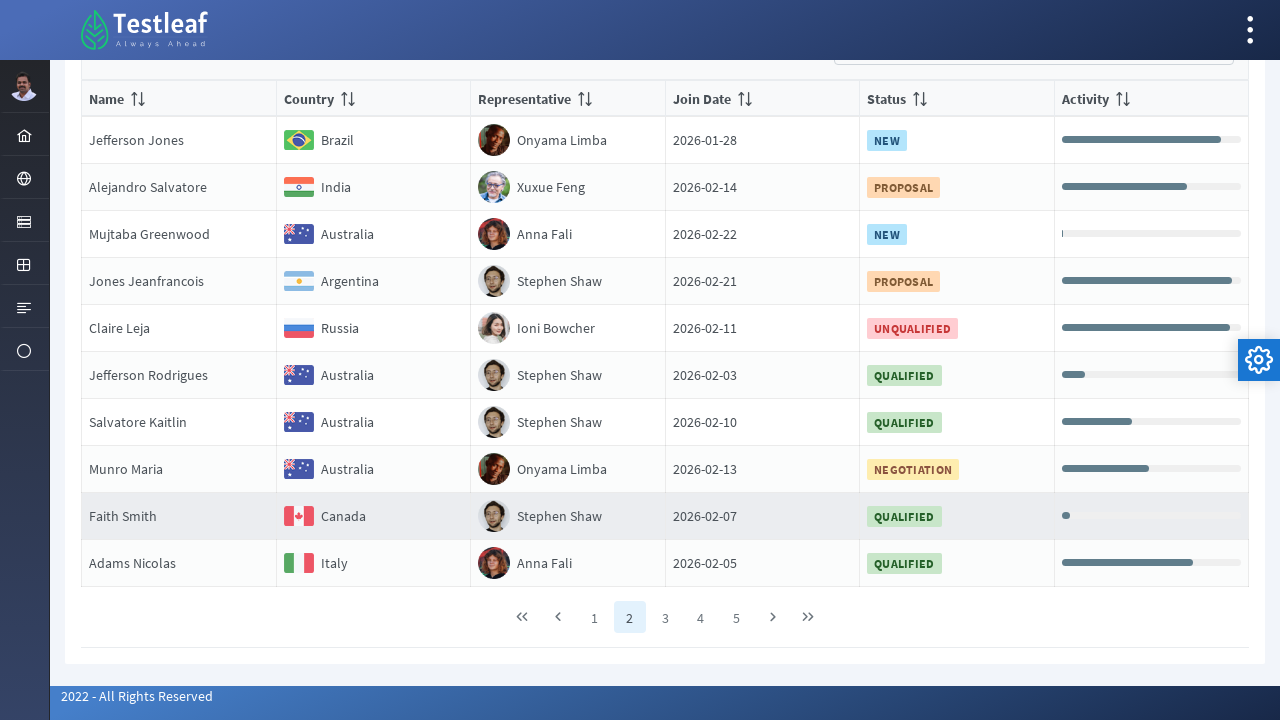

Clicked pagination link for page 3 at (665, 617) on //*[@class='ui-paginator-pages']//a[3]
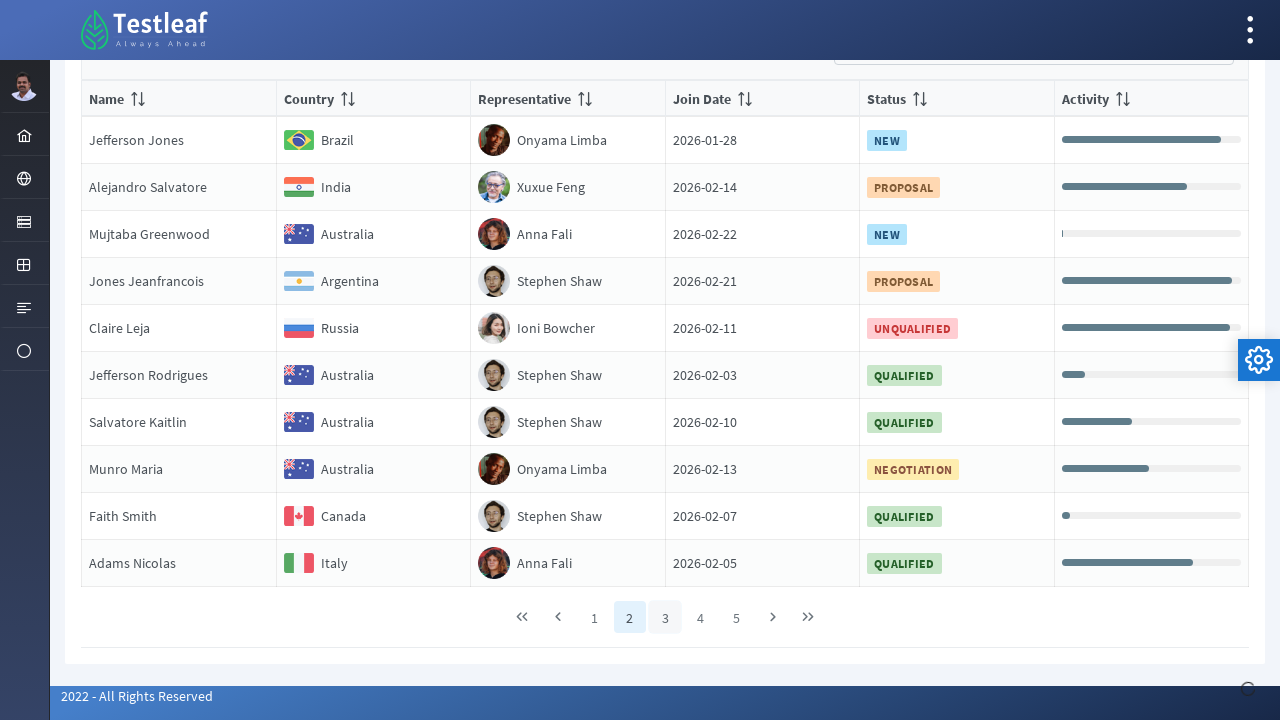

Waited for page 3 to load
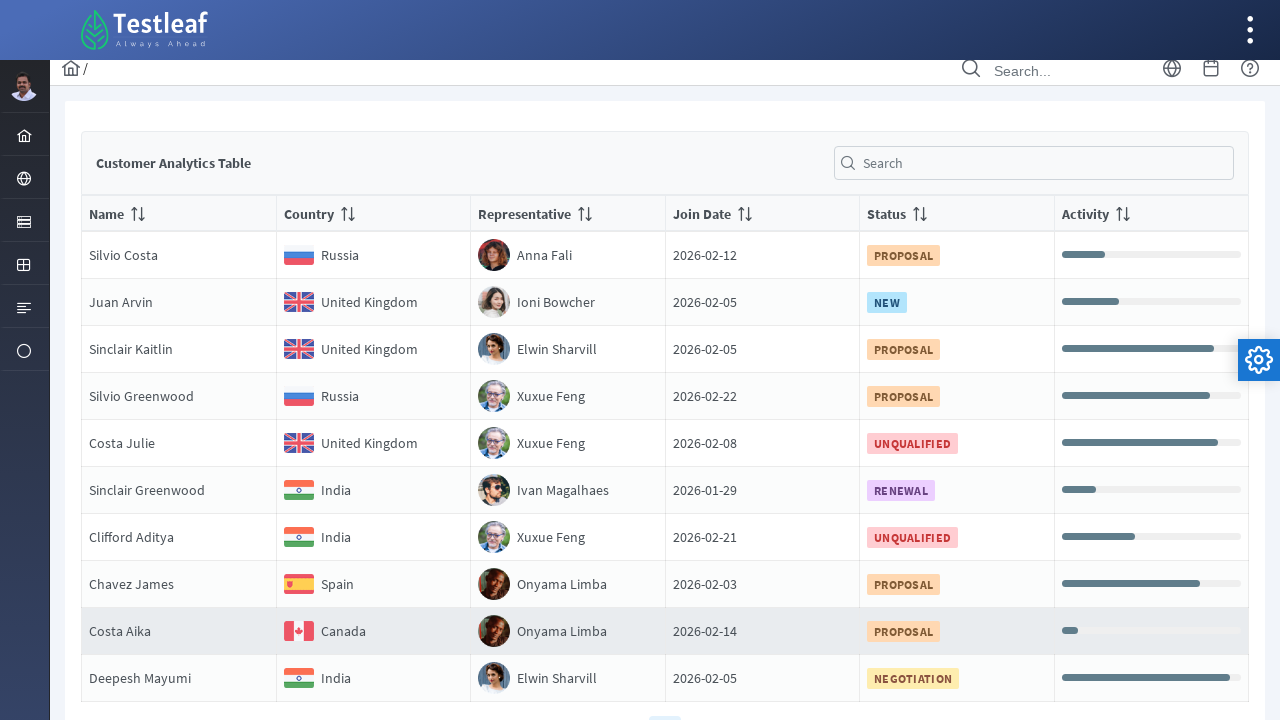

Retrieved all rows from page 3
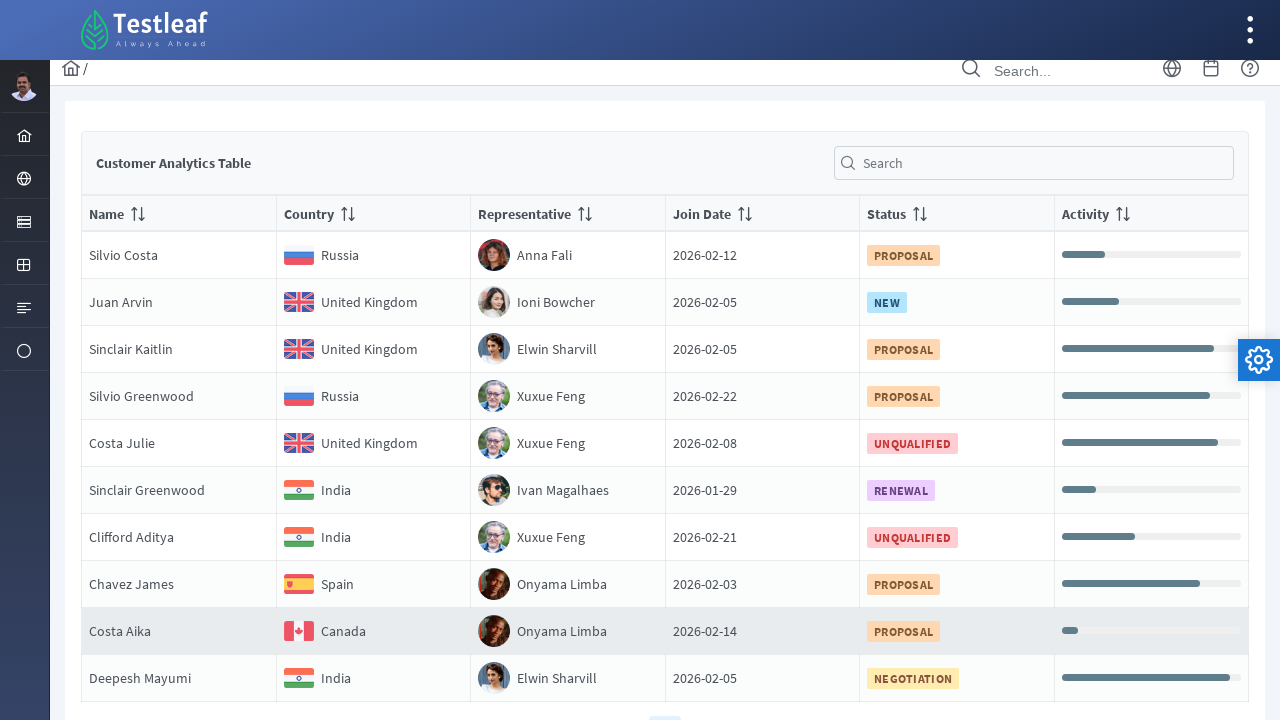

Retrieved country value 'Russia' from row 1 on page 3
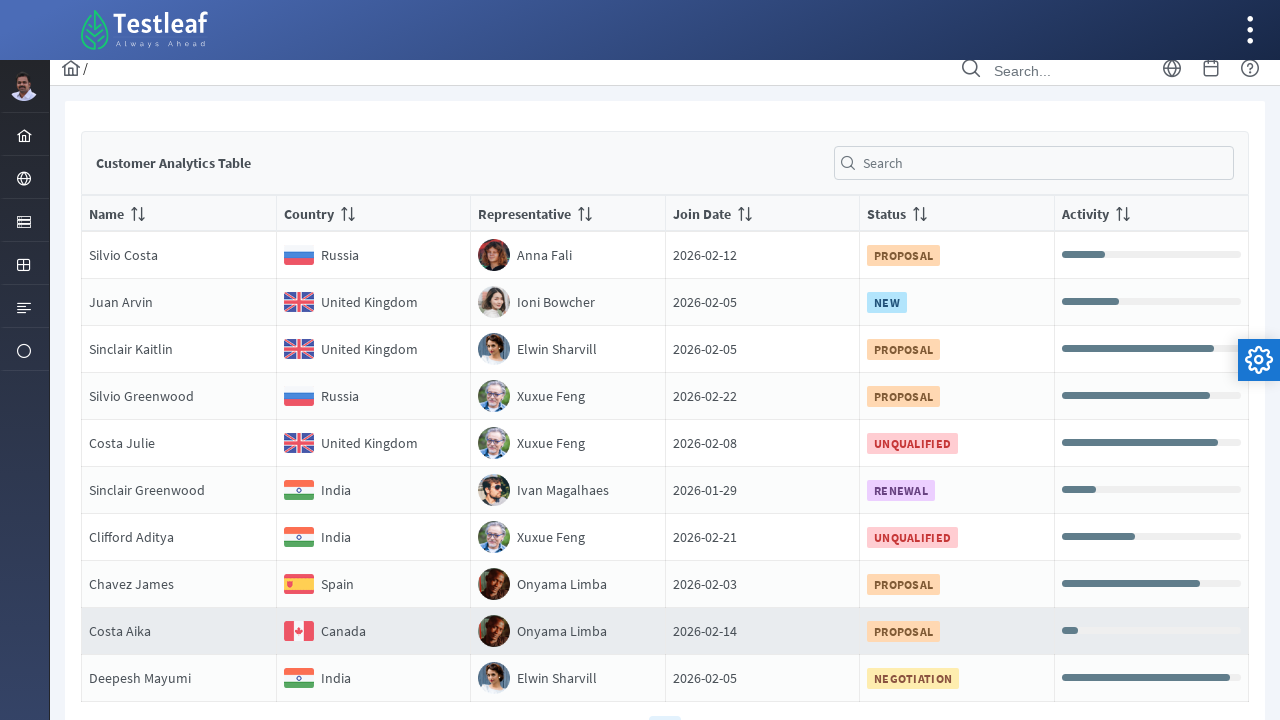

Retrieved country value 'United Kingdom' from row 2 on page 3
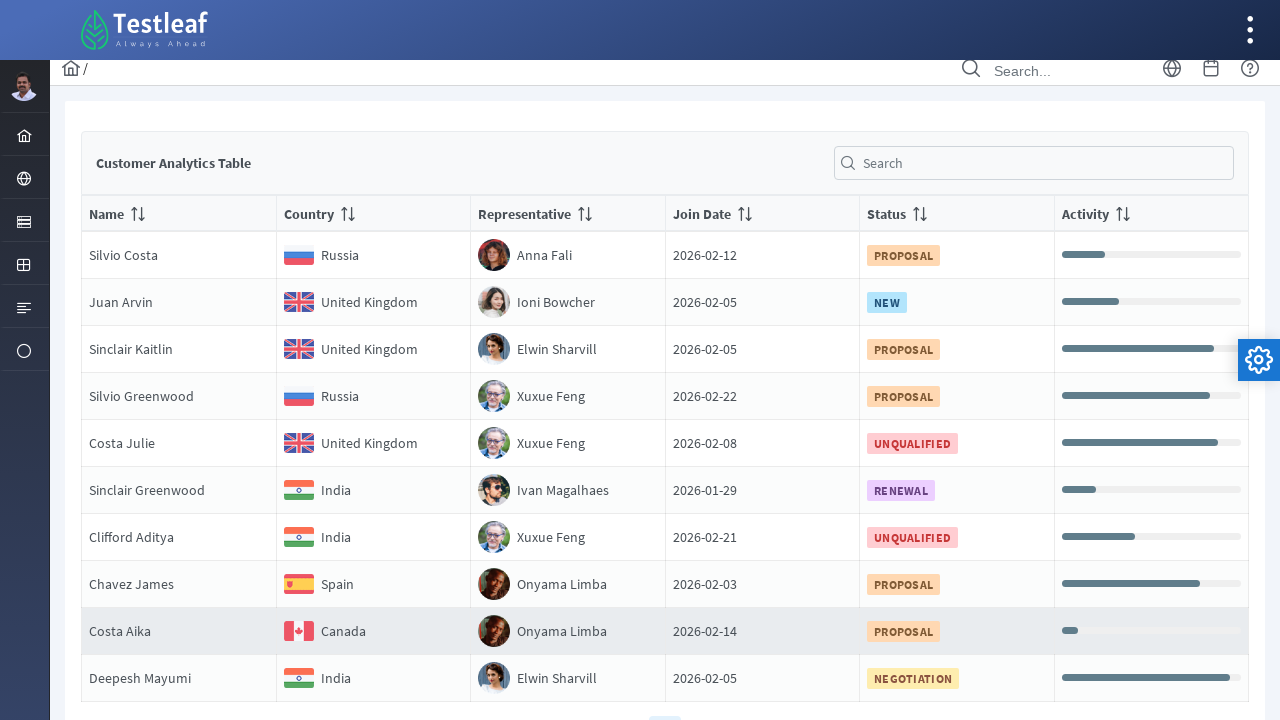

Retrieved country value 'United Kingdom' from row 3 on page 3
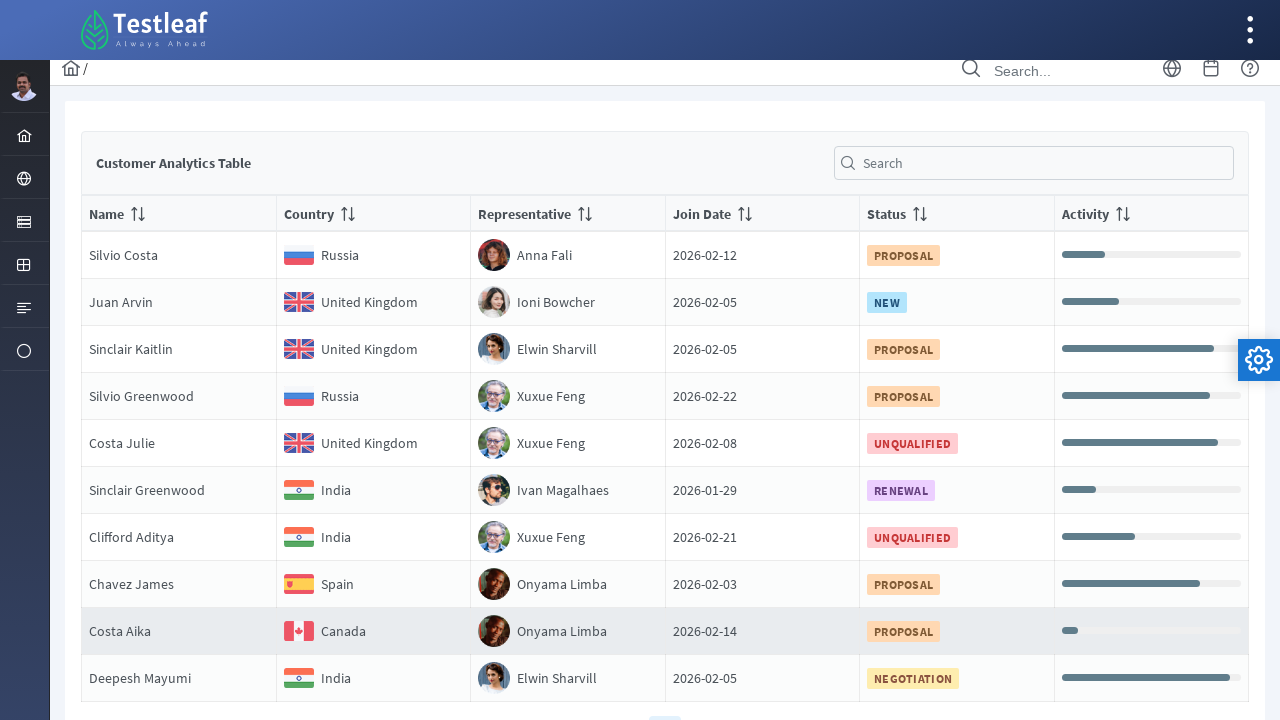

Retrieved country value 'Russia' from row 4 on page 3
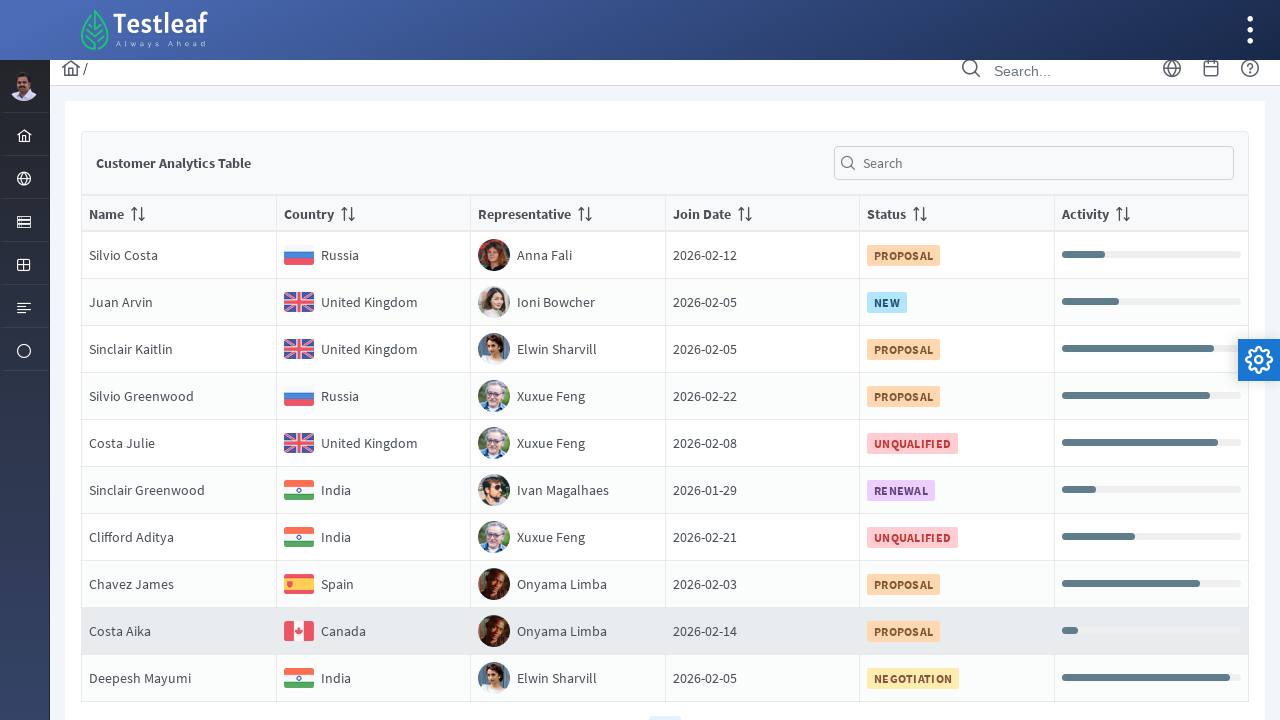

Retrieved country value 'United Kingdom' from row 5 on page 3
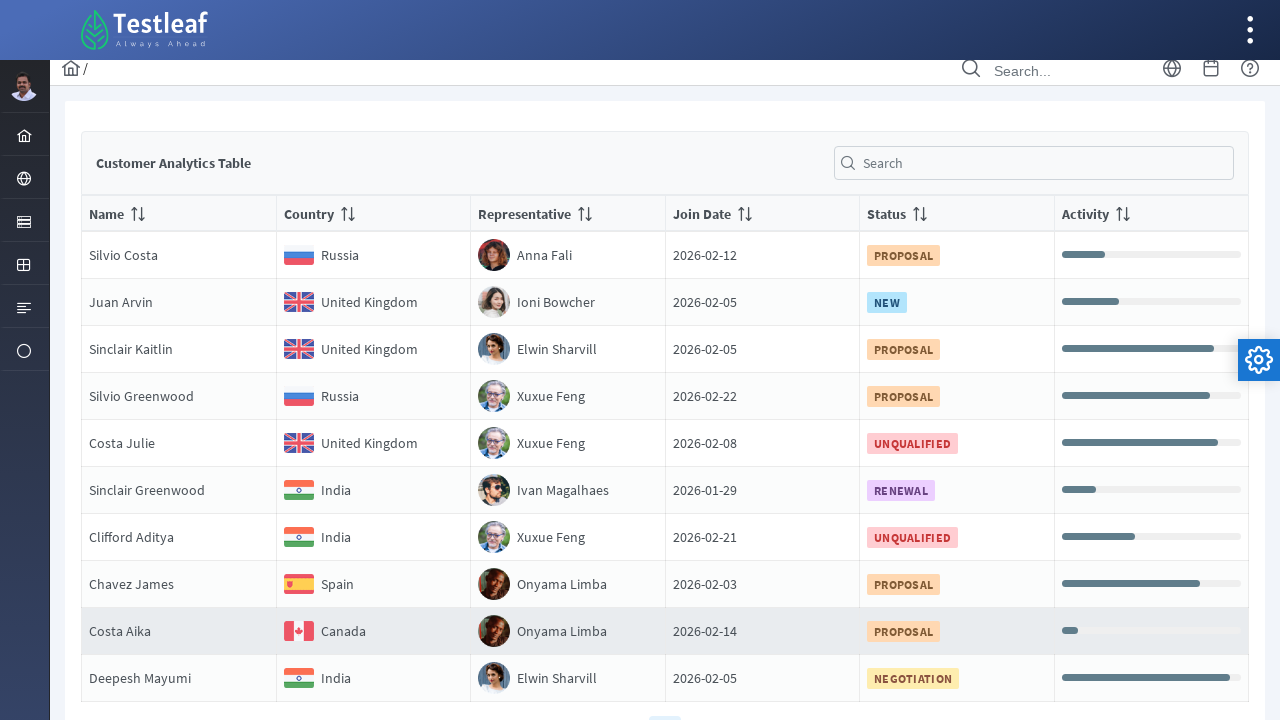

Retrieved country value 'India' from row 6 on page 3
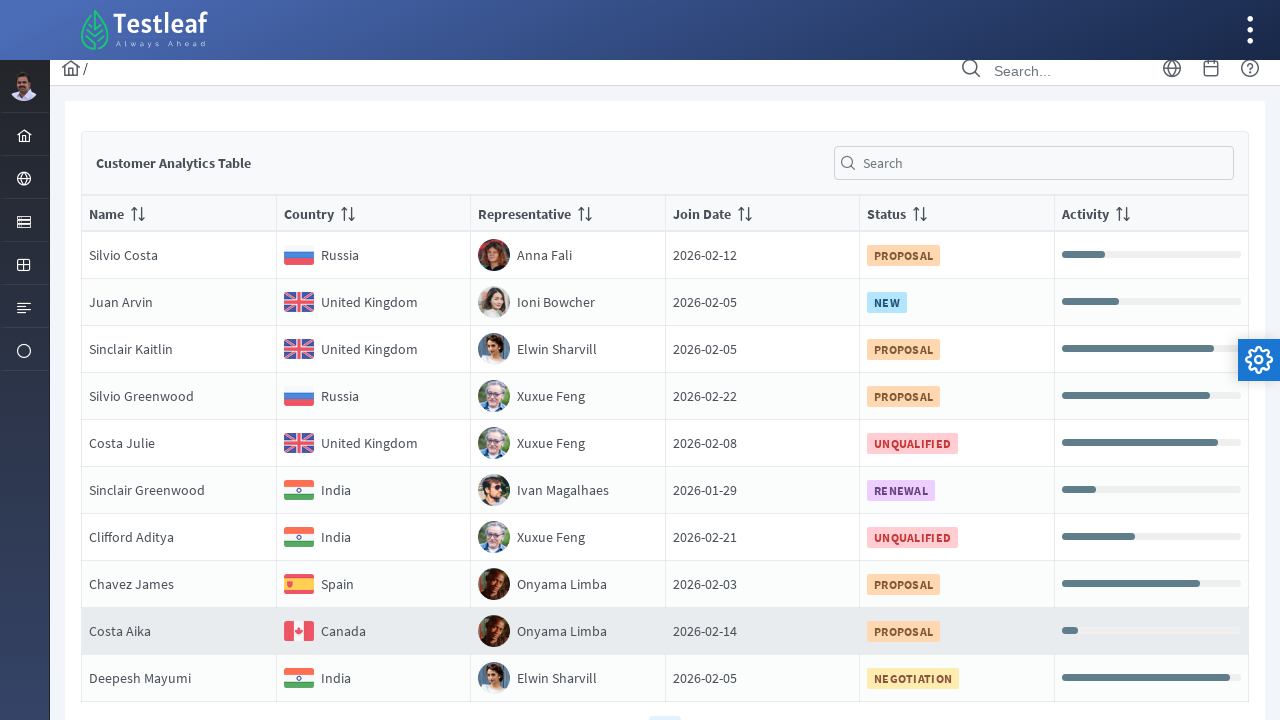

Found matching country 'India' and extracted representative: 'Ivan Magalhaes' from row 6 on page 3
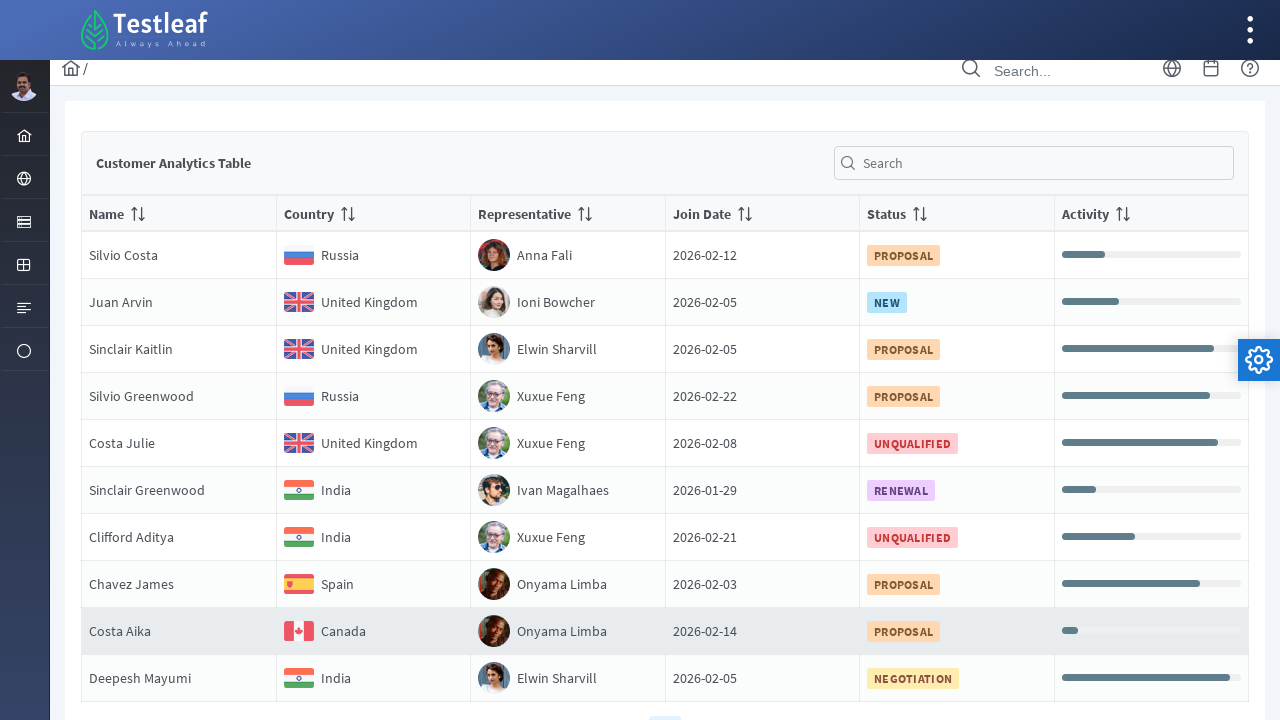

Extracted customer badge: 'RENEWAL' from row 6 on page 3
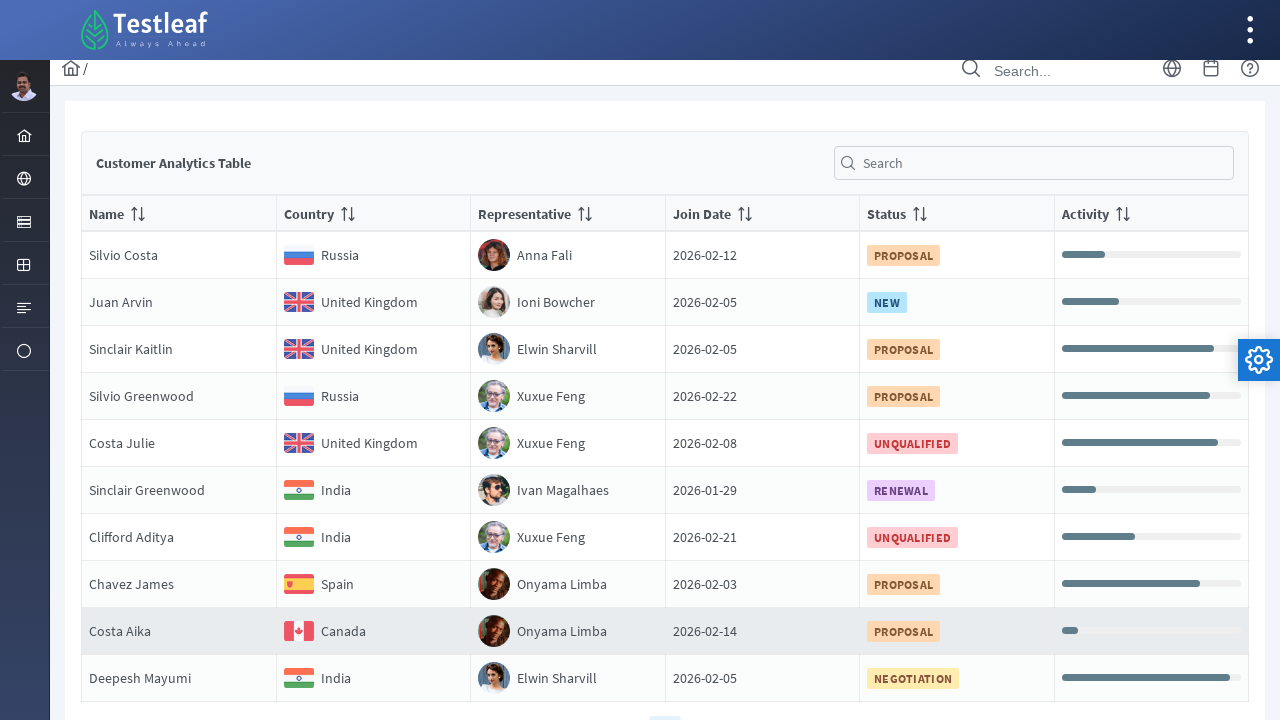

Retrieved country value 'India' from row 7 on page 3
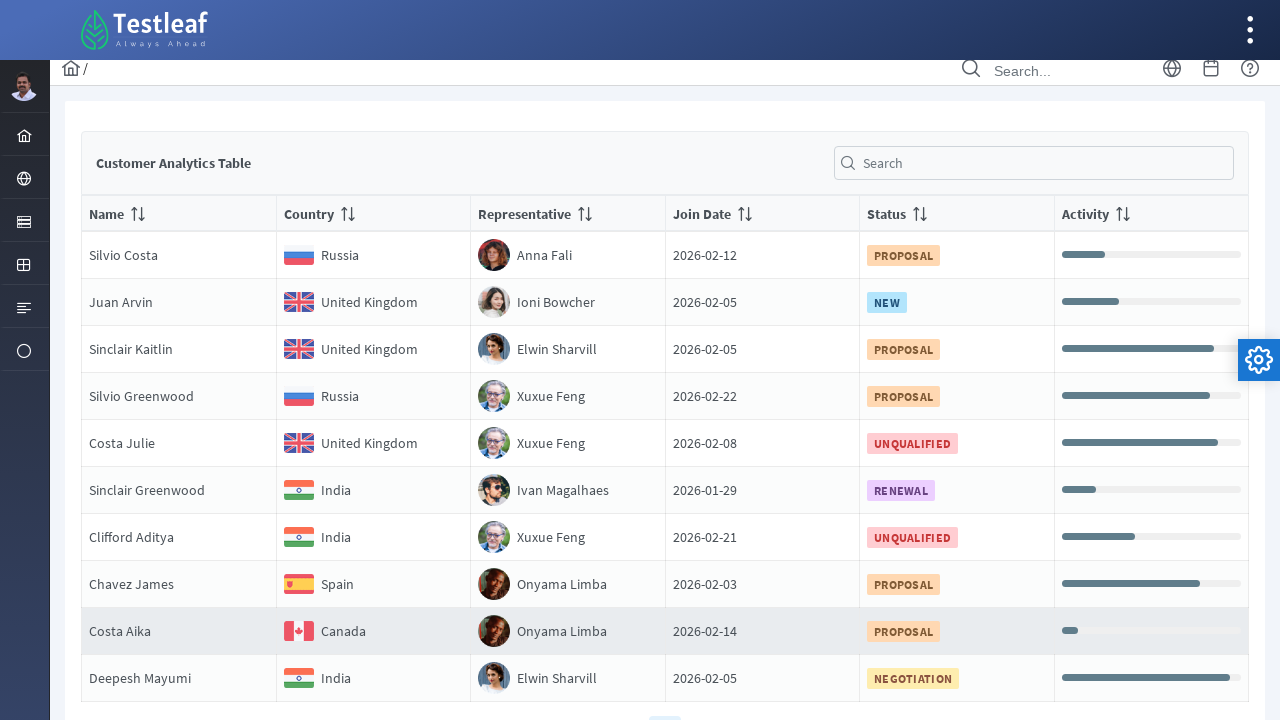

Found matching country 'India' and extracted representative: 'Xuxue Feng' from row 7 on page 3
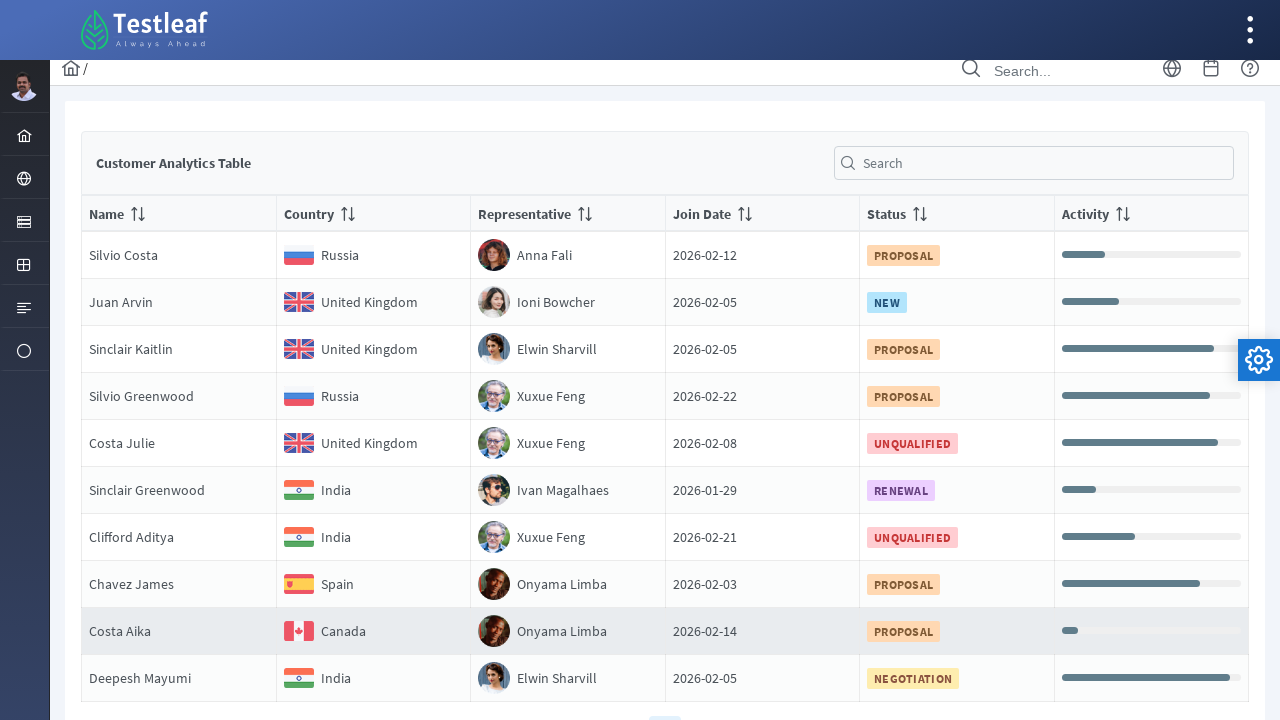

Extracted customer badge: 'UNQUALIFIED' from row 7 on page 3
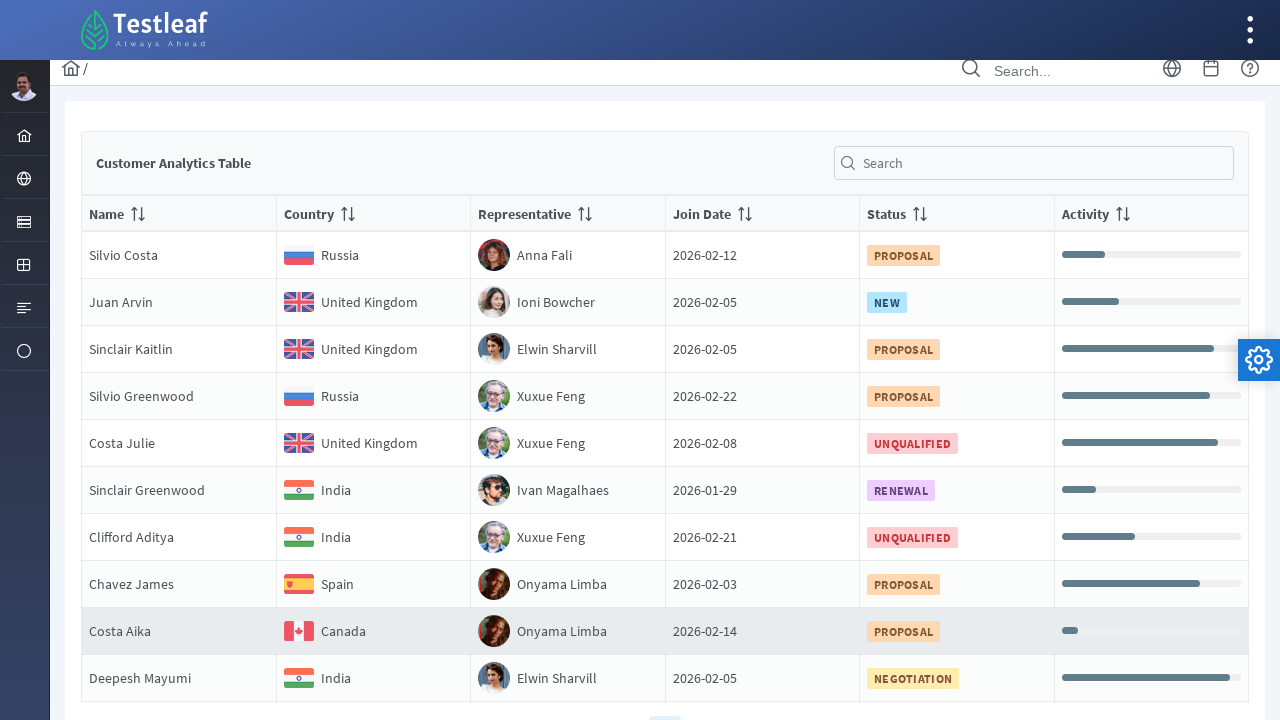

Retrieved country value 'Spain' from row 8 on page 3
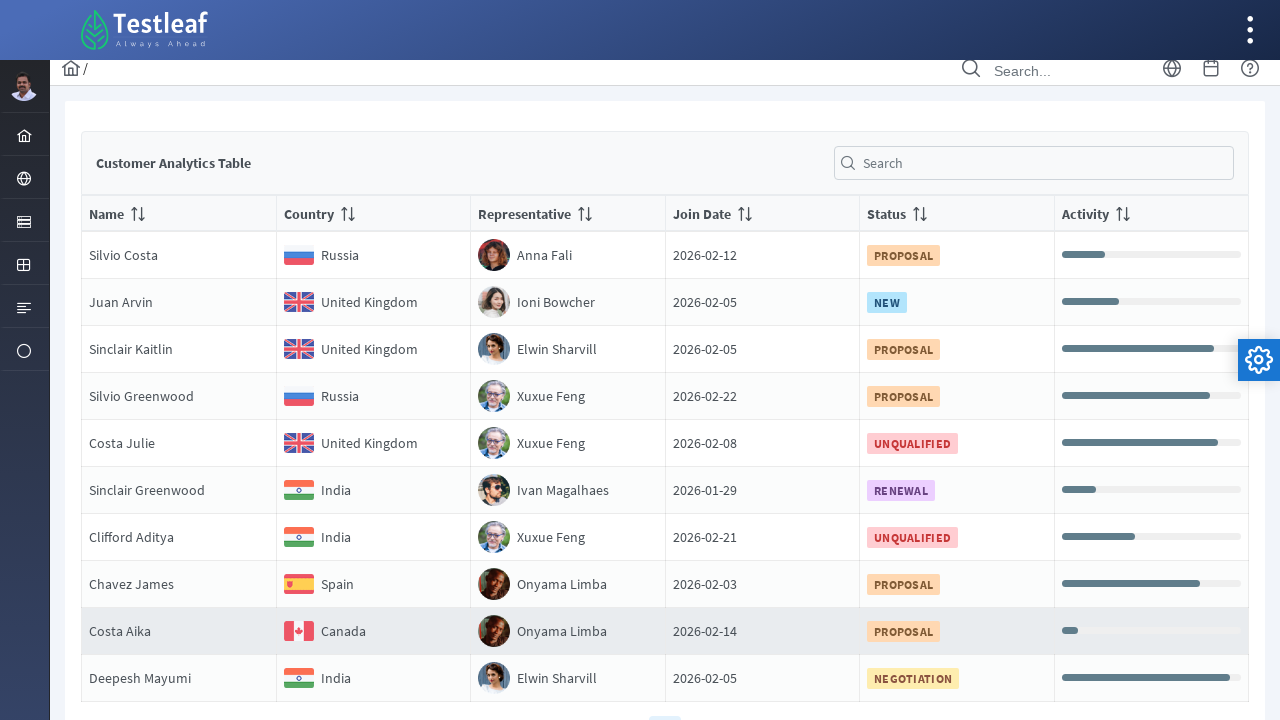

Retrieved country value 'Canada' from row 9 on page 3
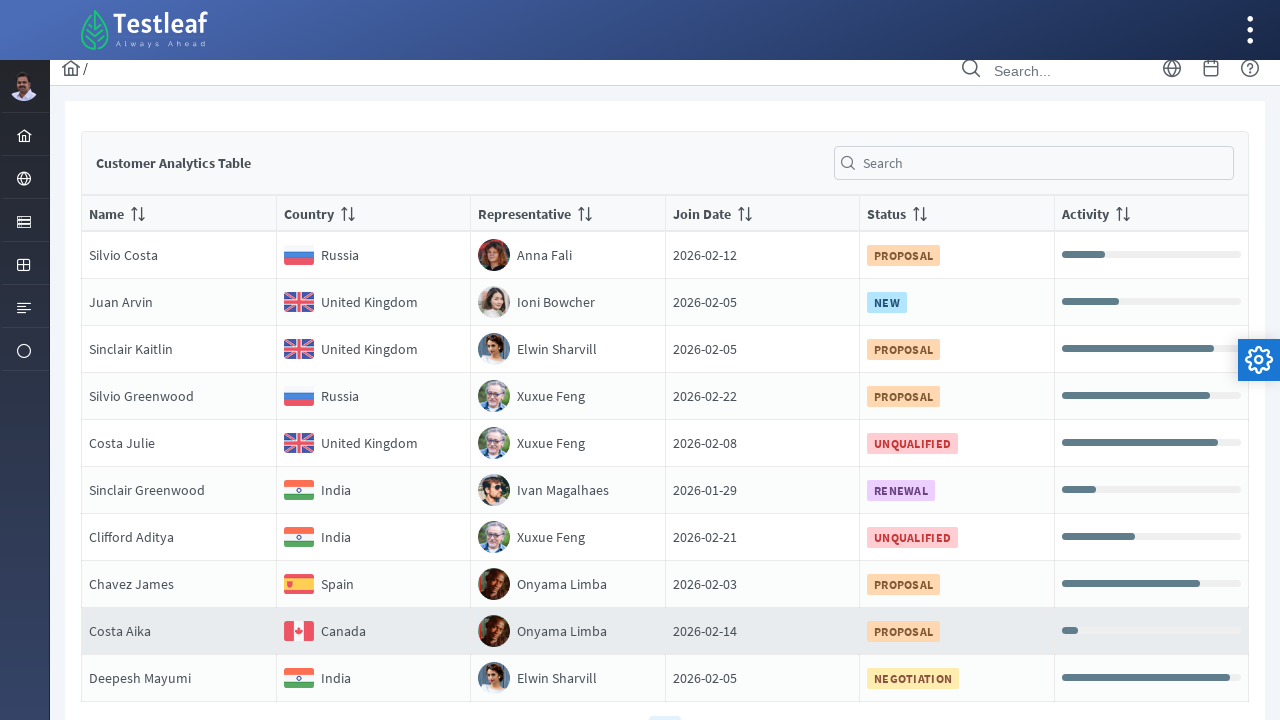

Retrieved country value 'India' from row 10 on page 3
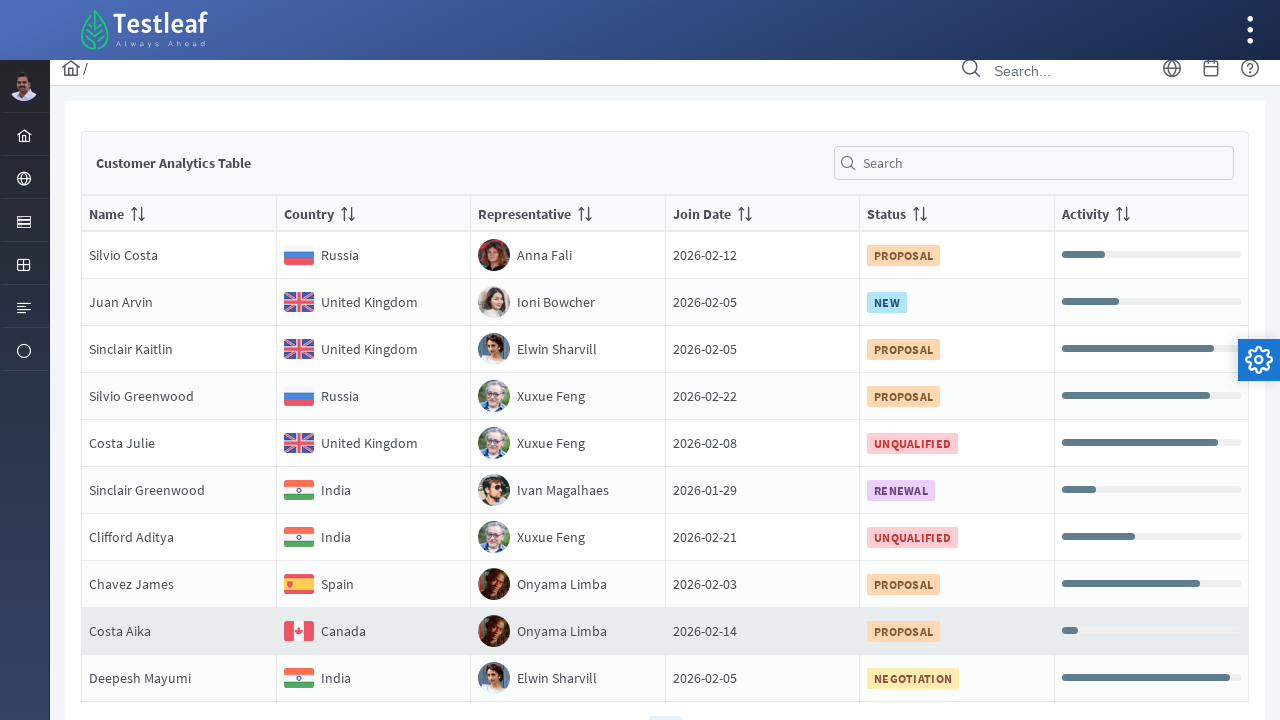

Found matching country 'India' and extracted representative: 'Elwin Sharvill' from row 10 on page 3
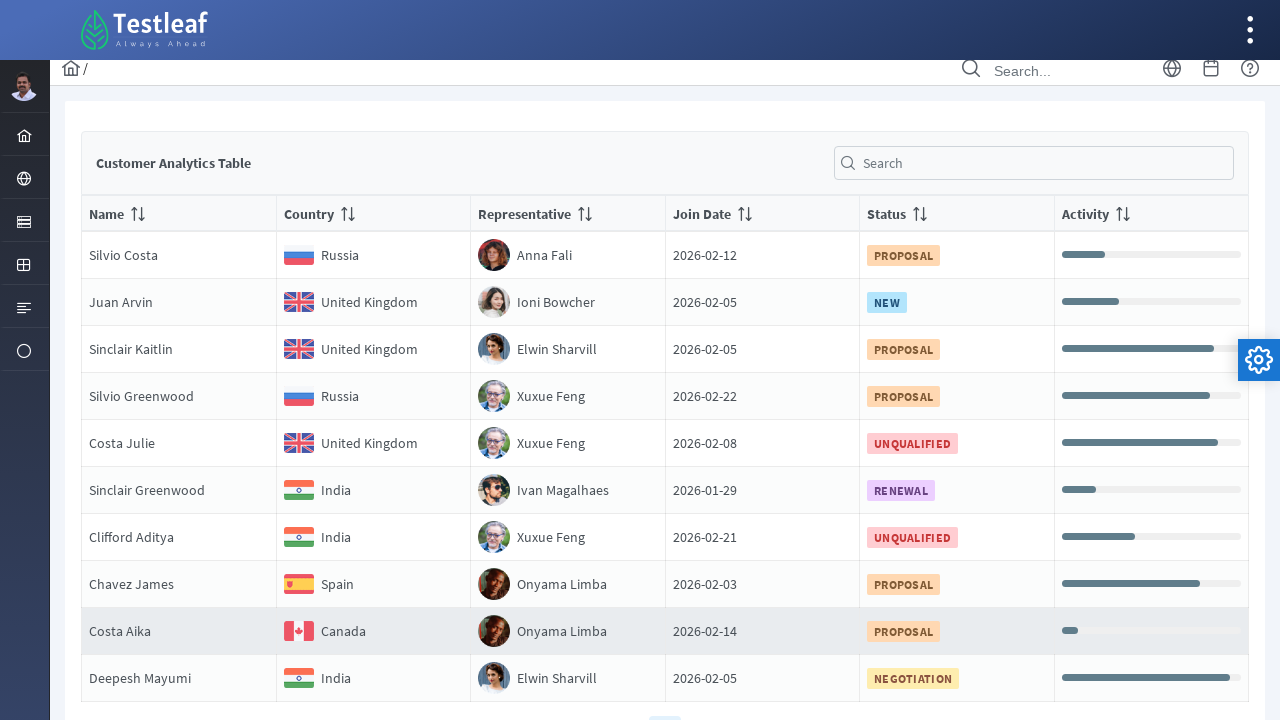

Extracted customer badge: 'NEGOTIATION' from row 10 on page 3
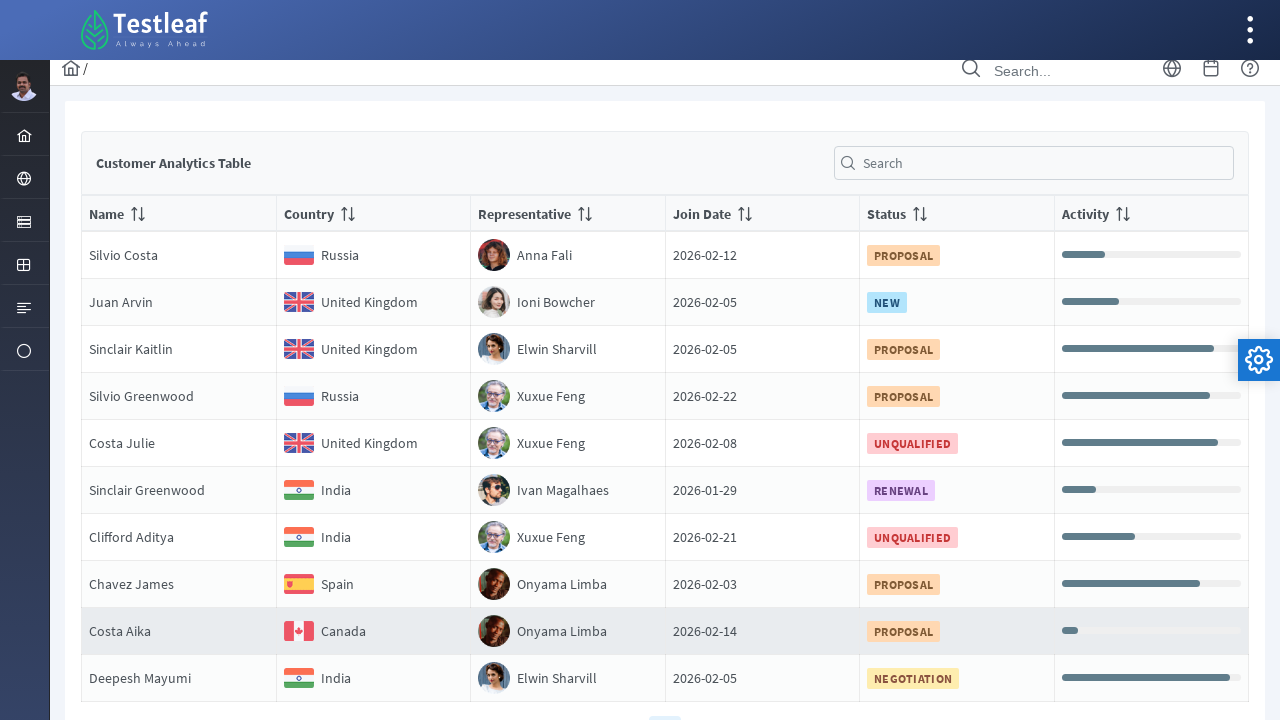

Scrolled to bottom of page 4
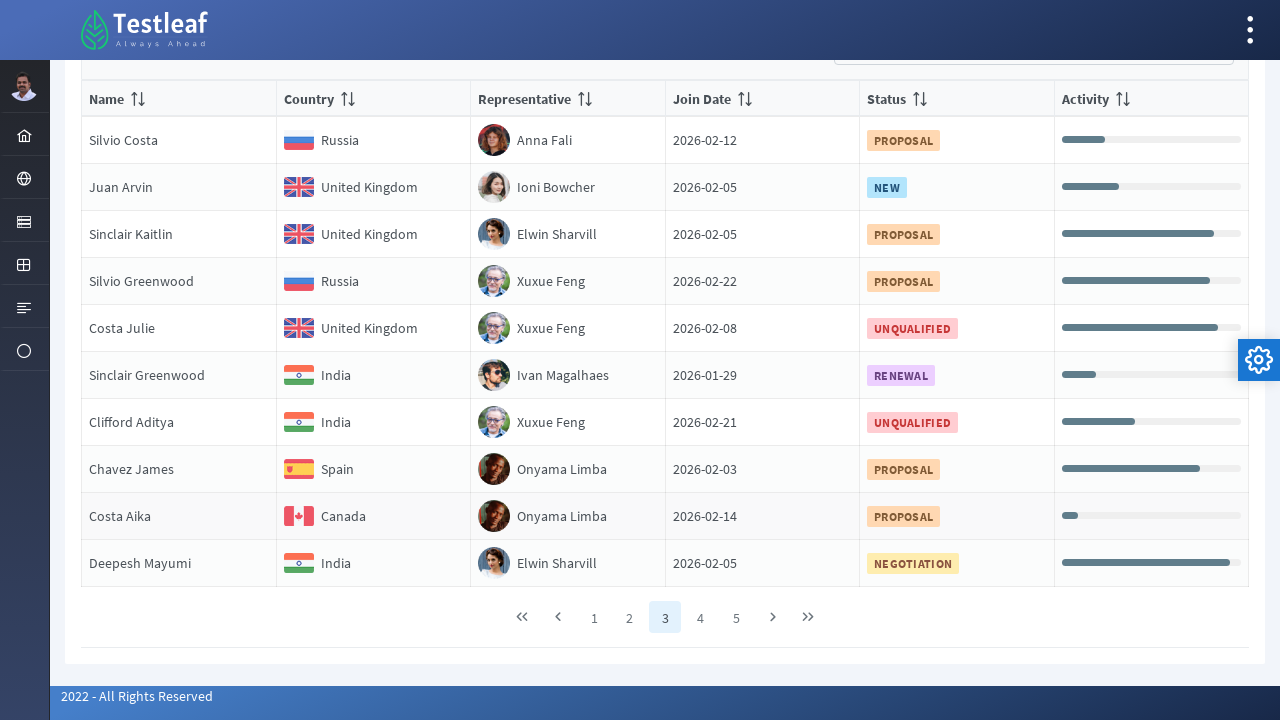

Clicked pagination link for page 4 at (700, 617) on //*[@class='ui-paginator-pages']//a[4]
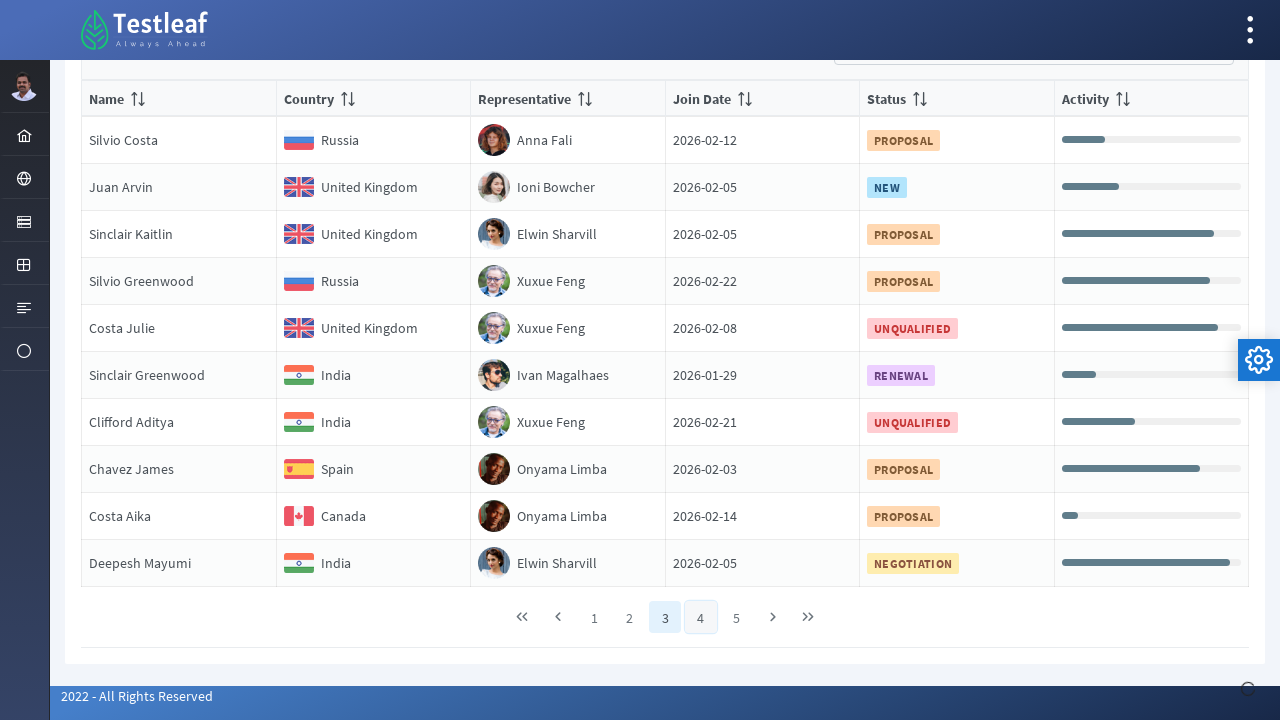

Waited for page 4 to load
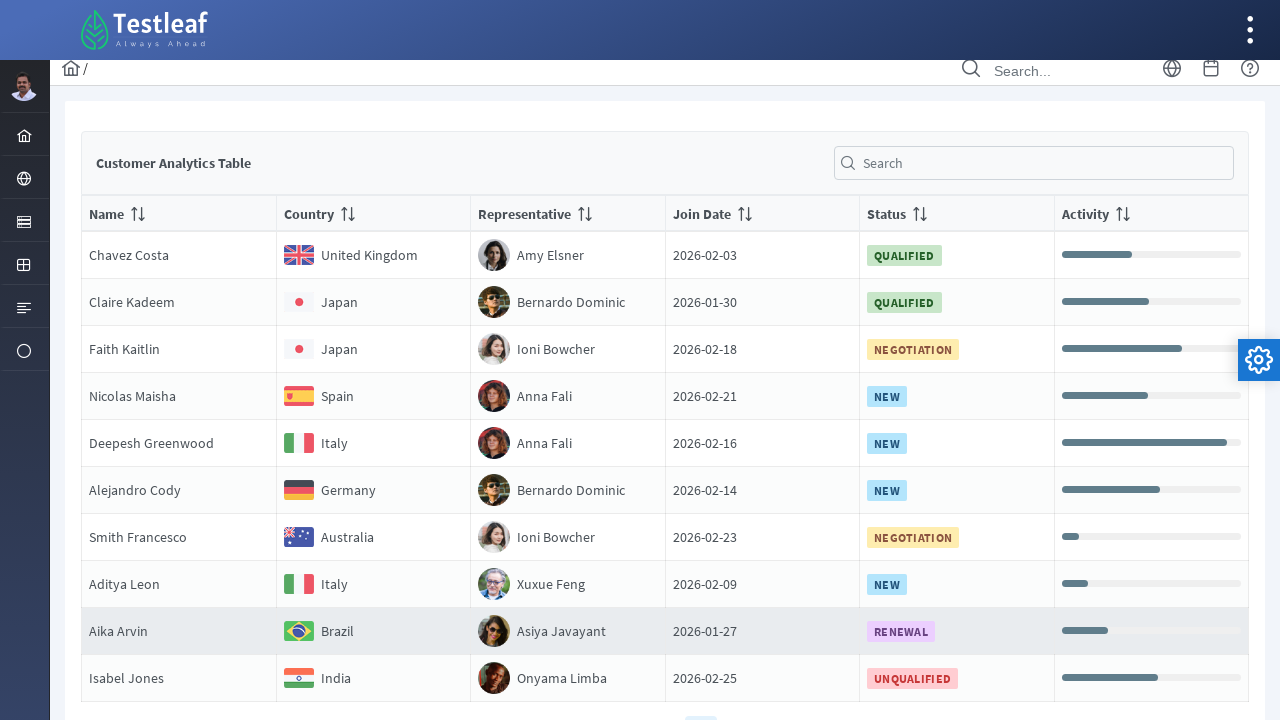

Retrieved all rows from page 4
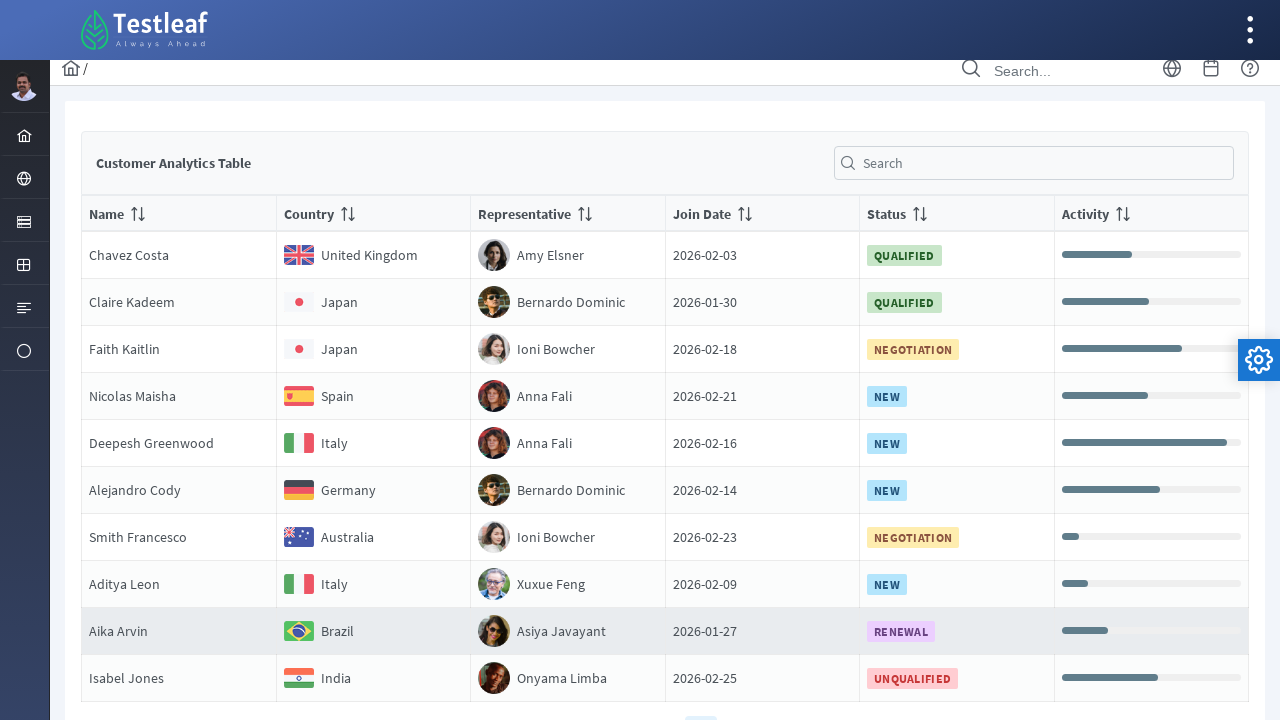

Retrieved country value 'United Kingdom' from row 1 on page 4
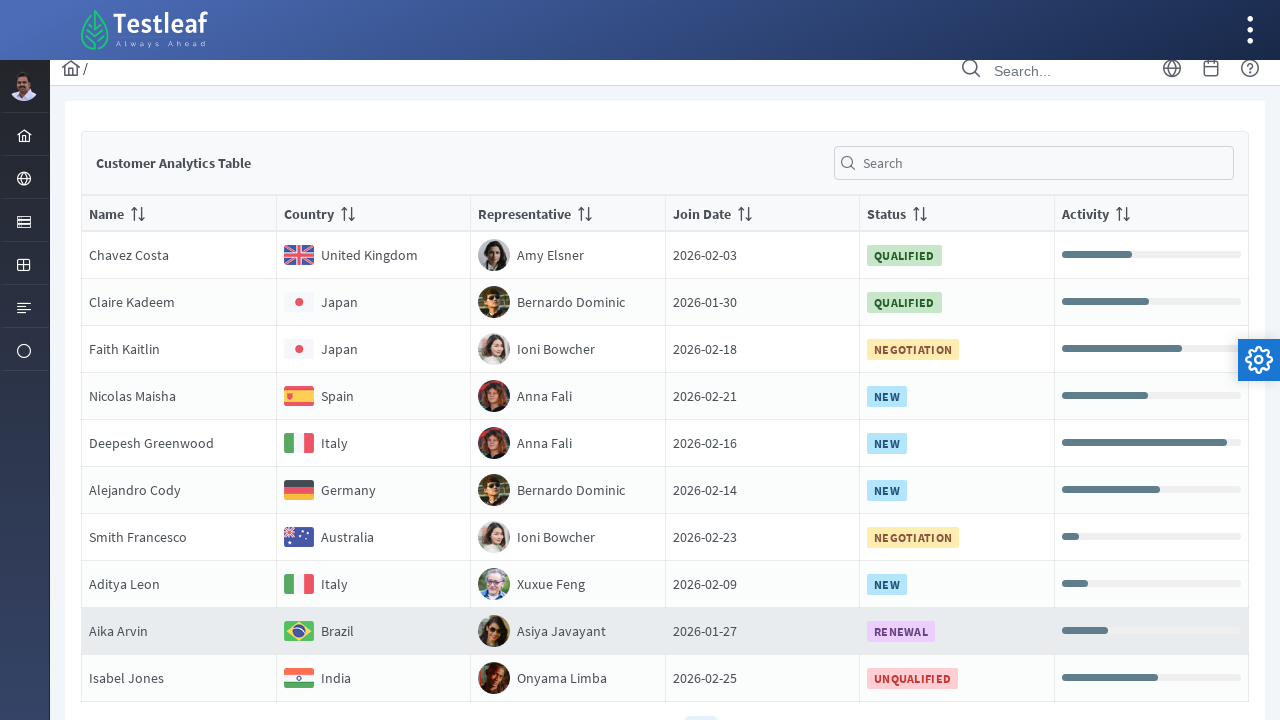

Retrieved country value 'Japan' from row 2 on page 4
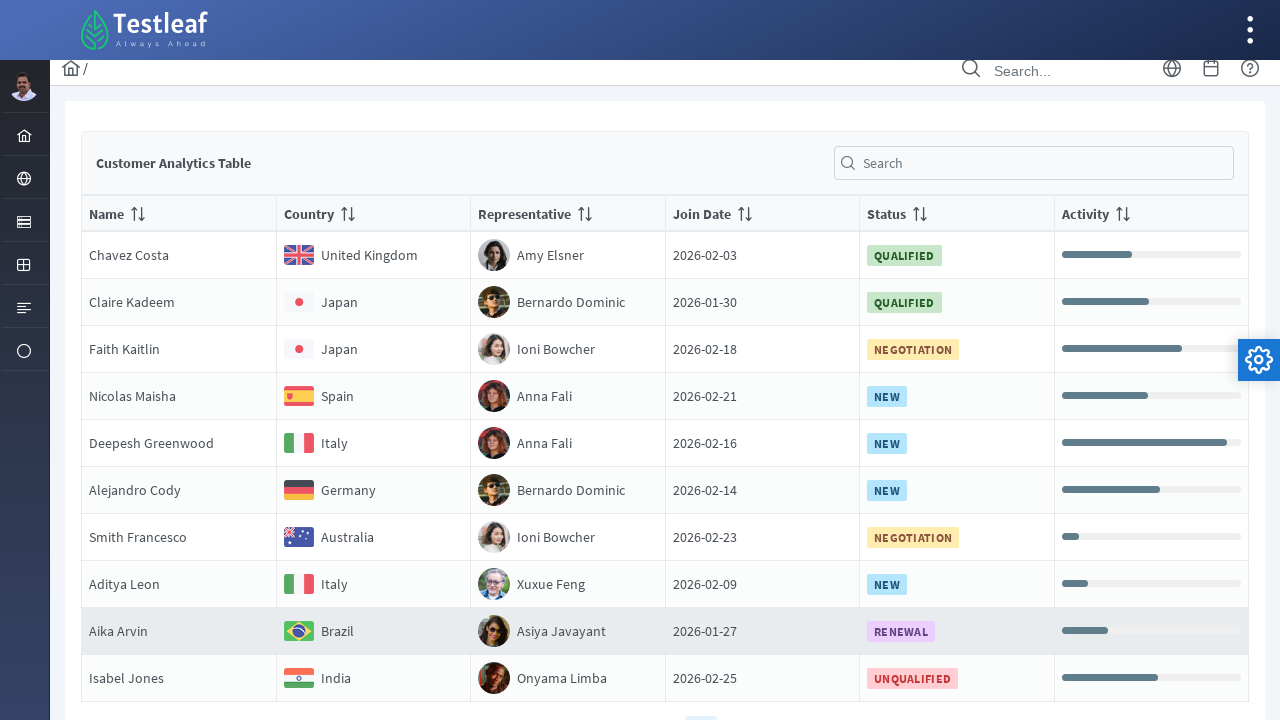

Retrieved country value 'Japan' from row 3 on page 4
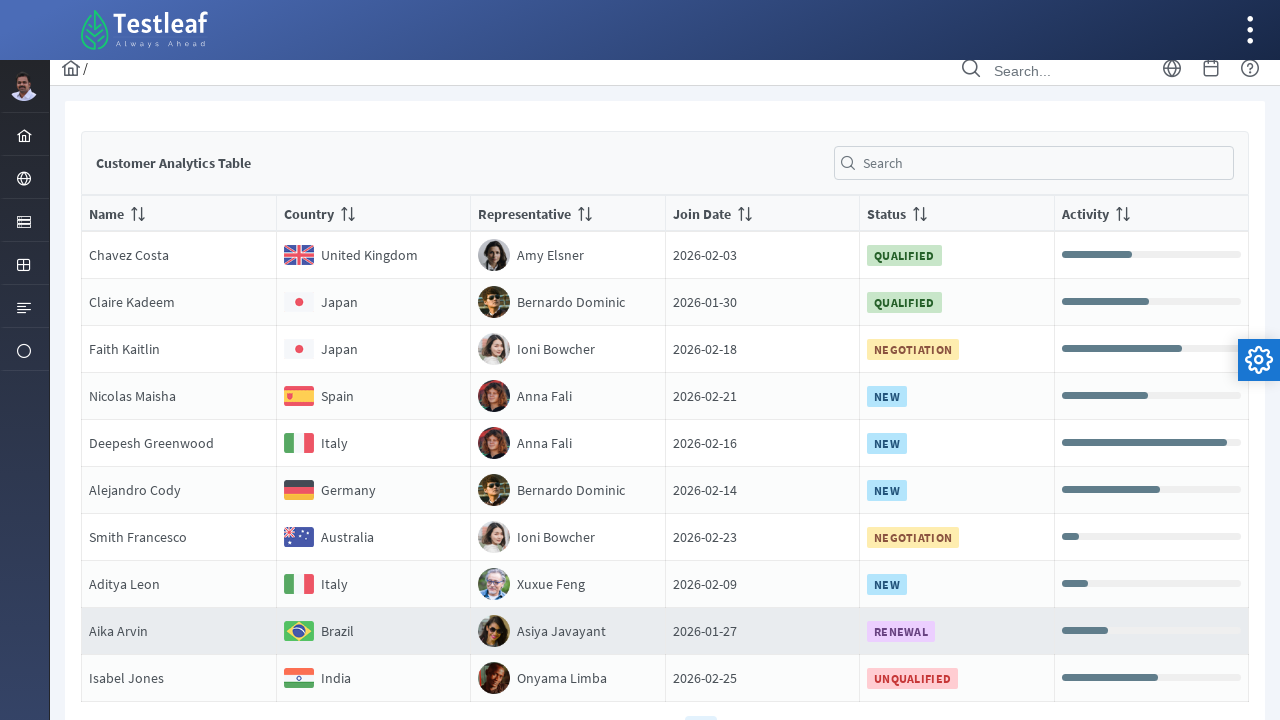

Retrieved country value 'Spain' from row 4 on page 4
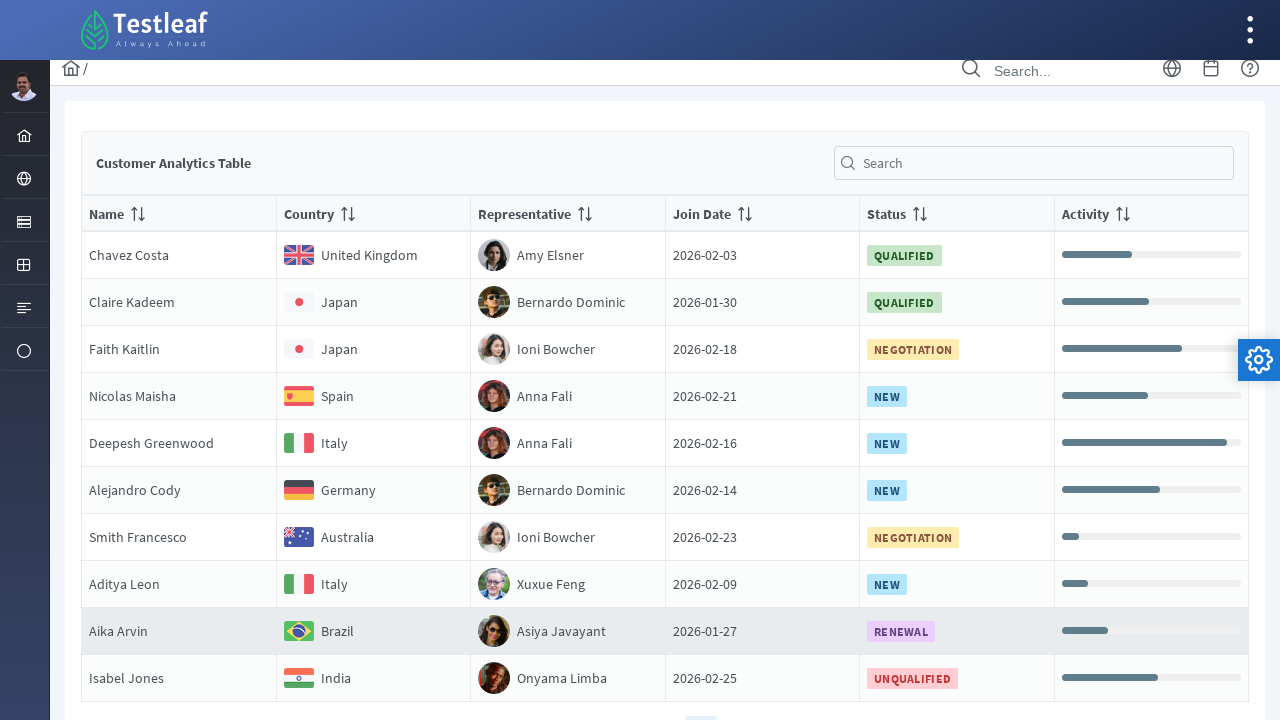

Retrieved country value 'Italy' from row 5 on page 4
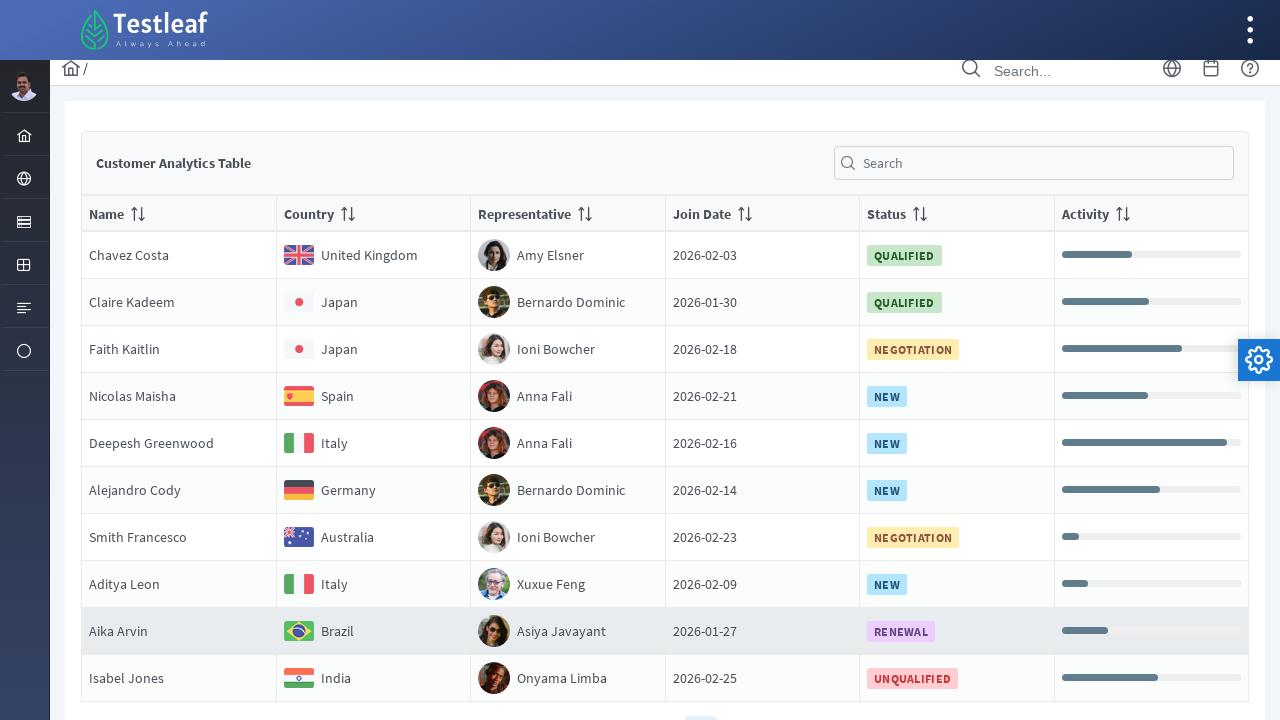

Retrieved country value 'Germany' from row 6 on page 4
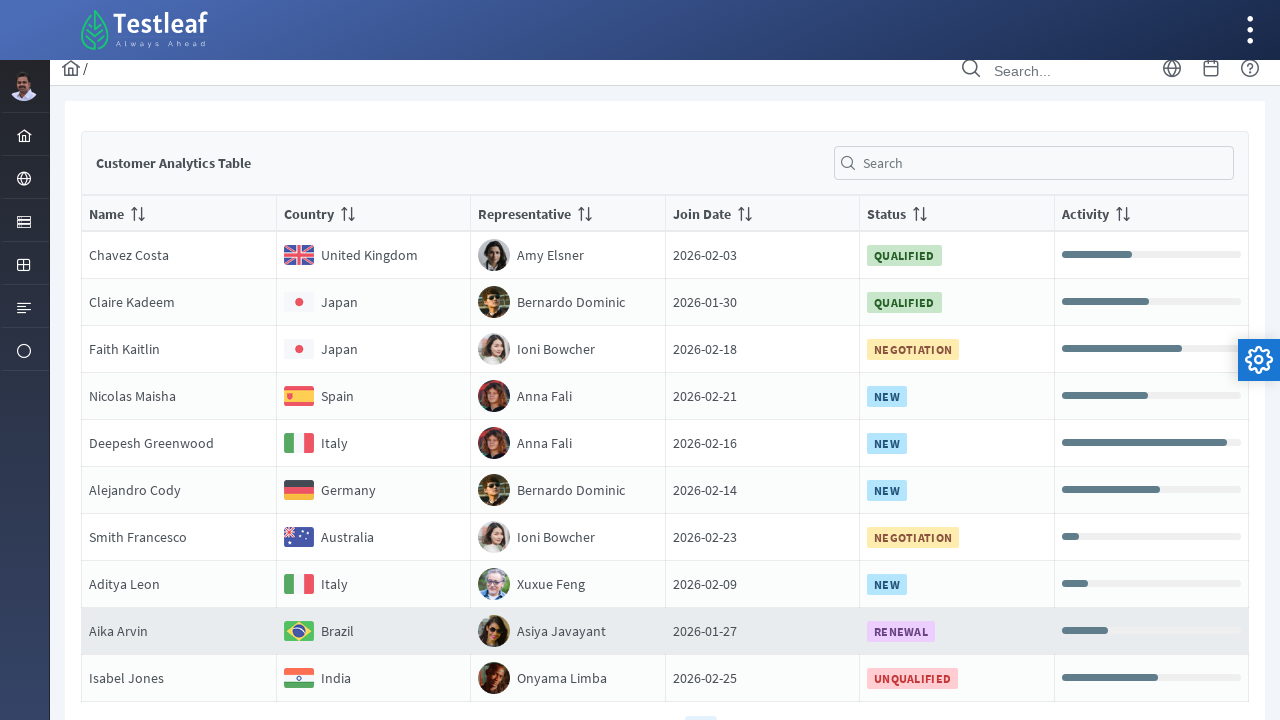

Retrieved country value 'Australia' from row 7 on page 4
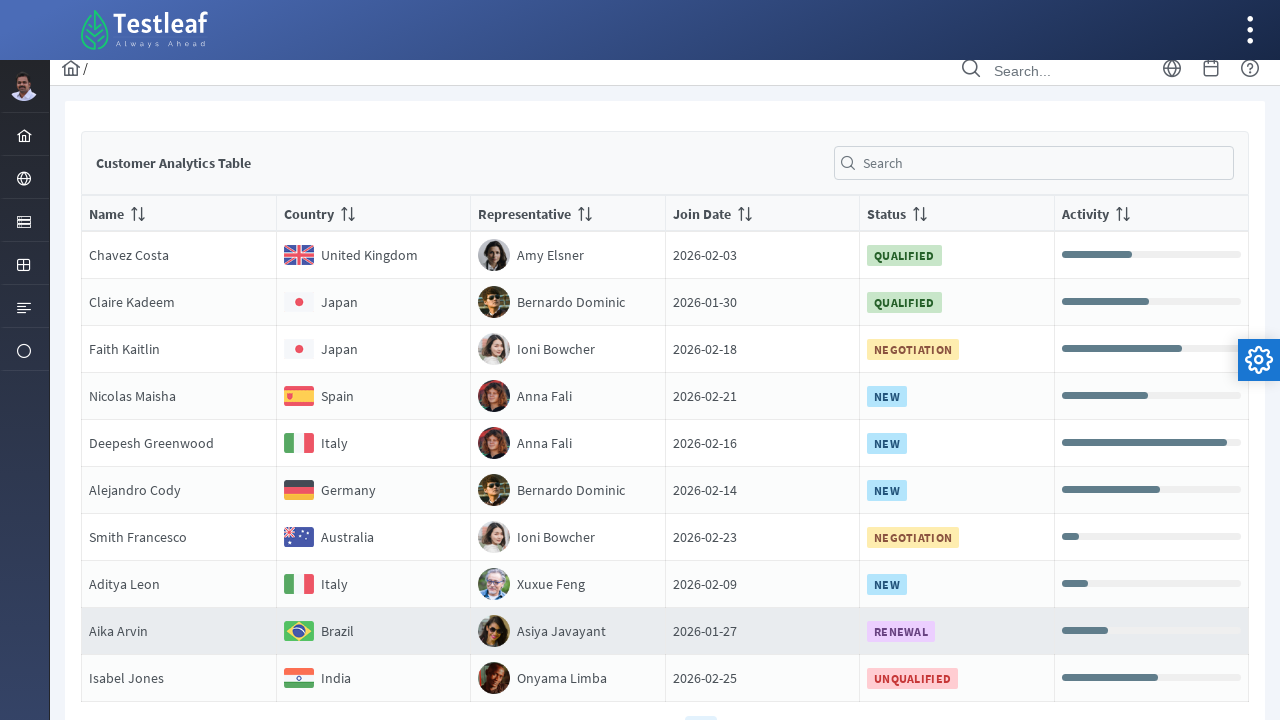

Retrieved country value 'Italy' from row 8 on page 4
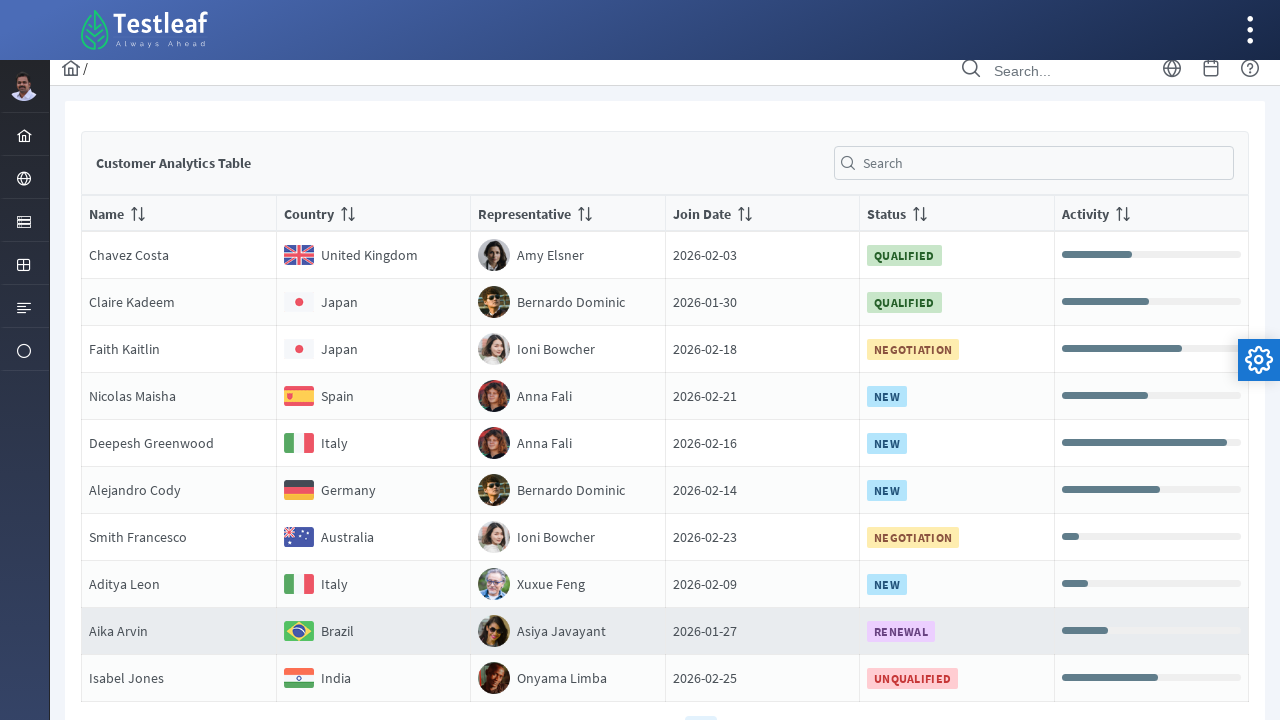

Retrieved country value 'Brazil' from row 9 on page 4
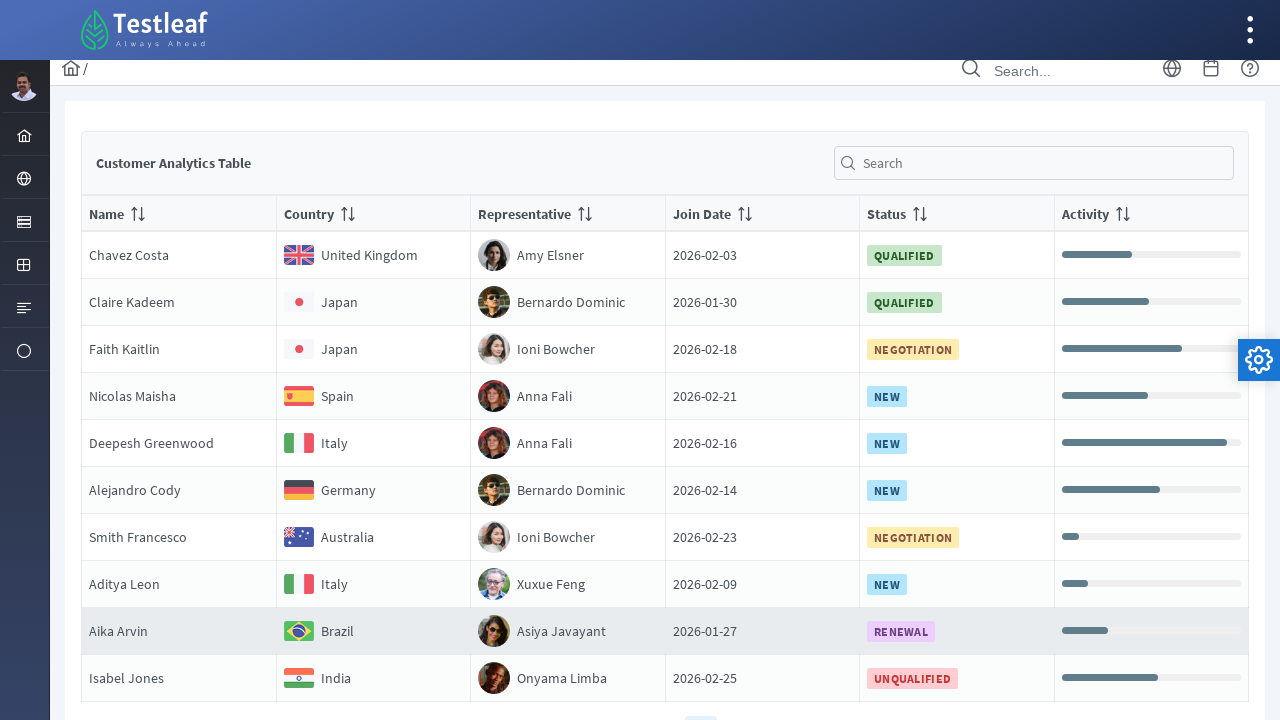

Retrieved country value 'India' from row 10 on page 4
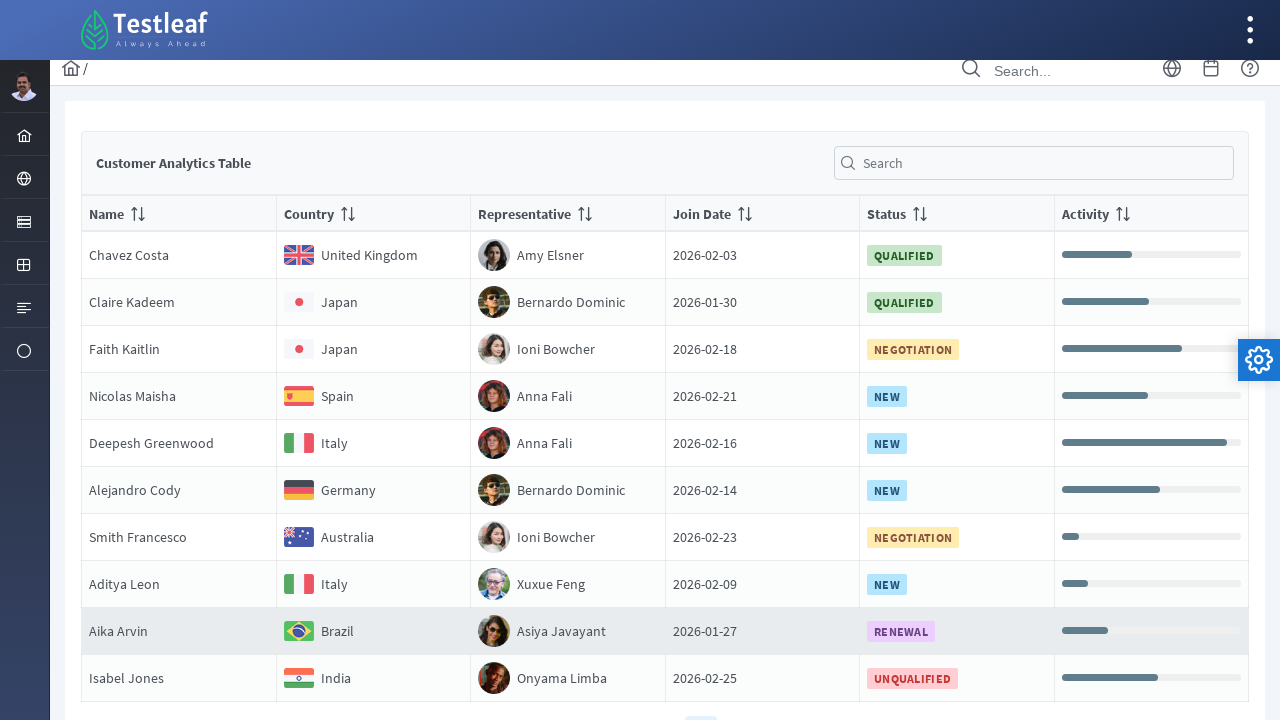

Found matching country 'India' and extracted representative: 'Onyama Limba' from row 10 on page 4
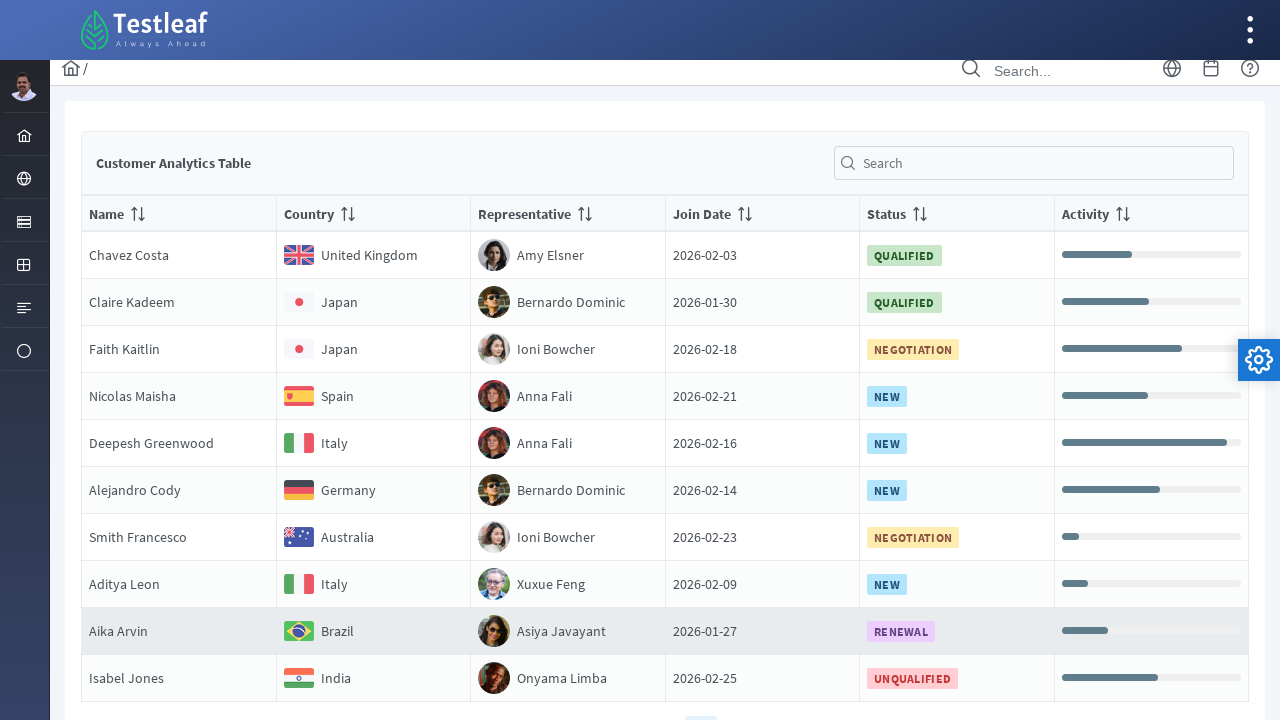

Extracted customer badge: 'UNQUALIFIED' from row 10 on page 4
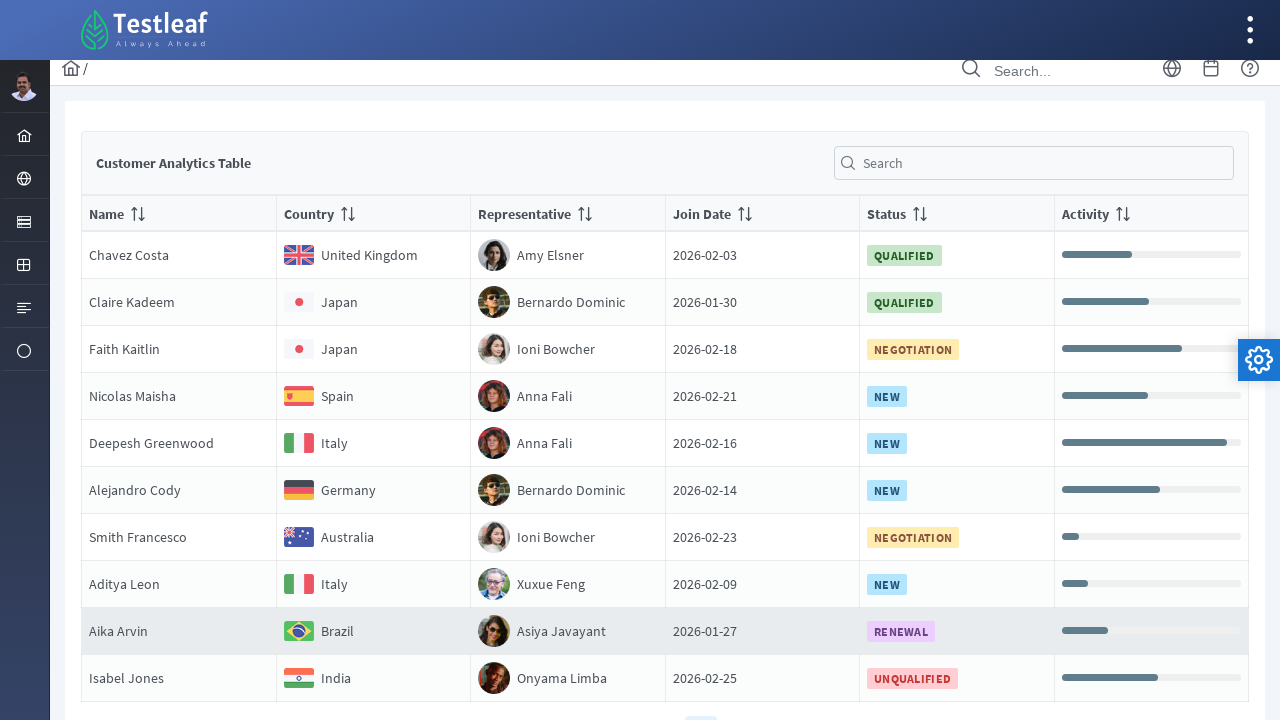

Scrolled to bottom of page 5
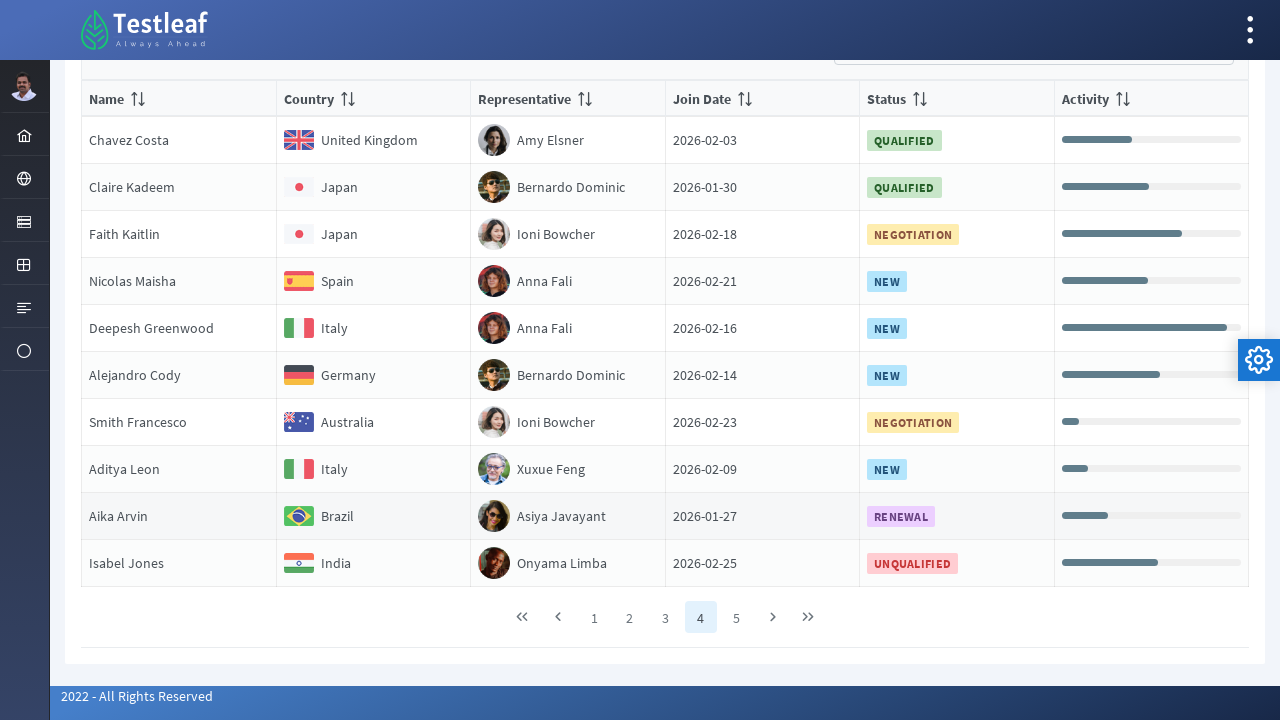

Clicked pagination link for page 5 at (736, 617) on //*[@class='ui-paginator-pages']//a[5]
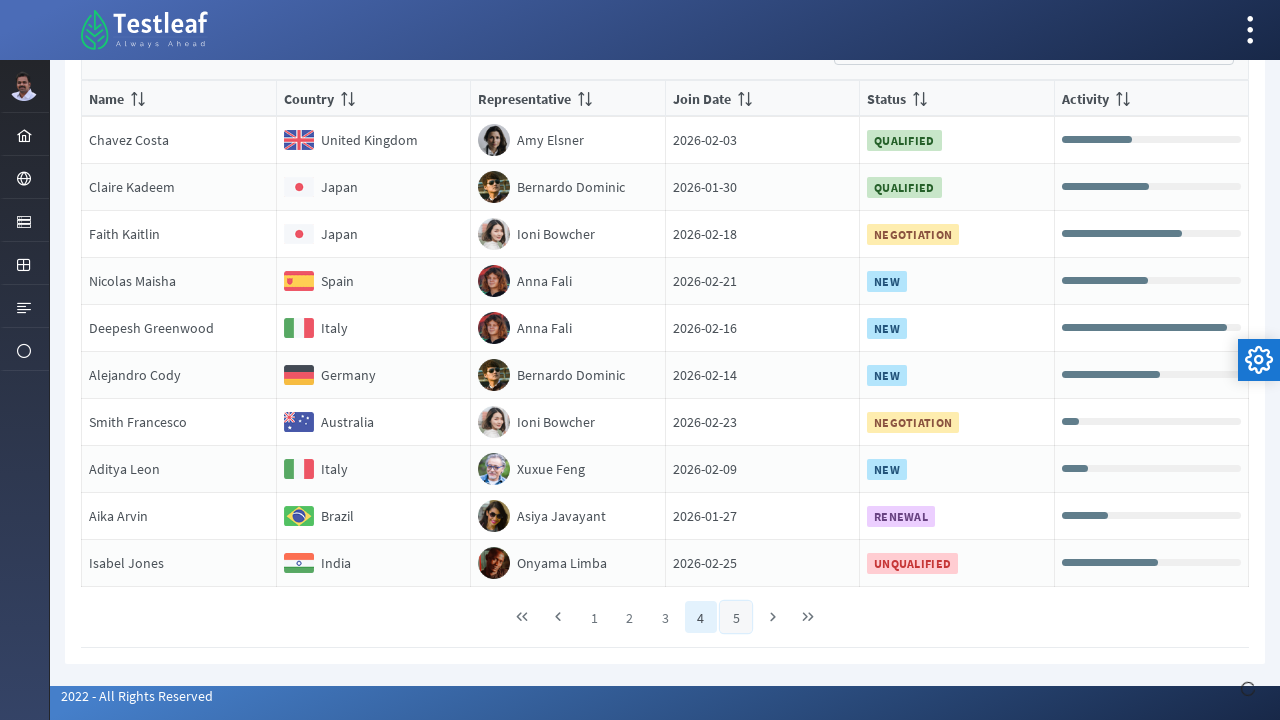

Waited for page 5 to load
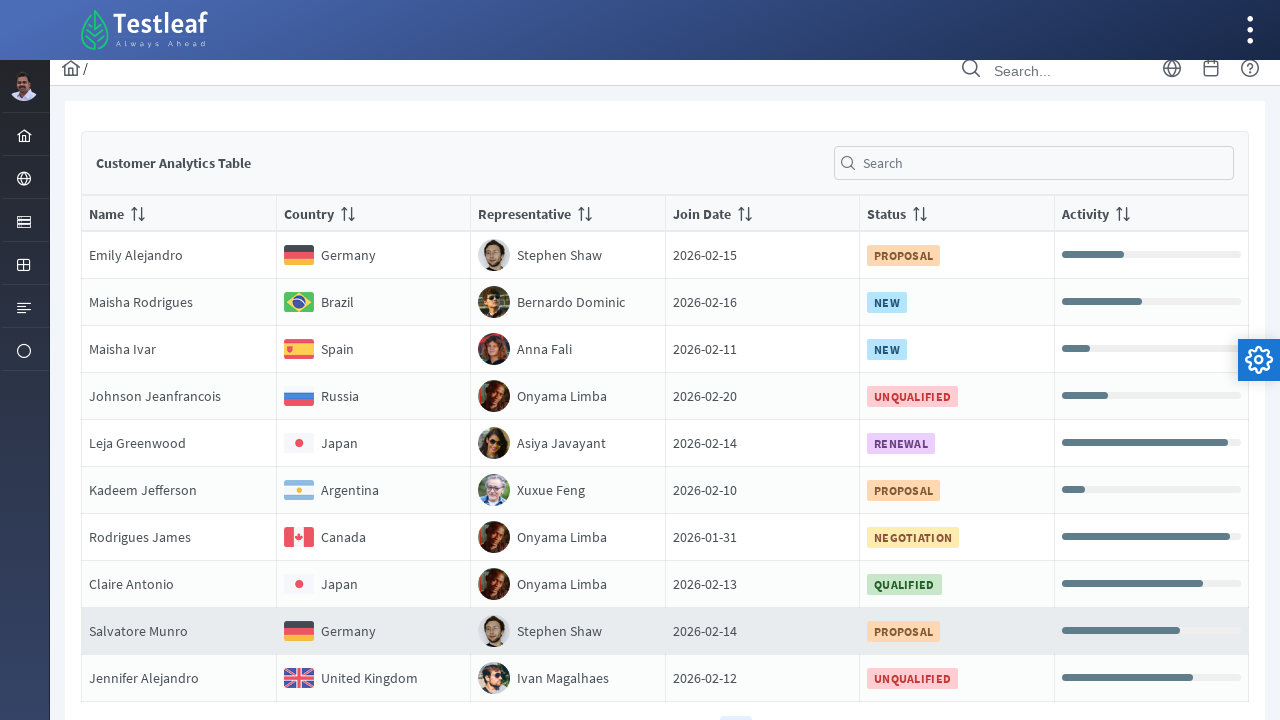

Retrieved all rows from page 5
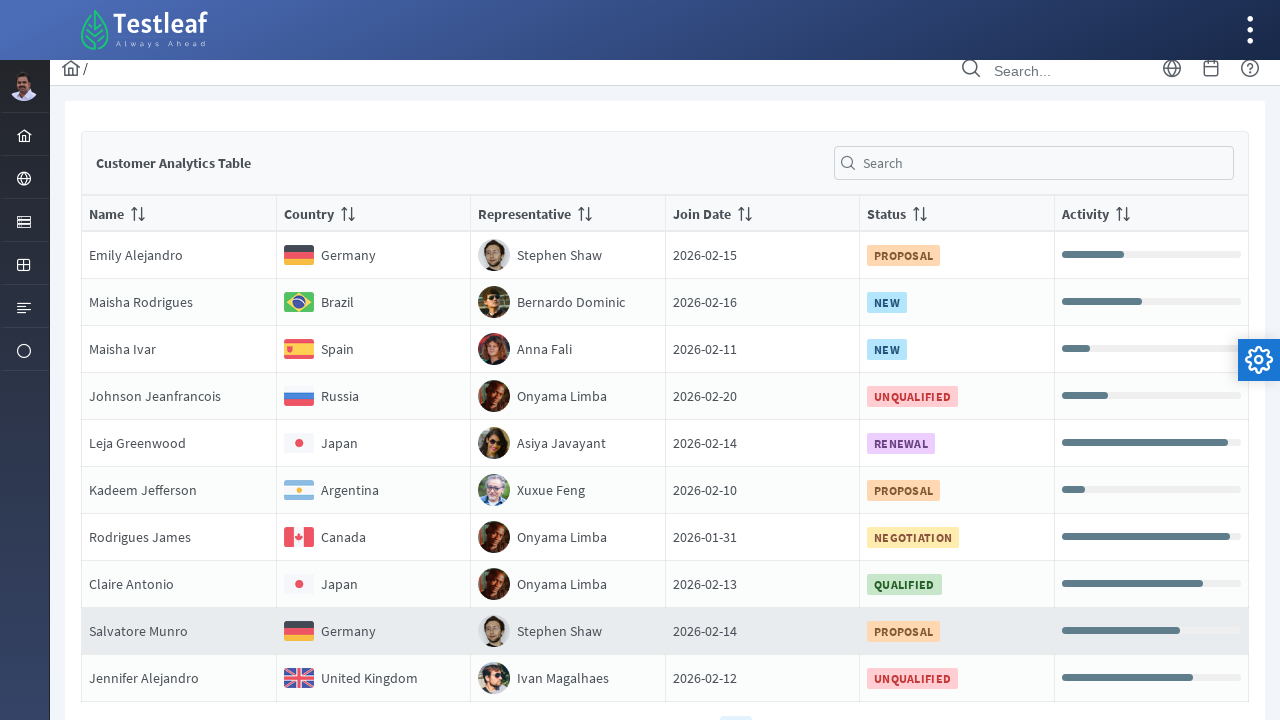

Retrieved country value 'Germany' from row 1 on page 5
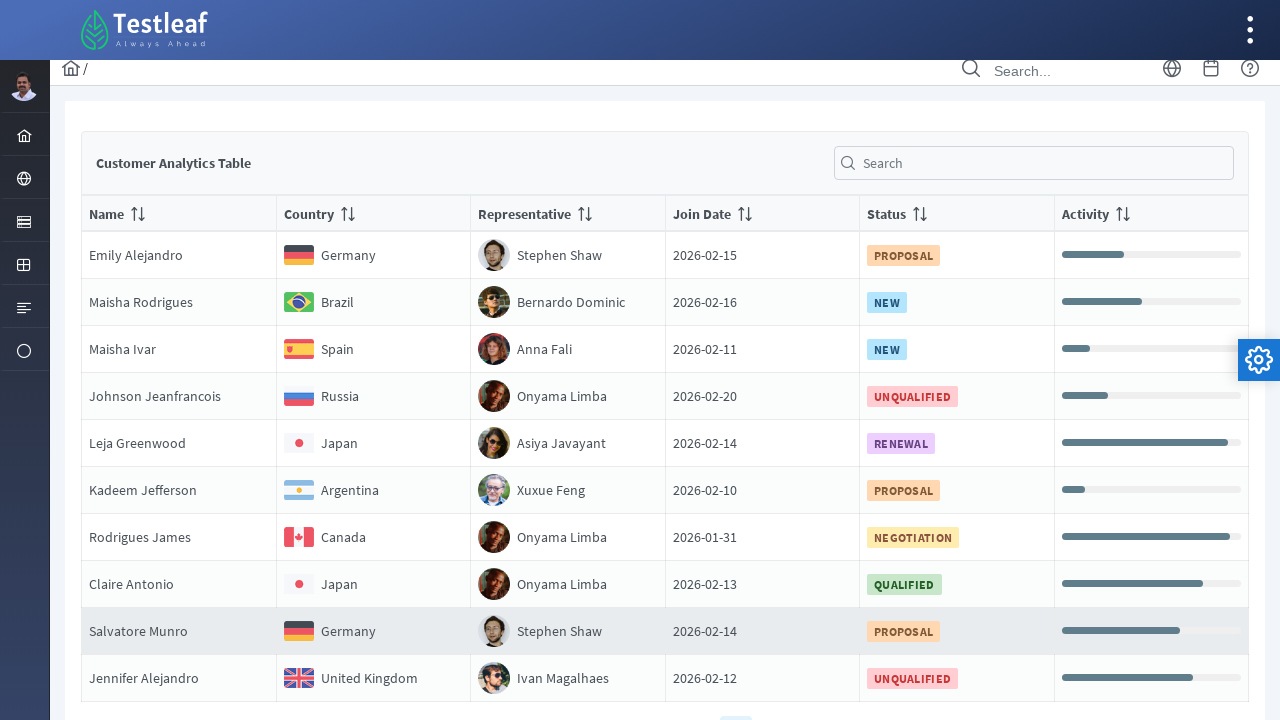

Retrieved country value 'Brazil' from row 2 on page 5
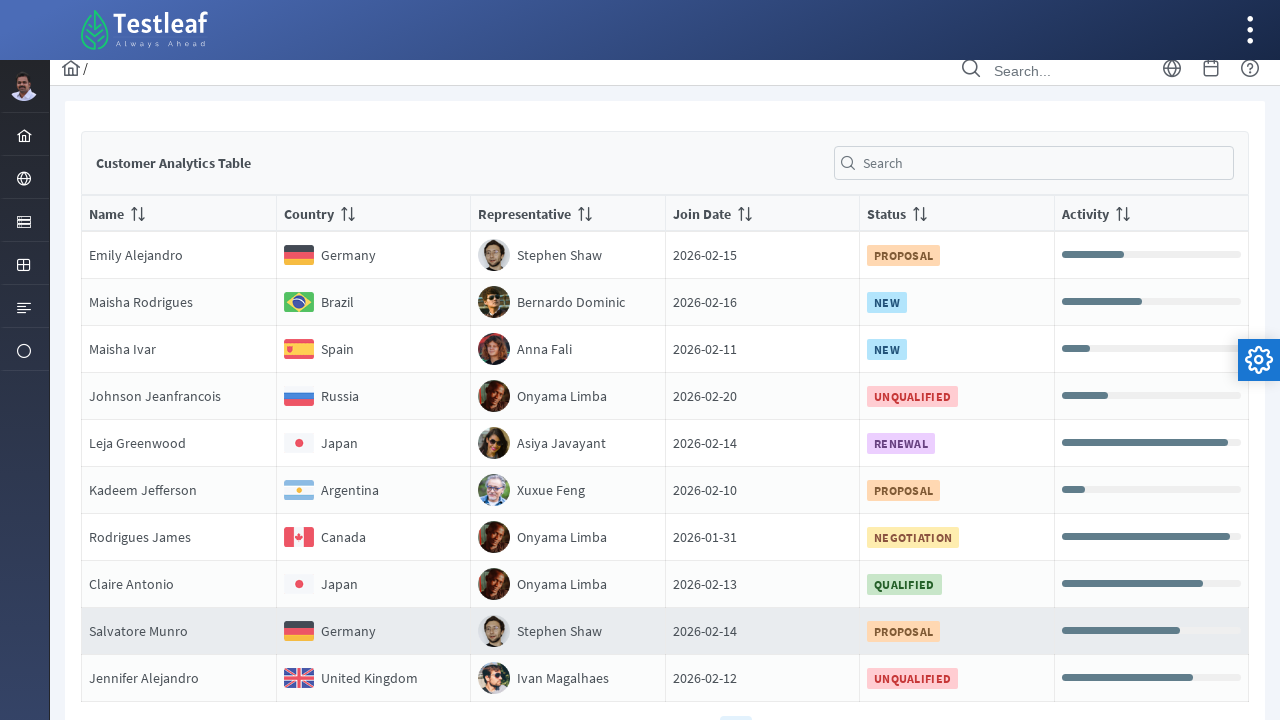

Retrieved country value 'Spain' from row 3 on page 5
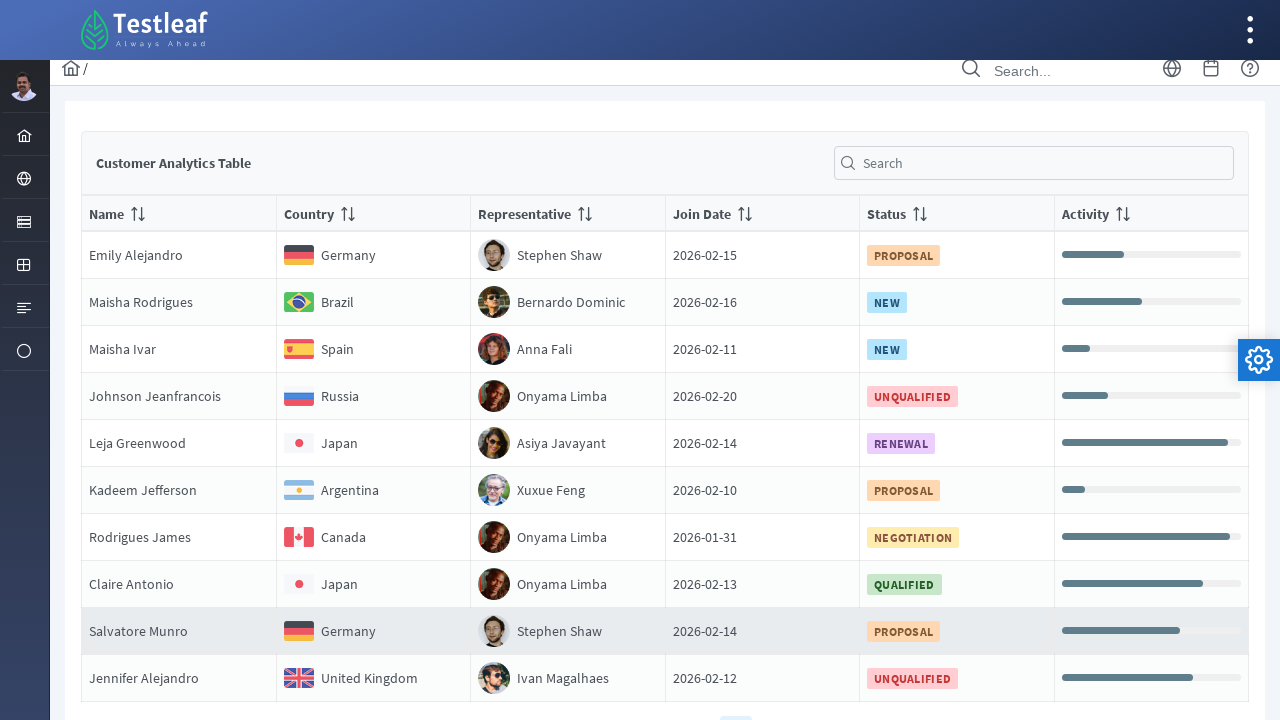

Retrieved country value 'Russia' from row 4 on page 5
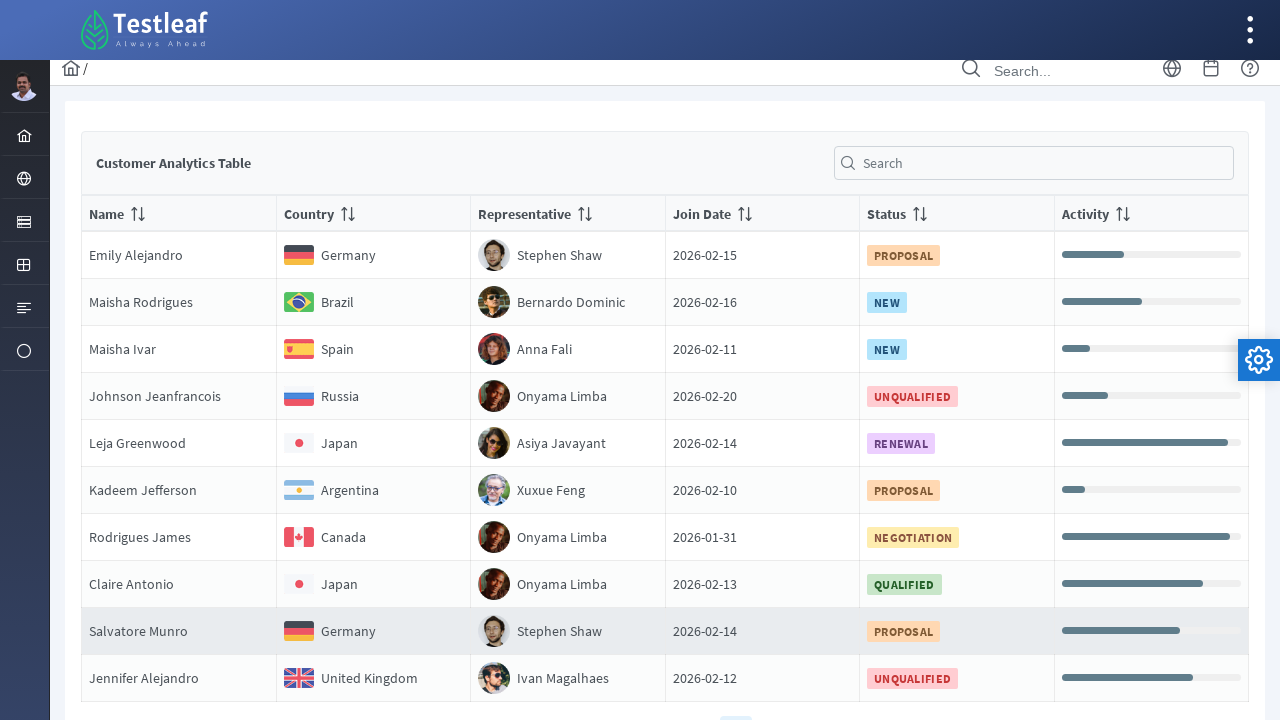

Retrieved country value 'Japan' from row 5 on page 5
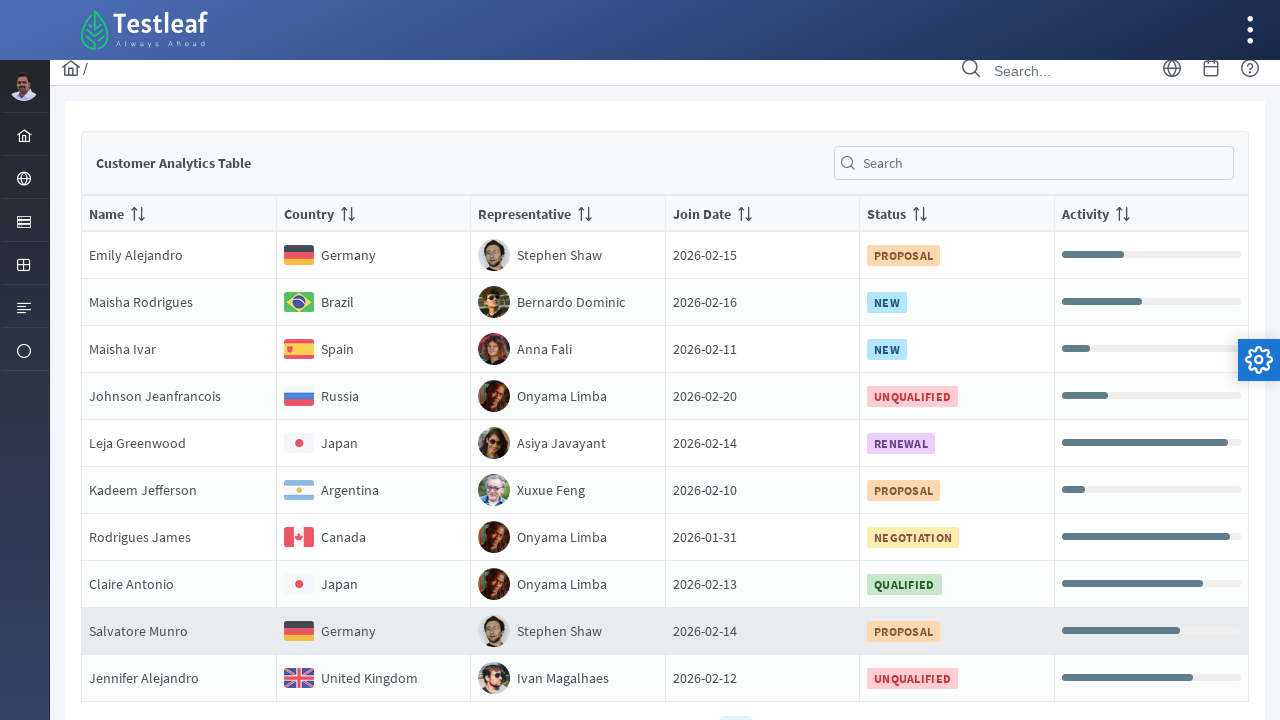

Retrieved country value 'Argentina' from row 6 on page 5
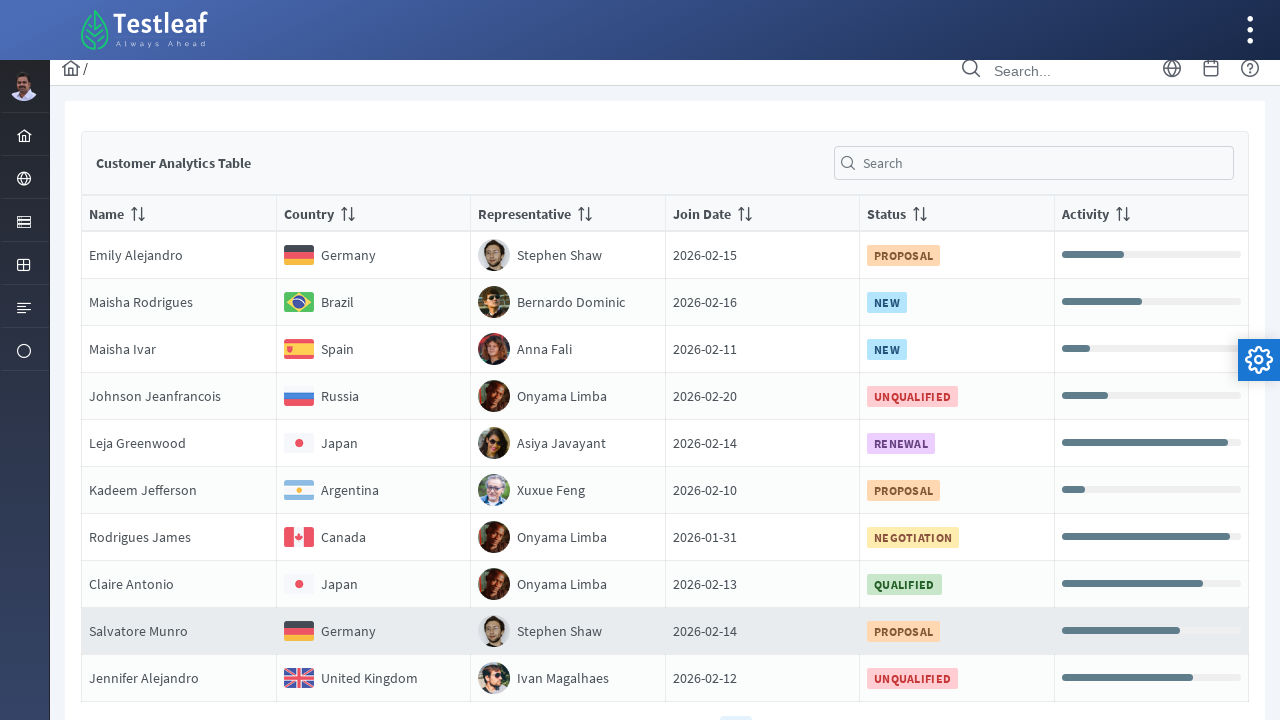

Retrieved country value 'Canada' from row 7 on page 5
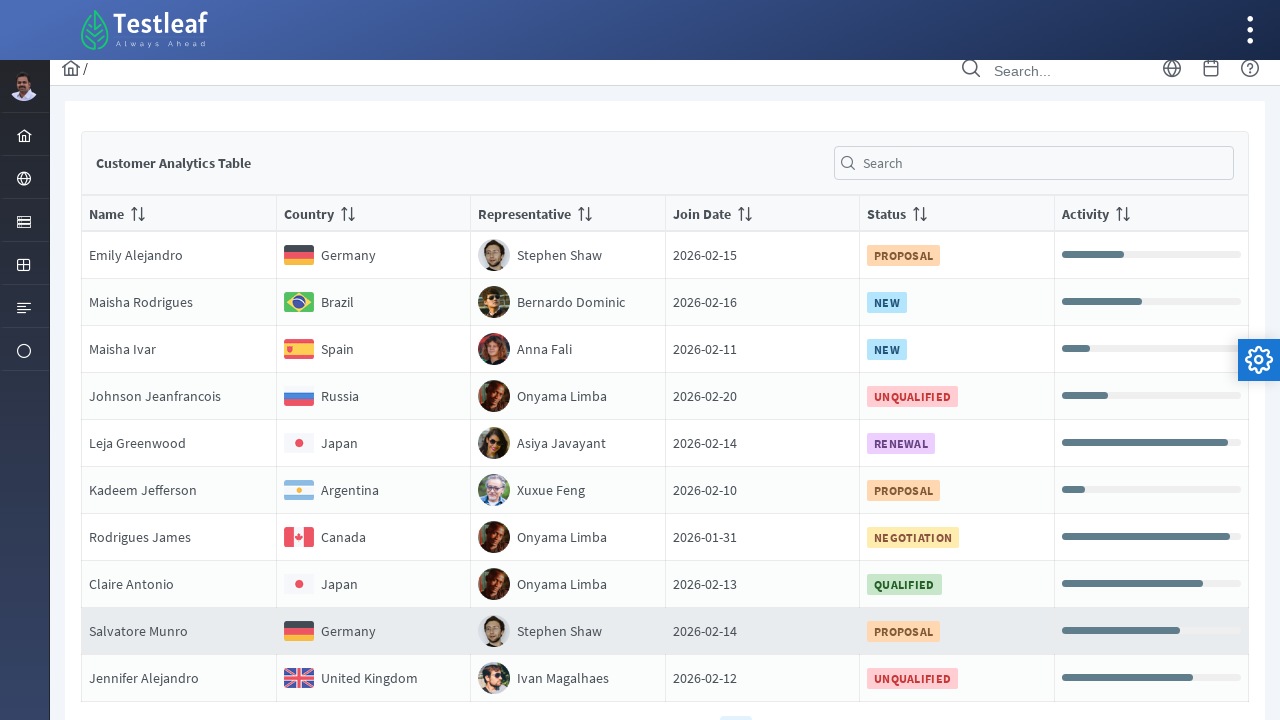

Retrieved country value 'Japan' from row 8 on page 5
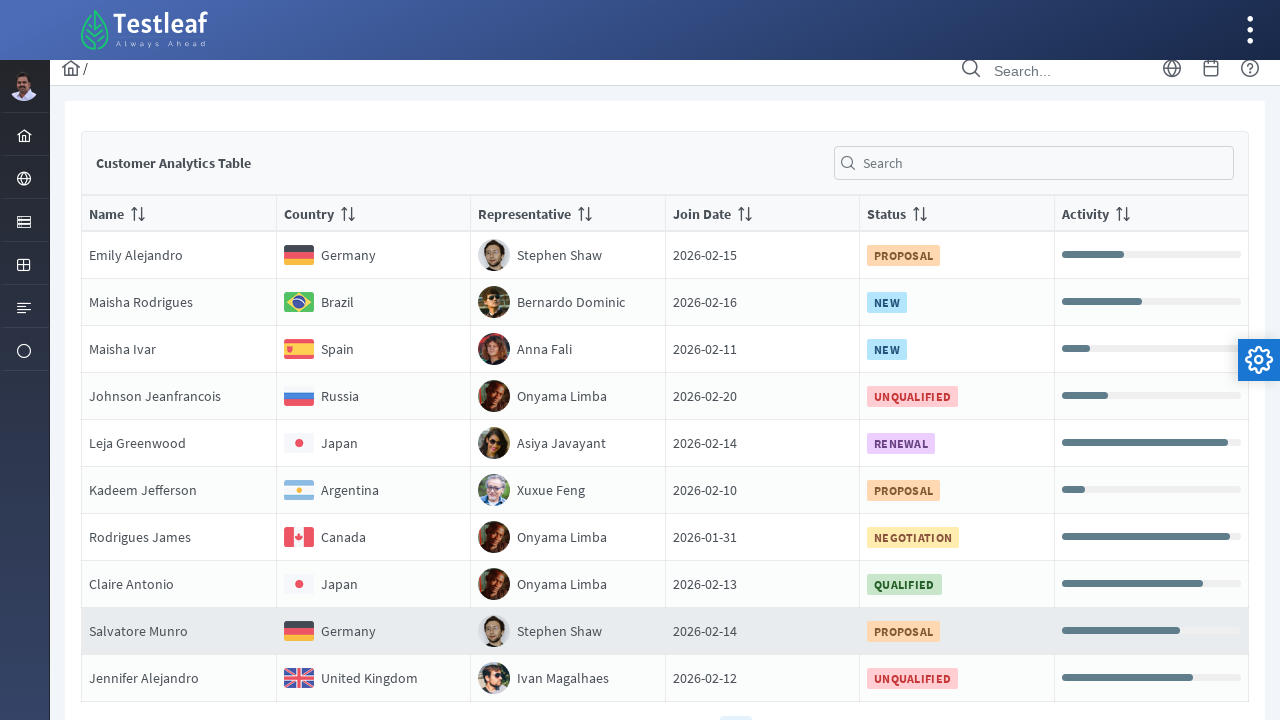

Retrieved country value 'Germany' from row 9 on page 5
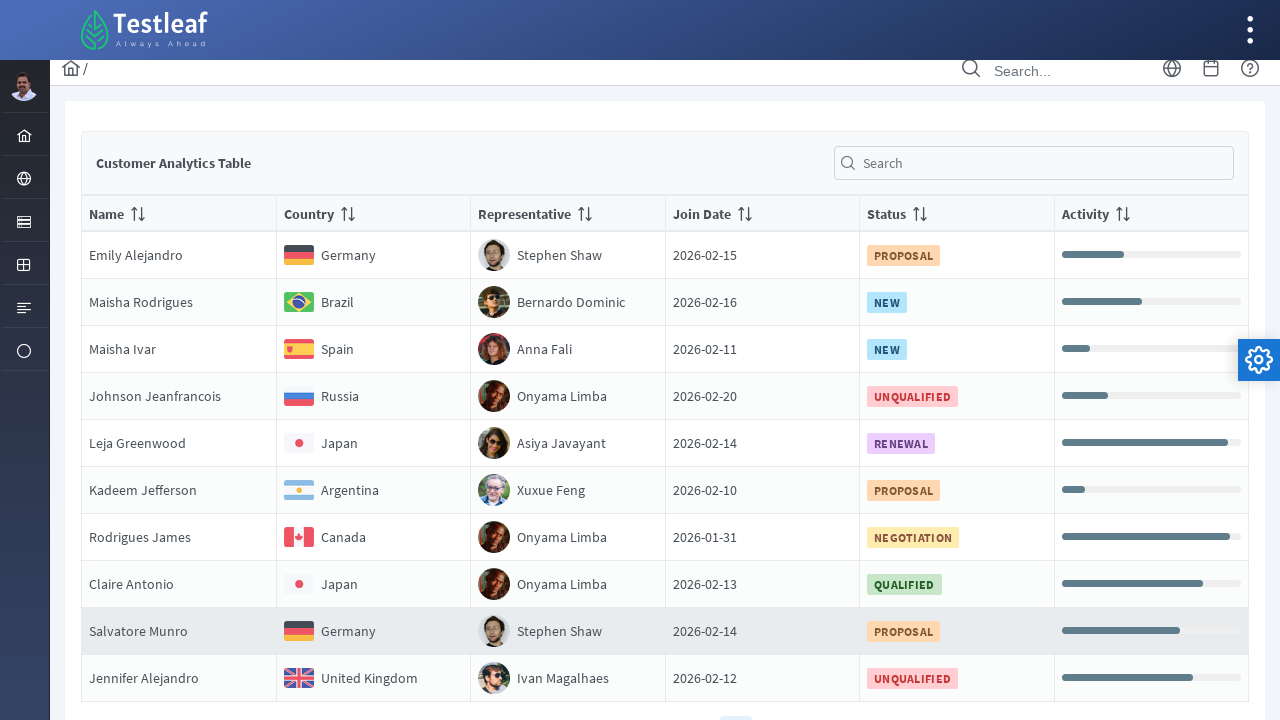

Retrieved country value 'United Kingdom' from row 10 on page 5
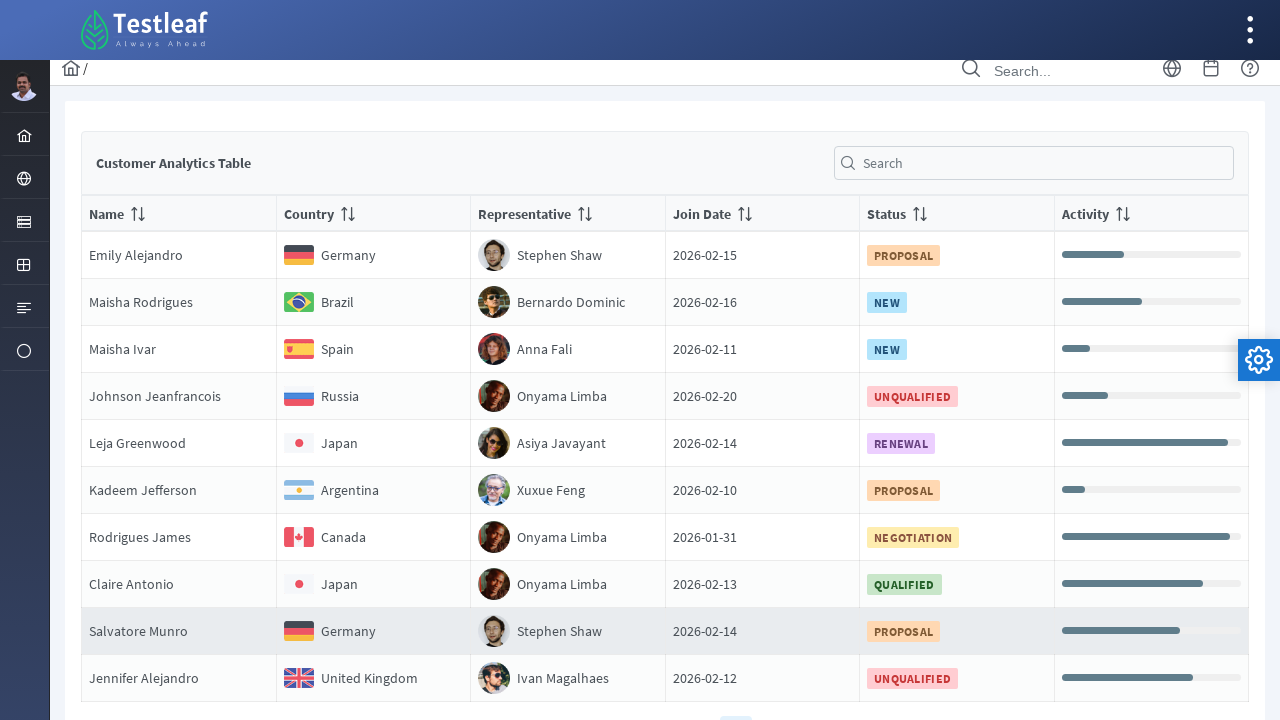

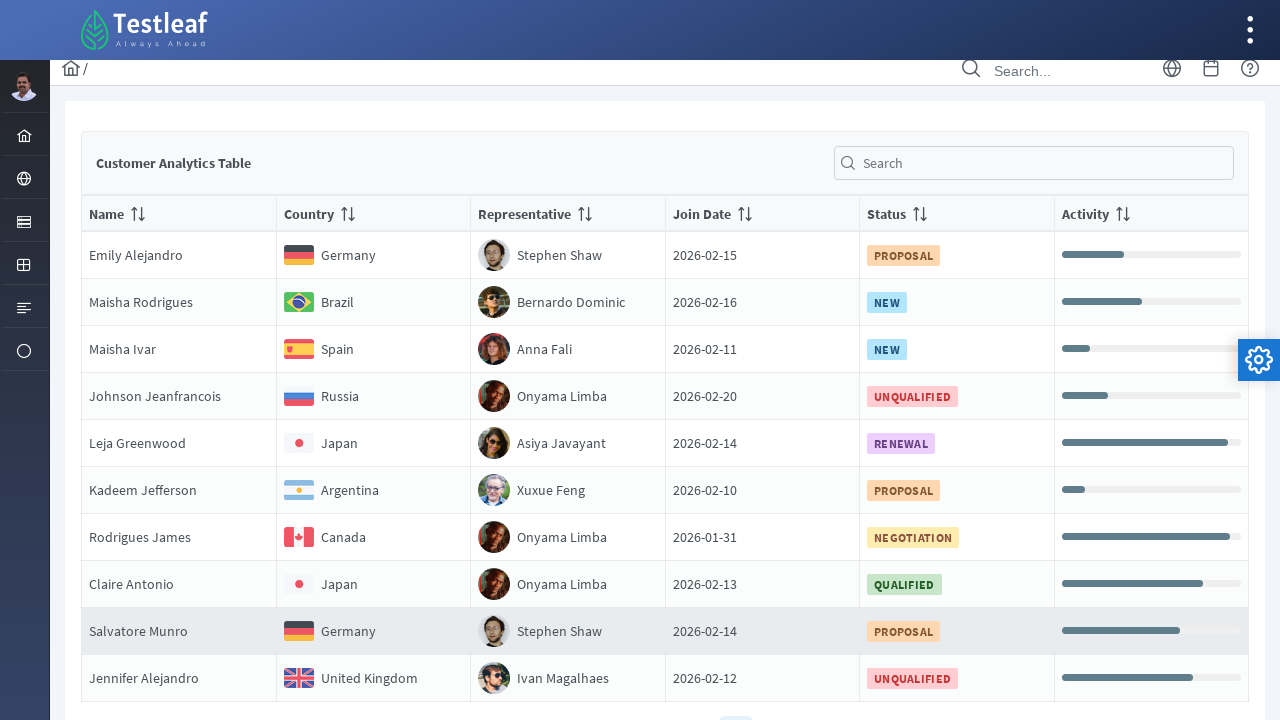